Tests filling out a large form by finding all input elements on the page, entering text into each one, and clicking the submit button.

Starting URL: http://suninjuly.github.io/huge_form.html

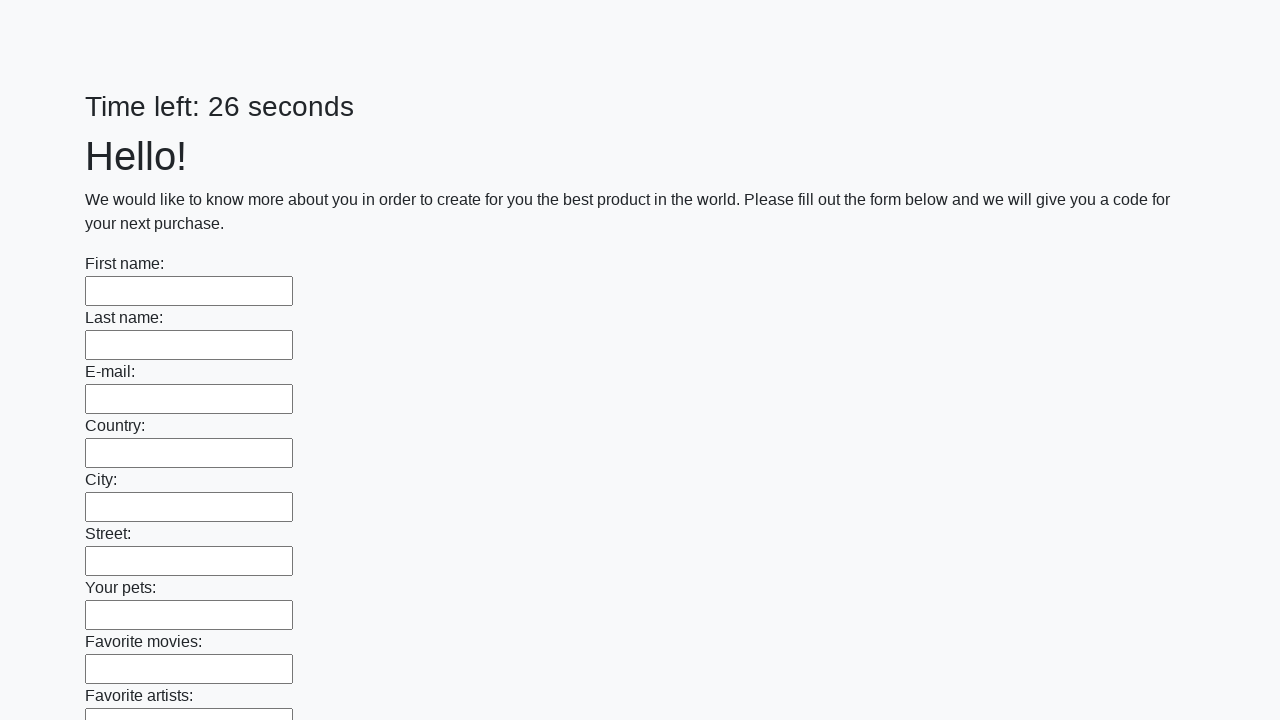

Located all input elements on the huge form page
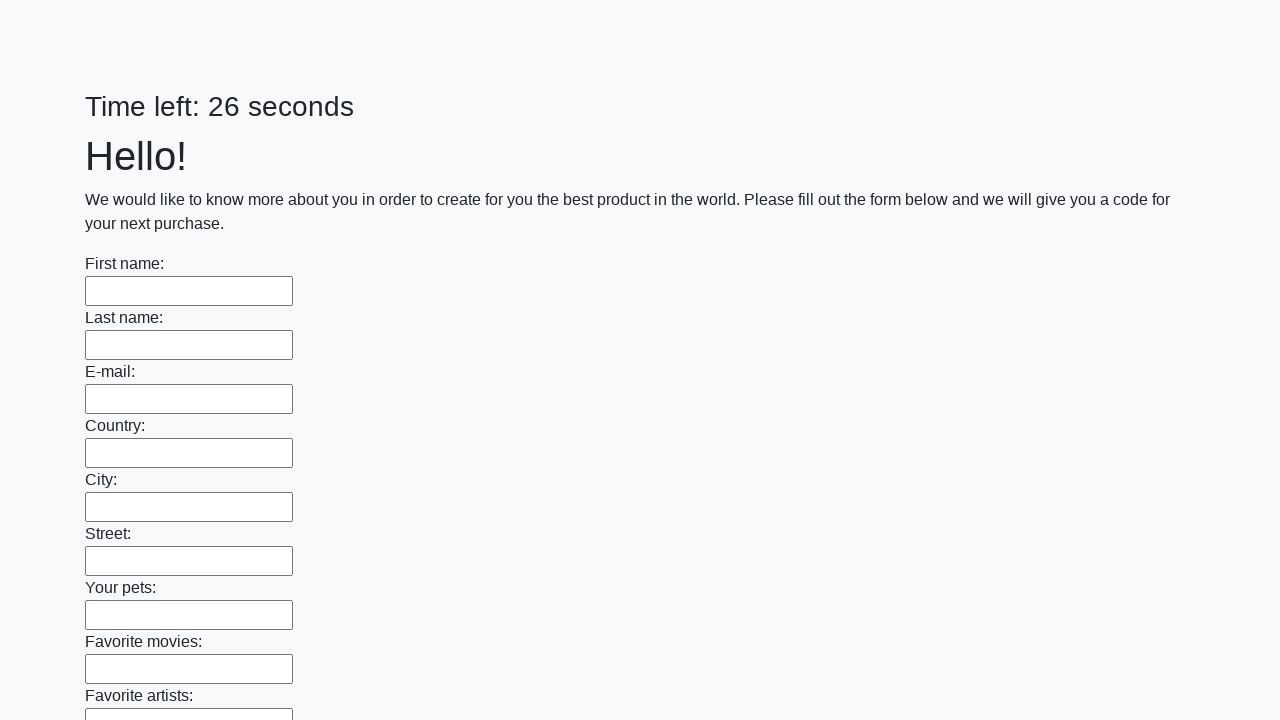

Filled input element with text on input >> nth=0
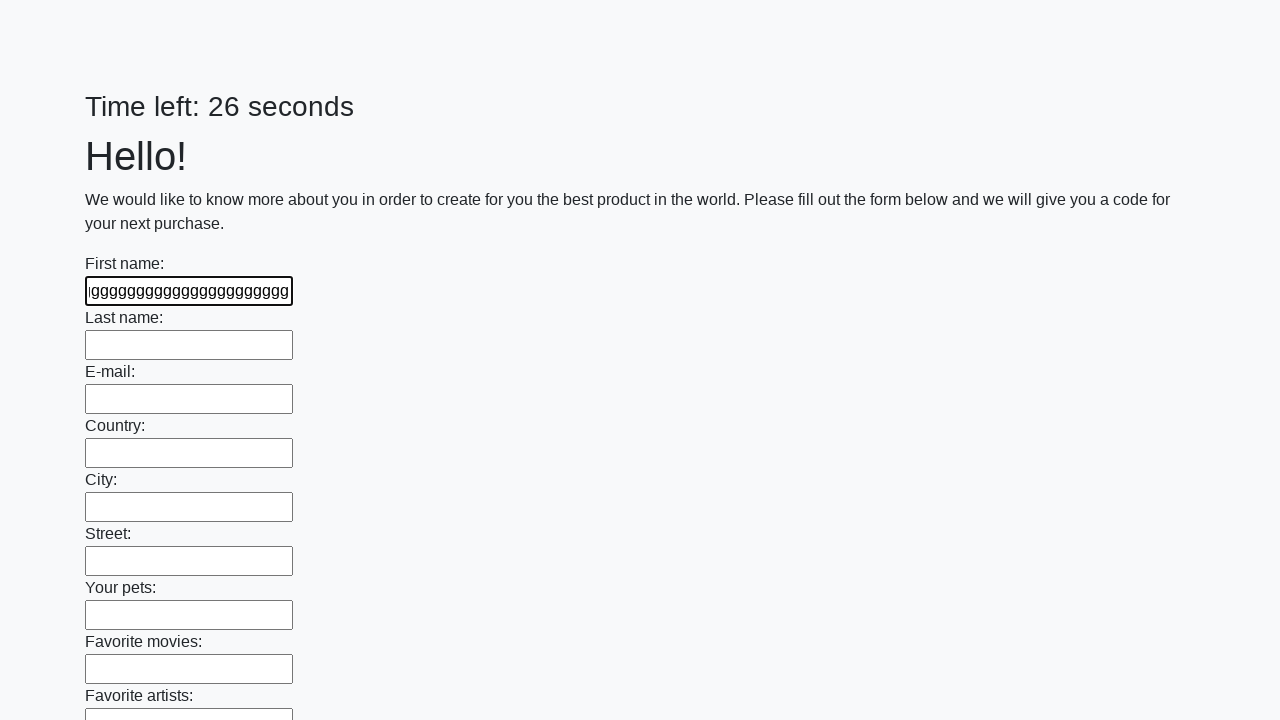

Filled input element with text on input >> nth=1
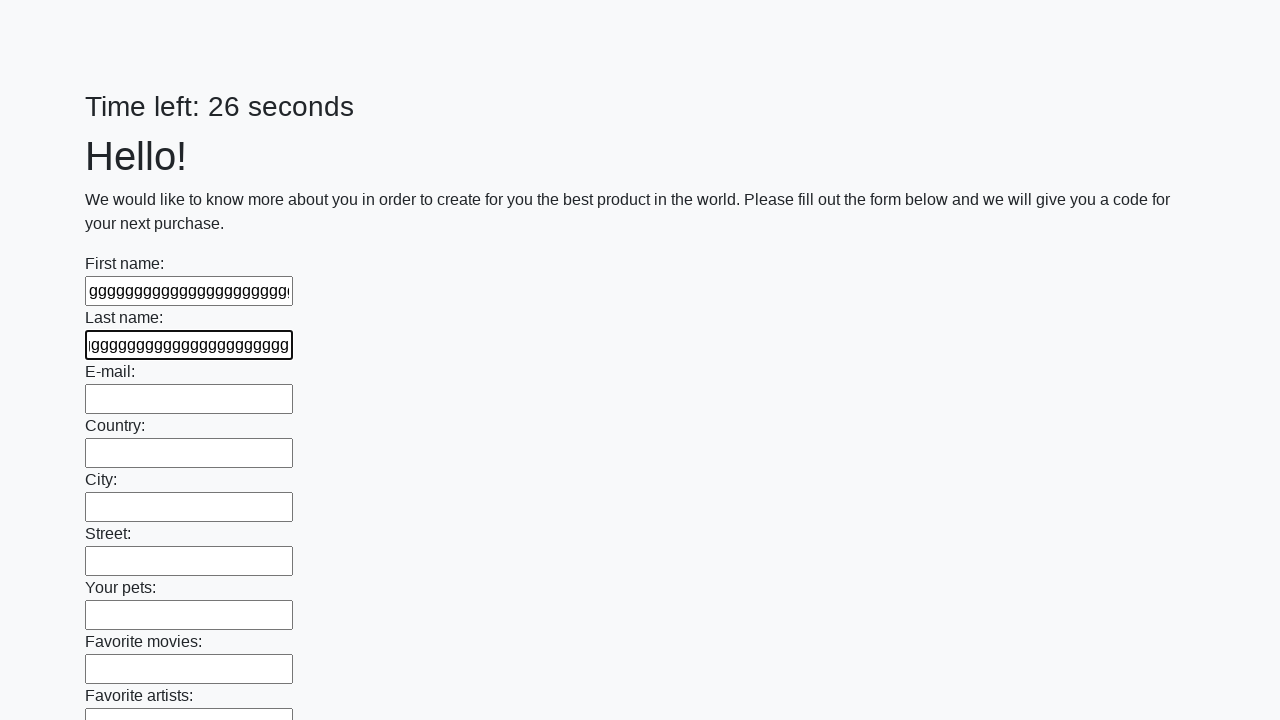

Filled input element with text on input >> nth=2
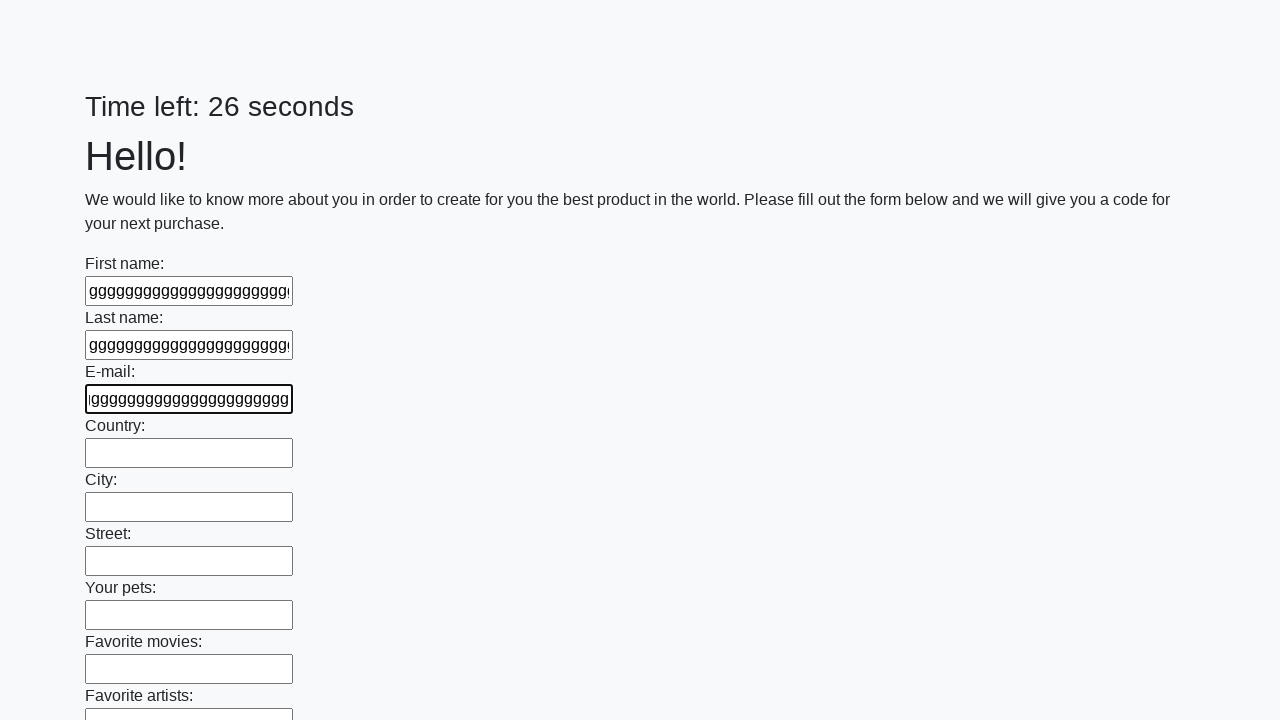

Filled input element with text on input >> nth=3
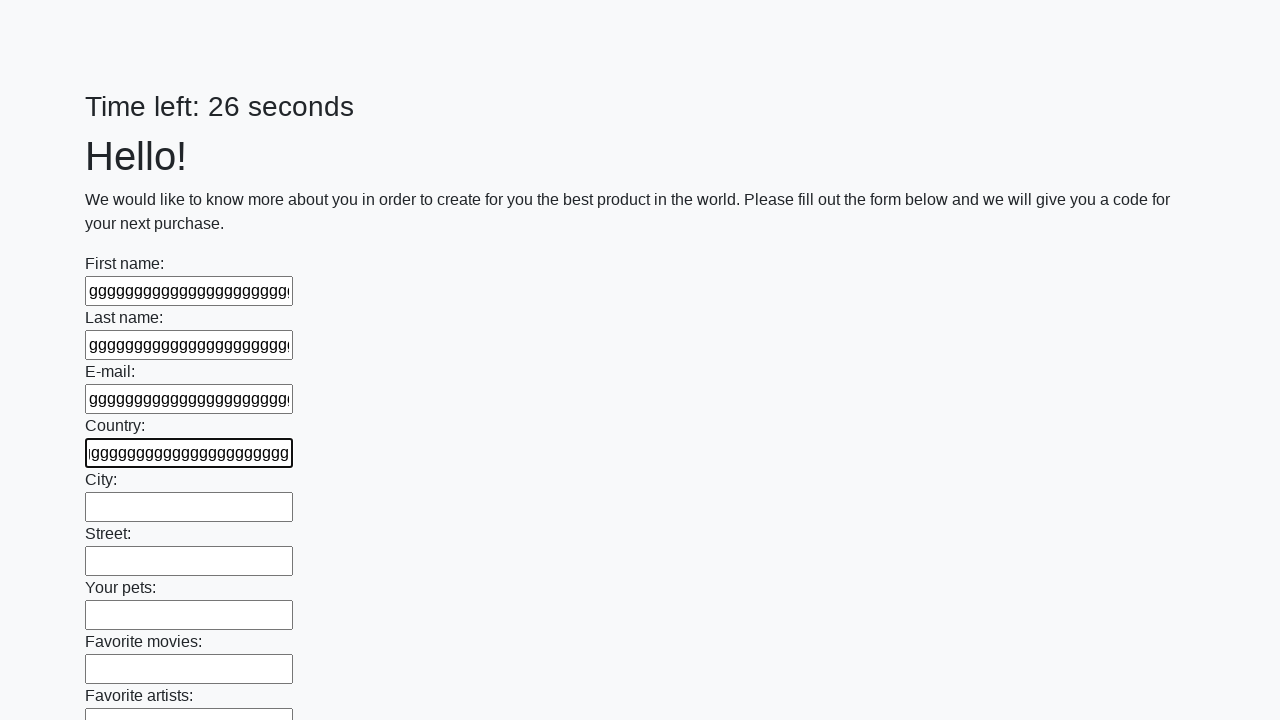

Filled input element with text on input >> nth=4
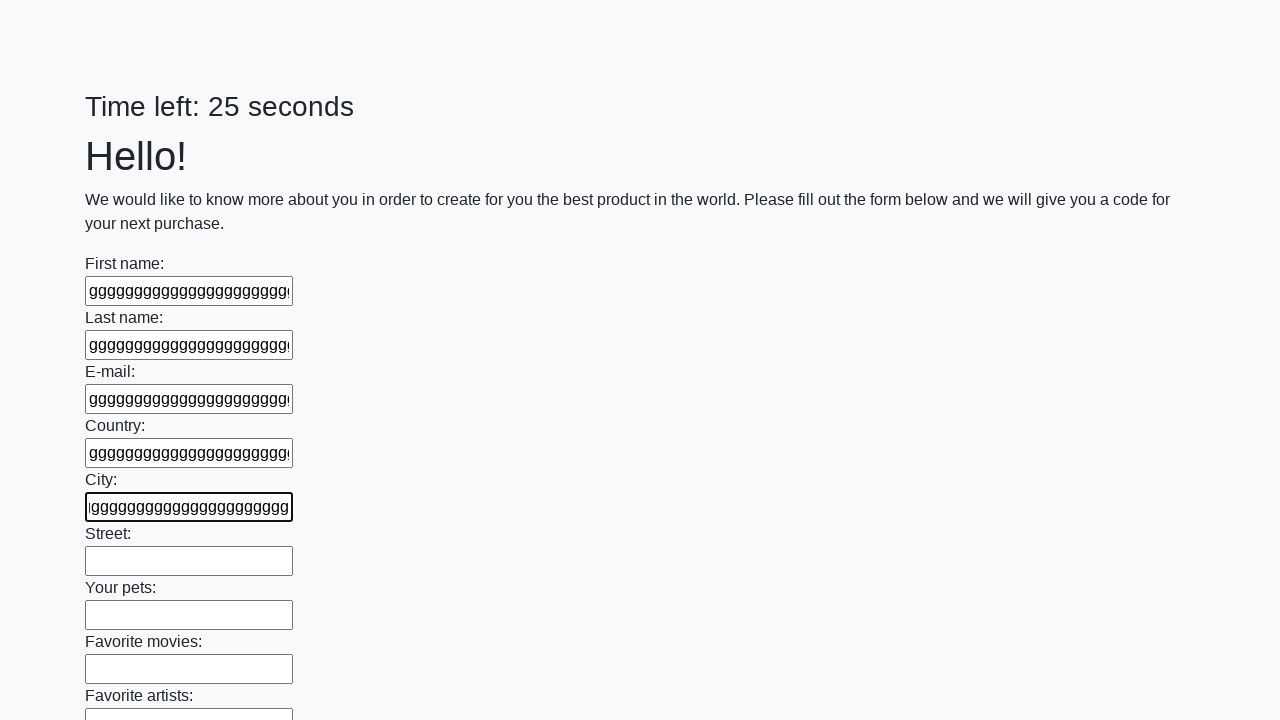

Filled input element with text on input >> nth=5
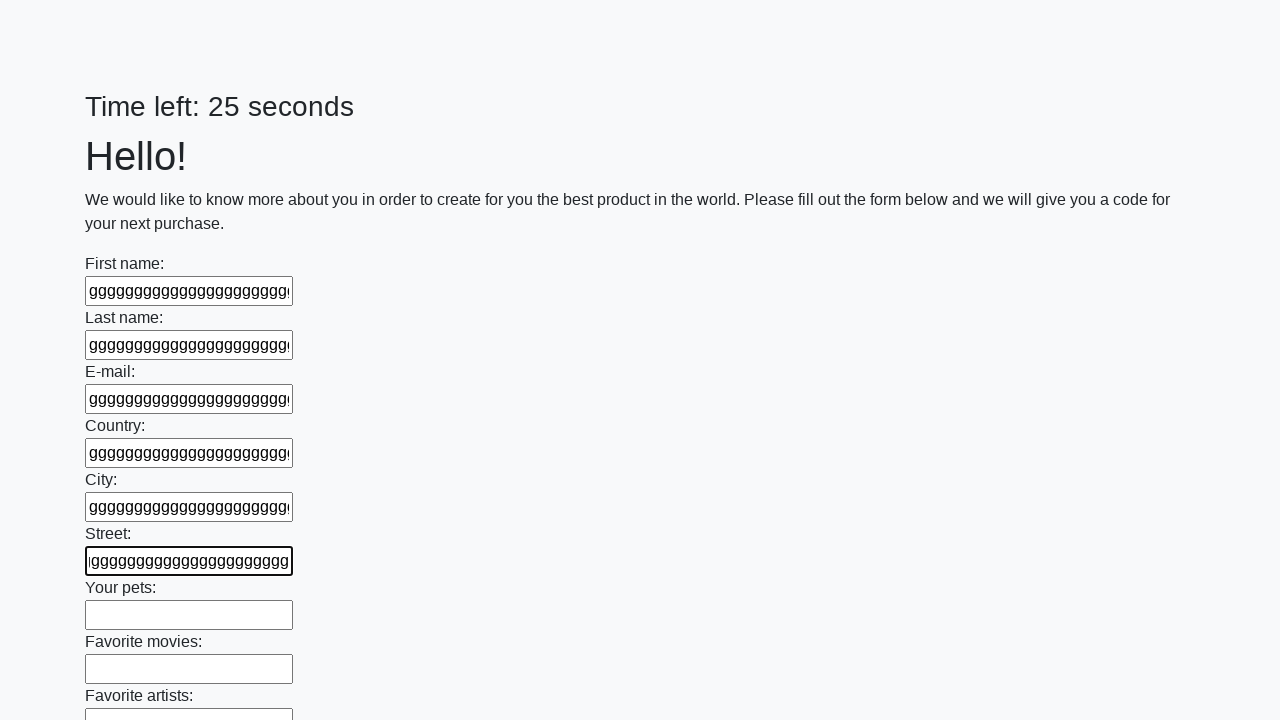

Filled input element with text on input >> nth=6
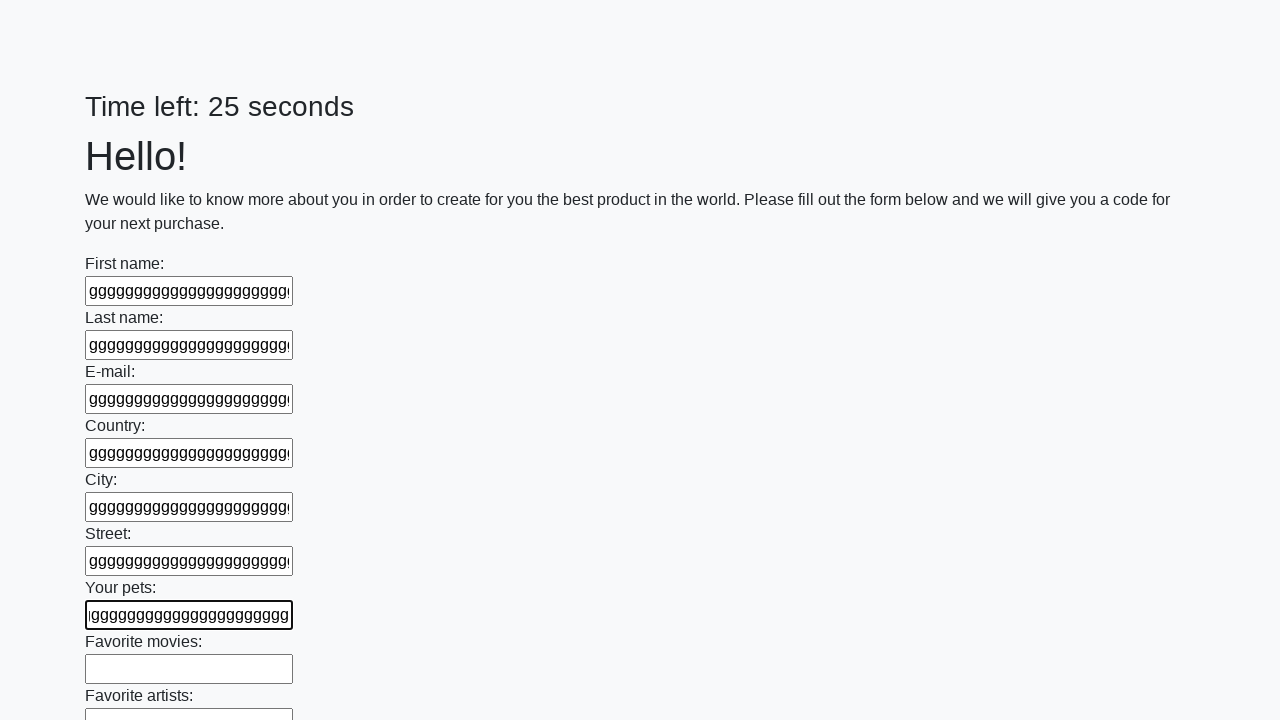

Filled input element with text on input >> nth=7
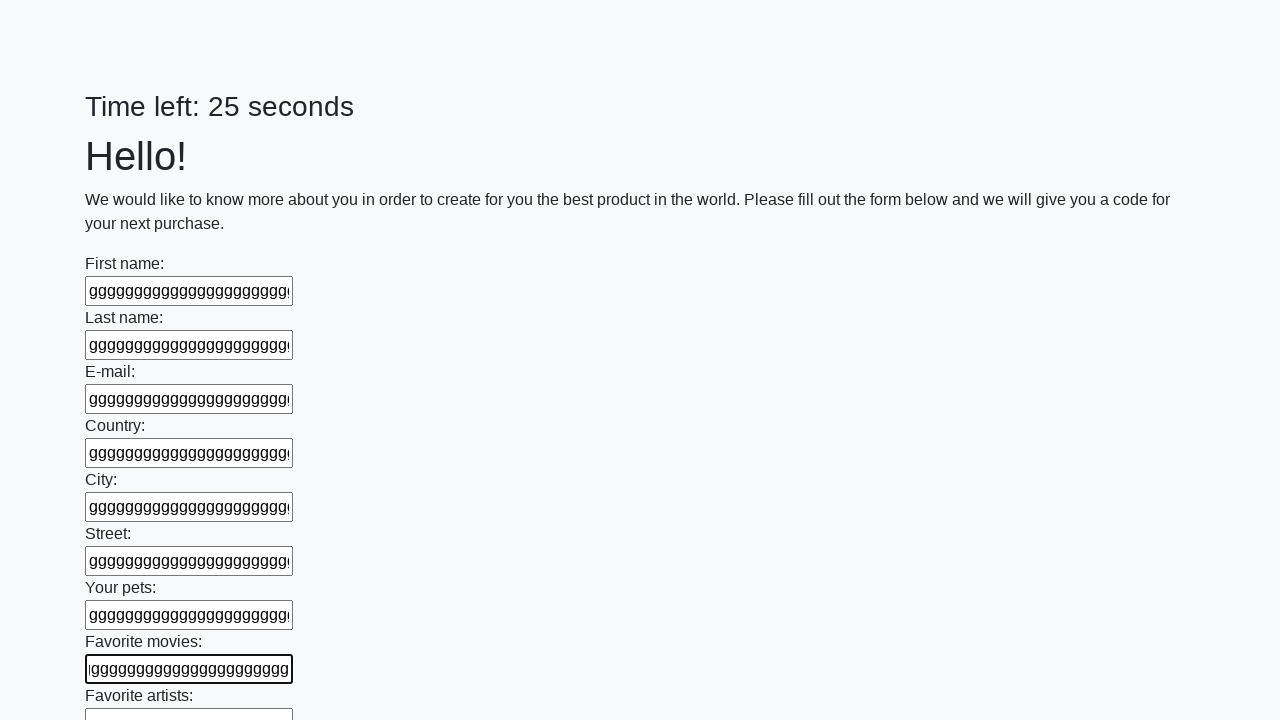

Filled input element with text on input >> nth=8
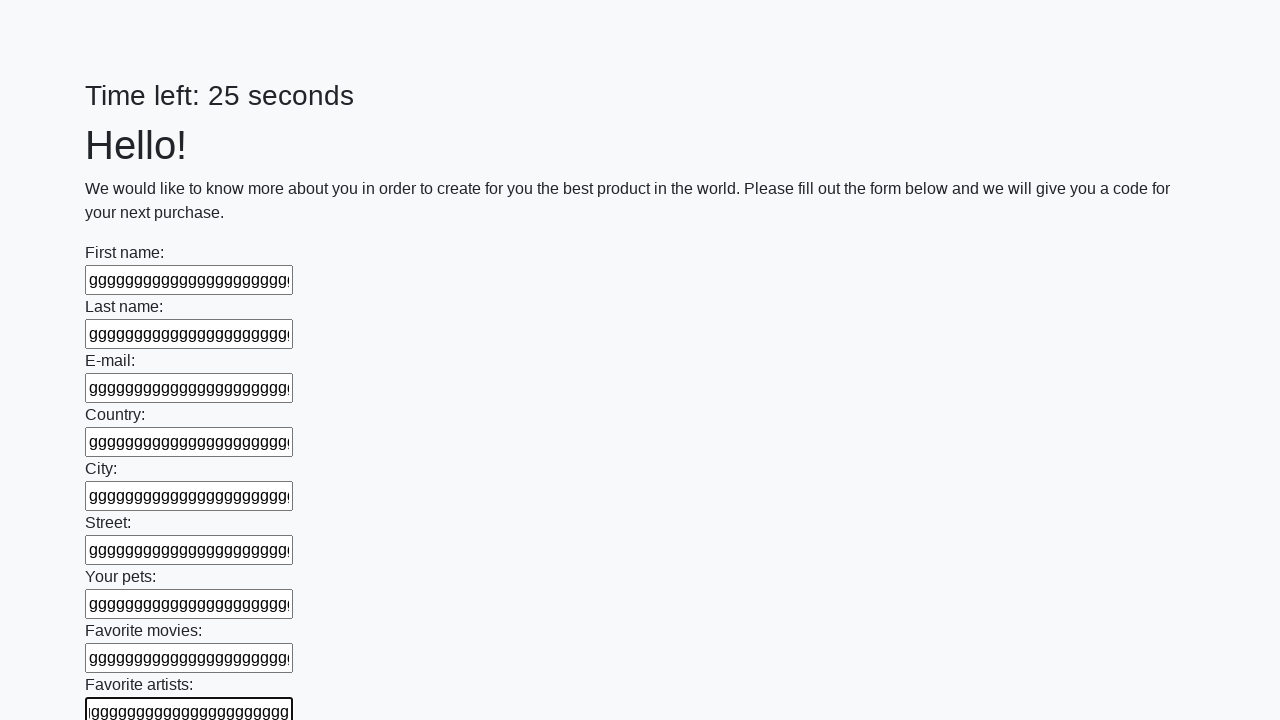

Filled input element with text on input >> nth=9
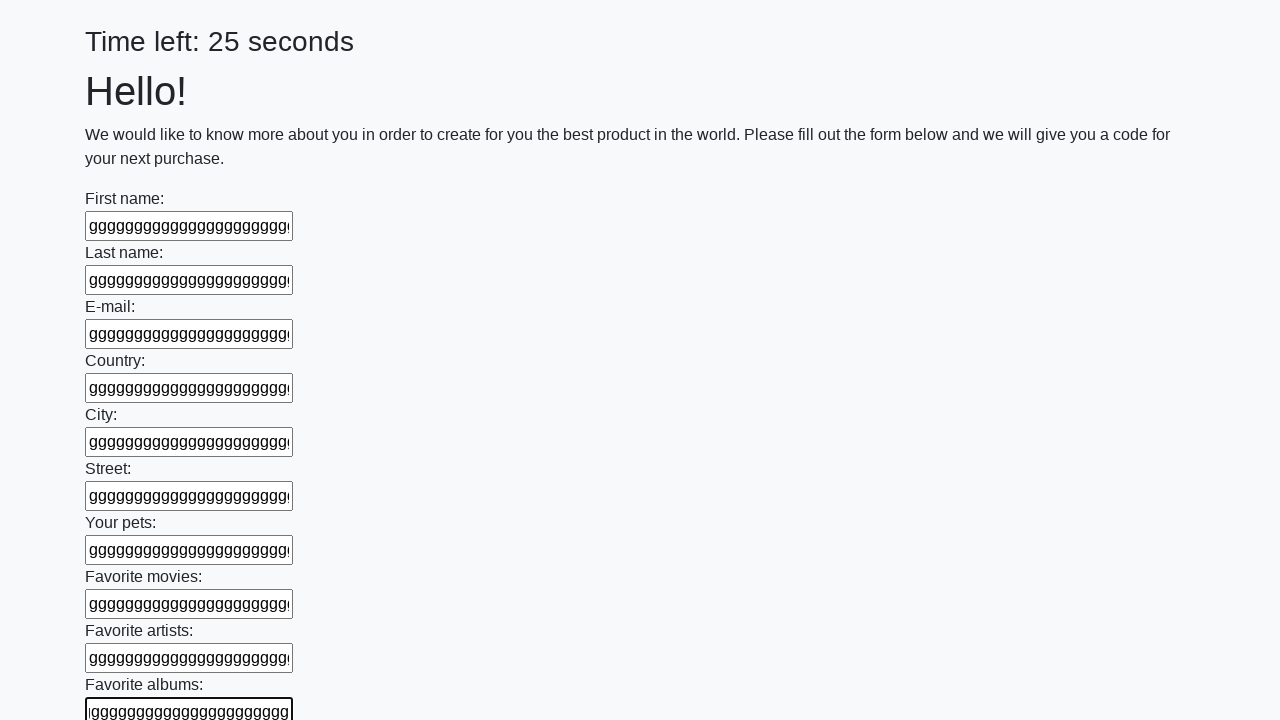

Filled input element with text on input >> nth=10
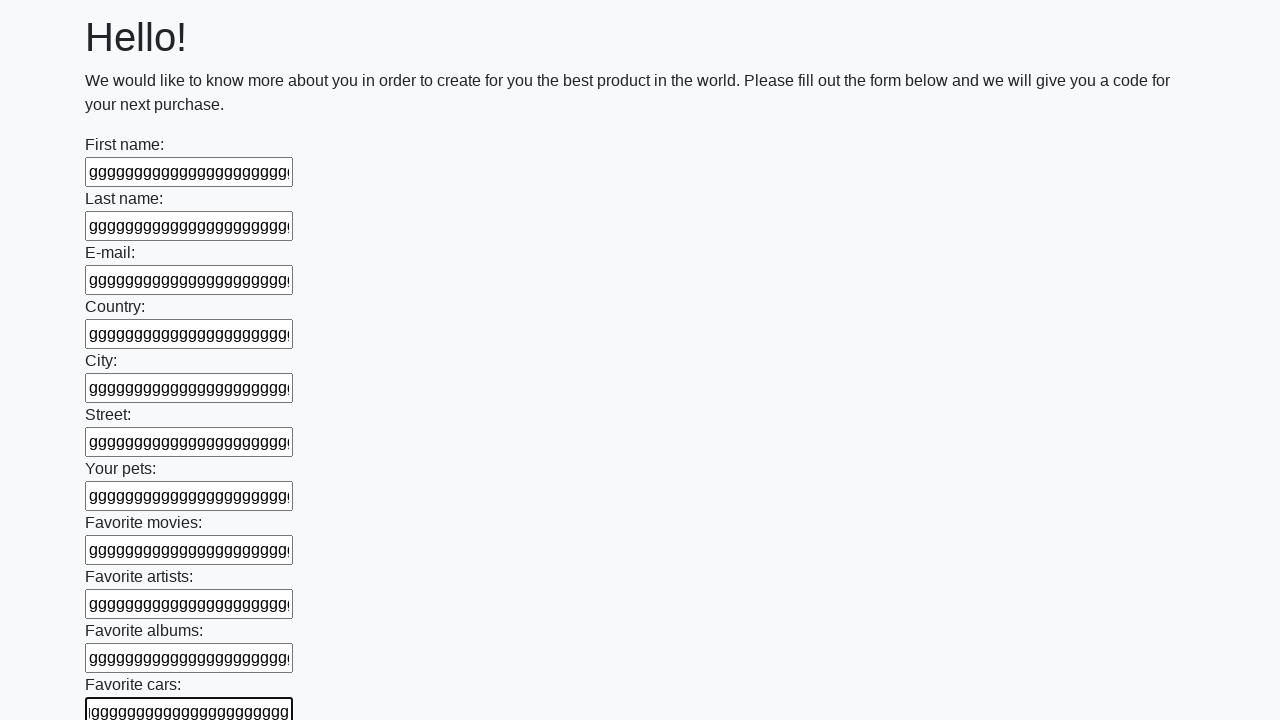

Filled input element with text on input >> nth=11
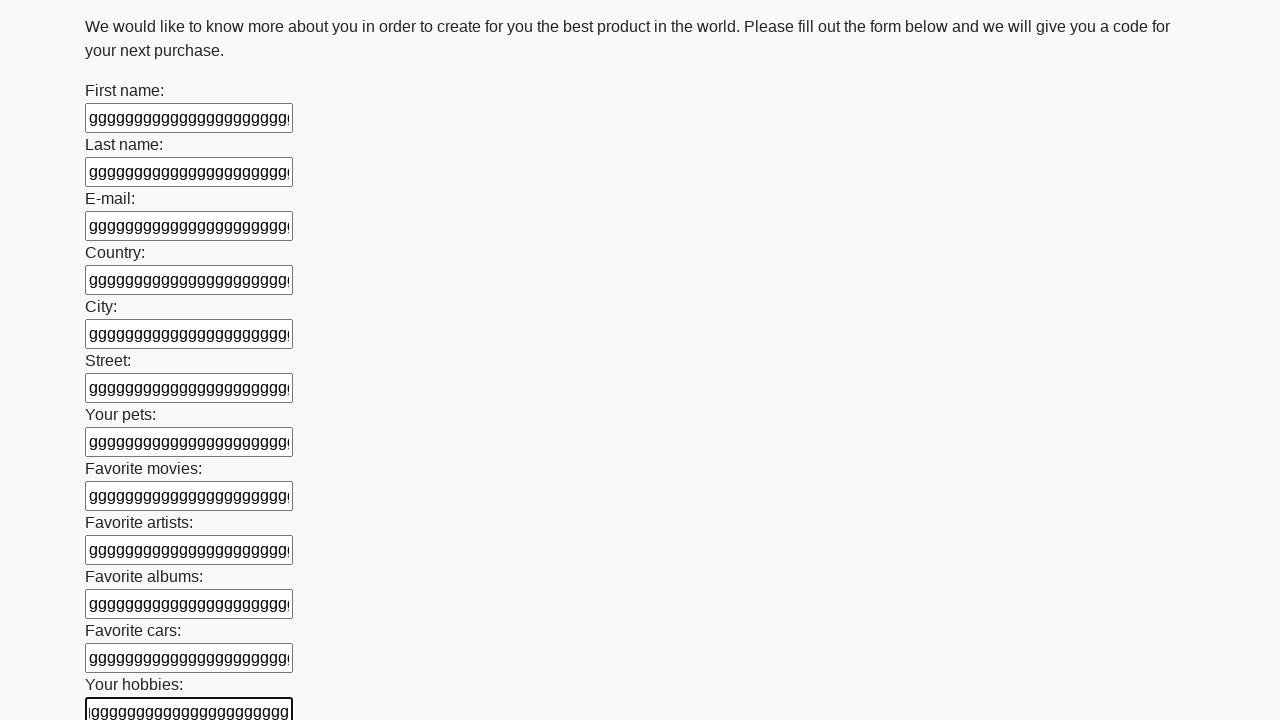

Filled input element with text on input >> nth=12
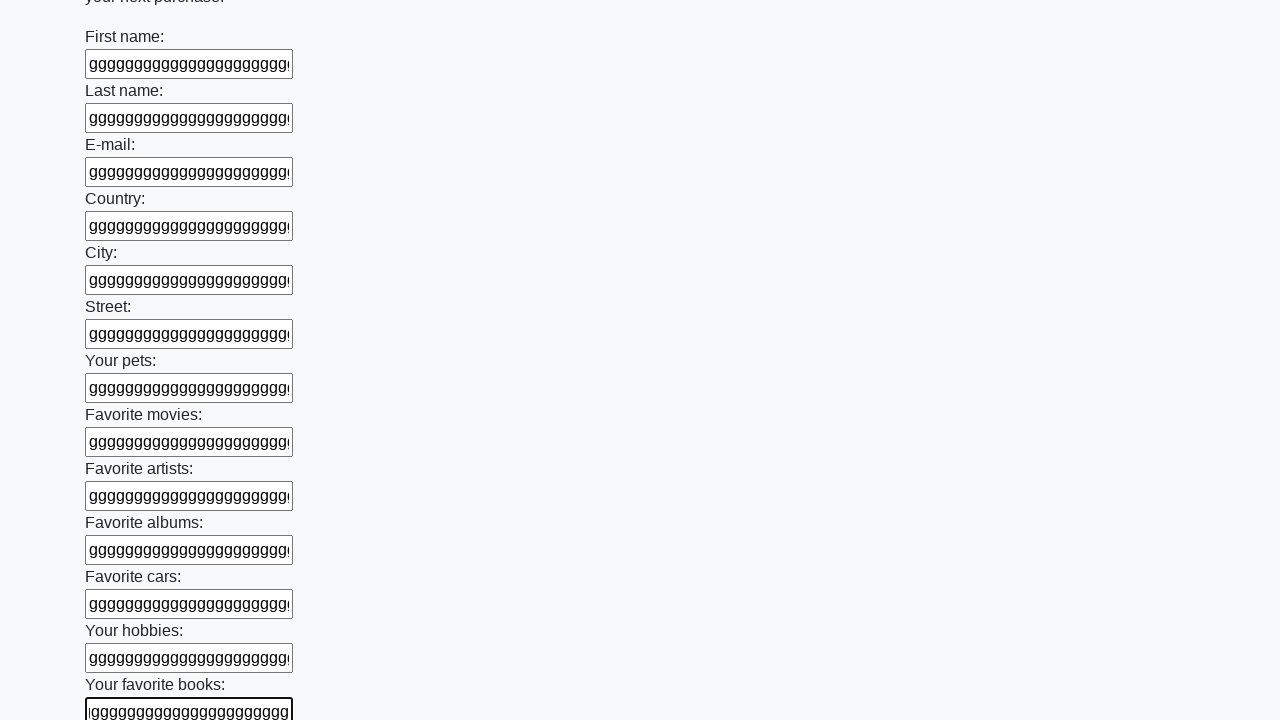

Filled input element with text on input >> nth=13
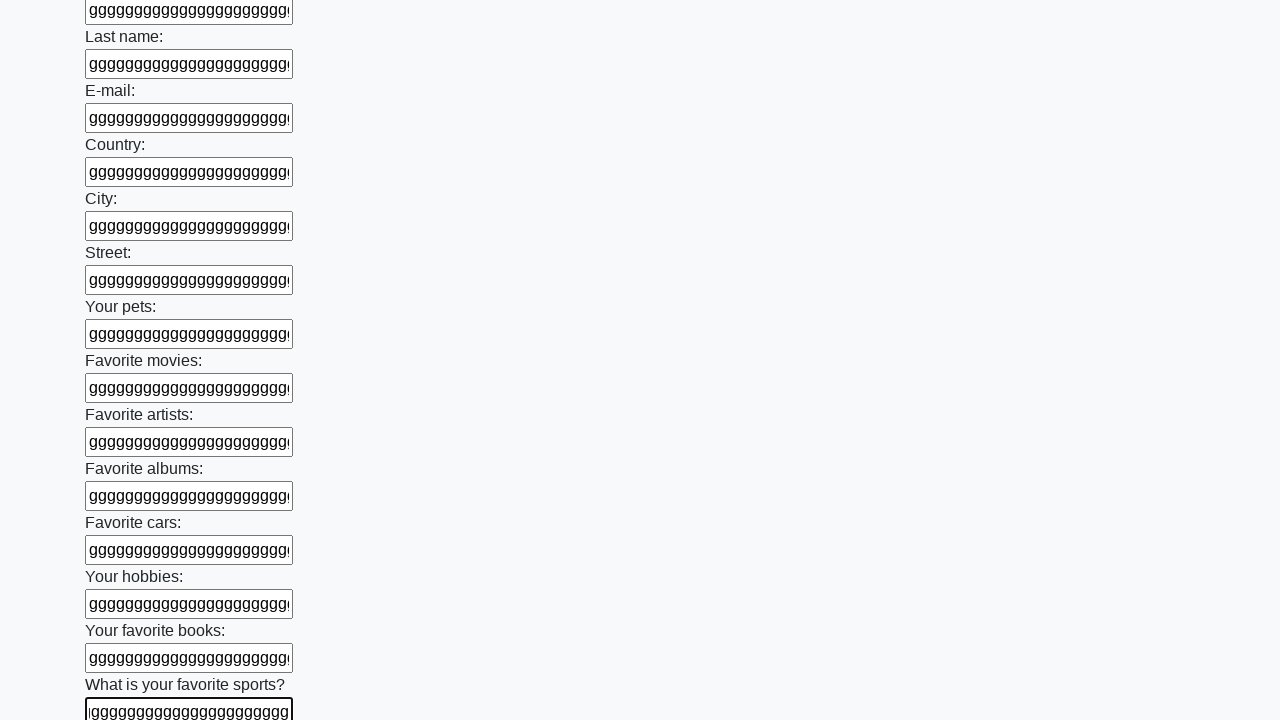

Filled input element with text on input >> nth=14
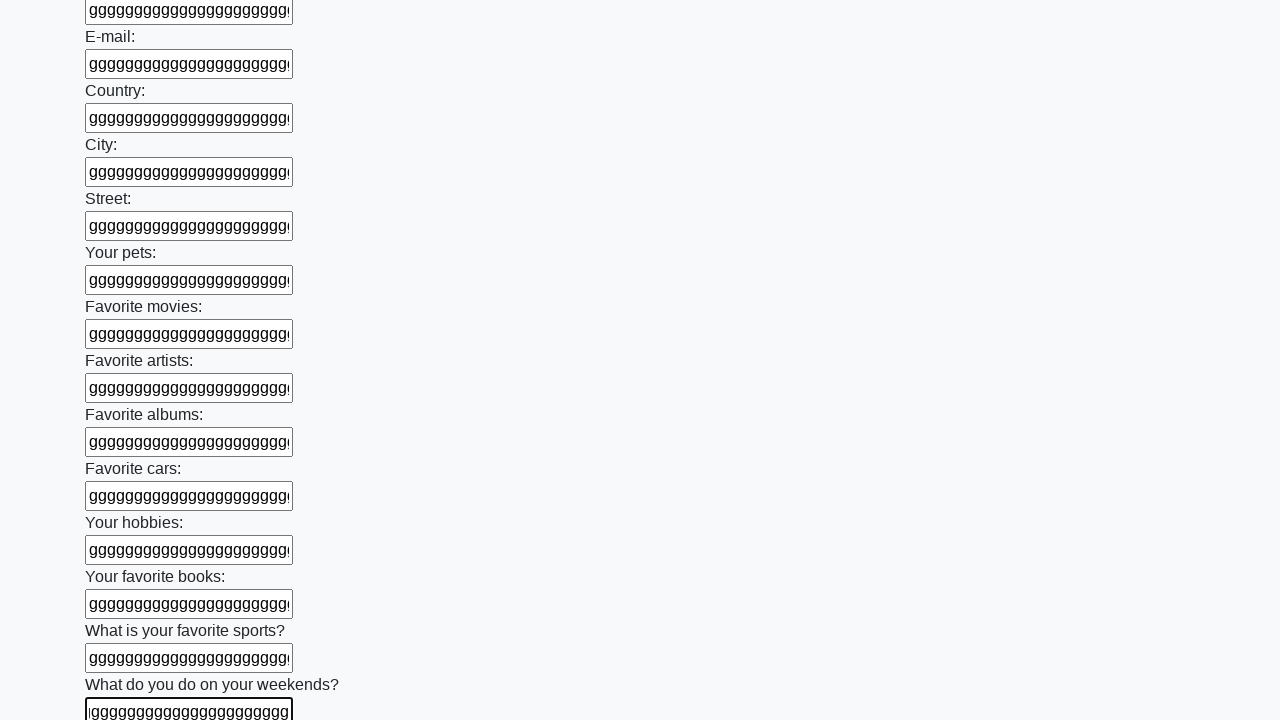

Filled input element with text on input >> nth=15
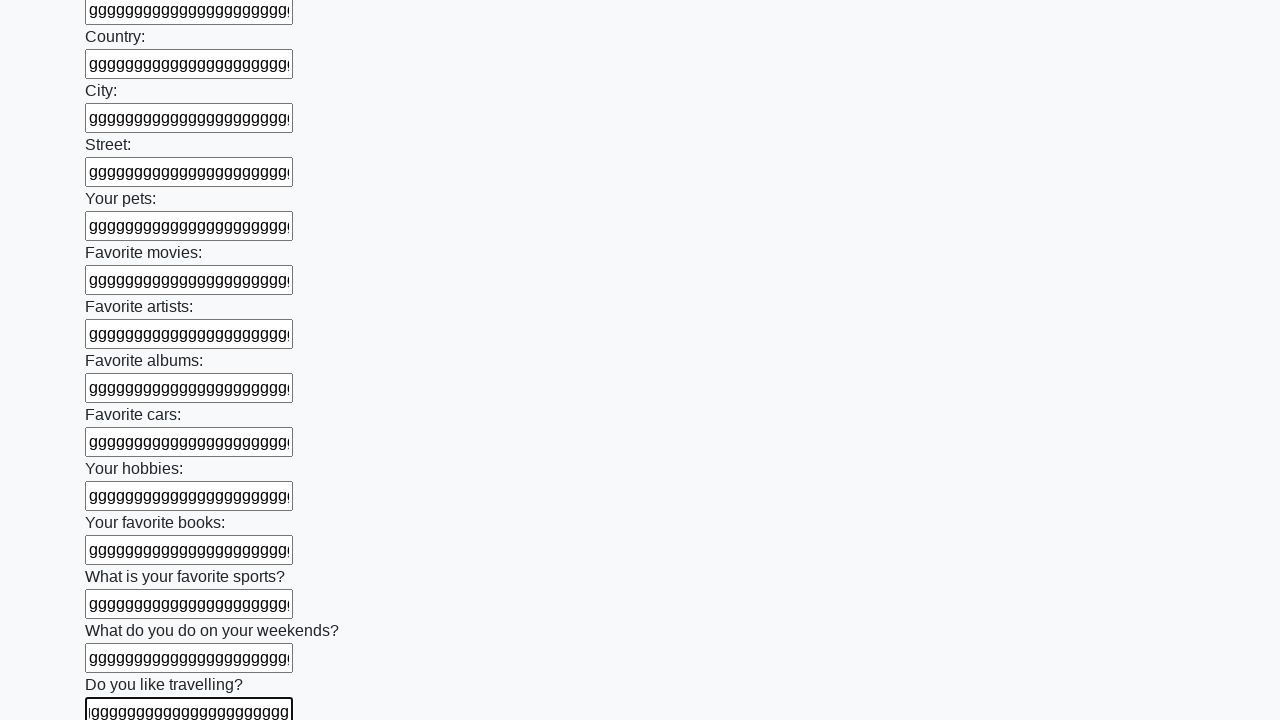

Filled input element with text on input >> nth=16
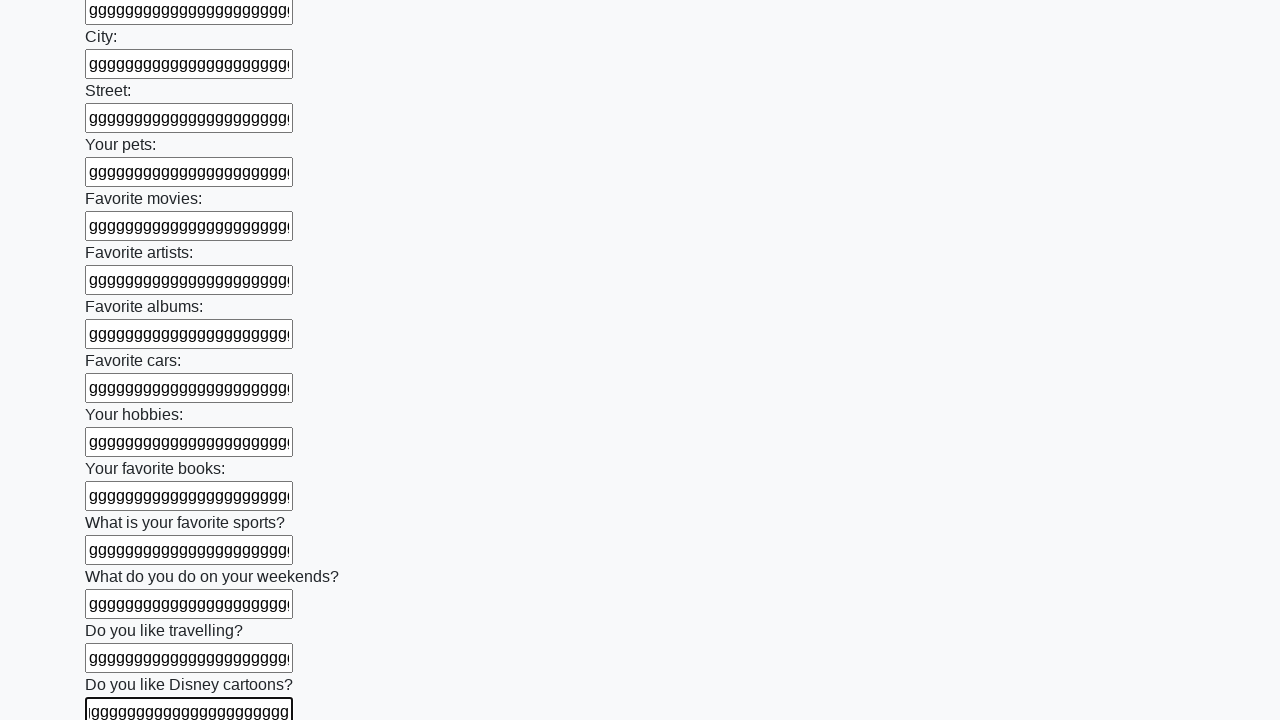

Filled input element with text on input >> nth=17
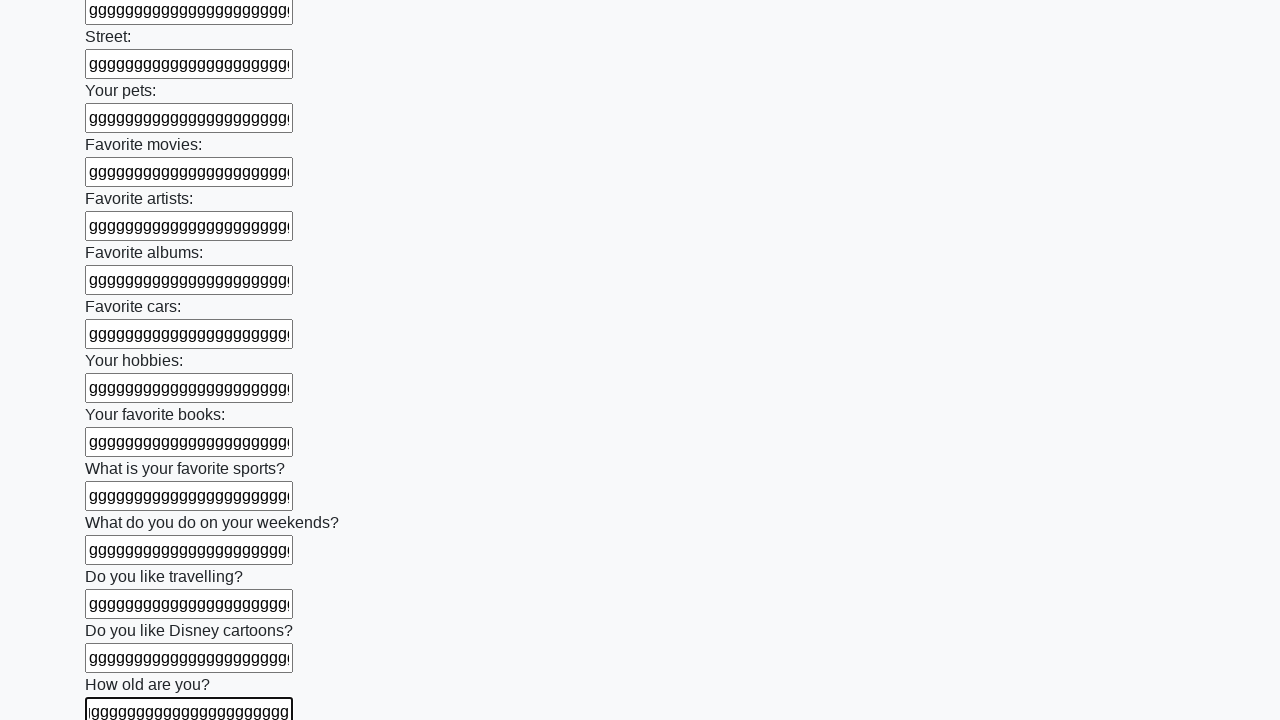

Filled input element with text on input >> nth=18
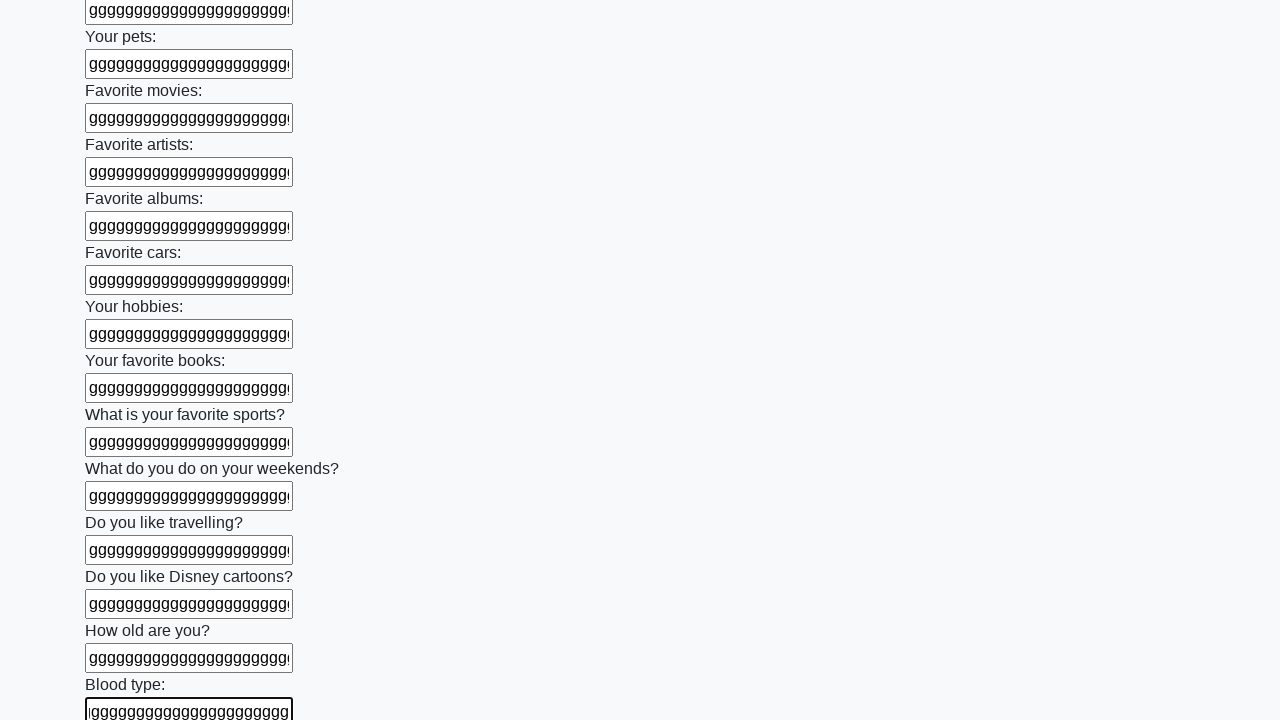

Filled input element with text on input >> nth=19
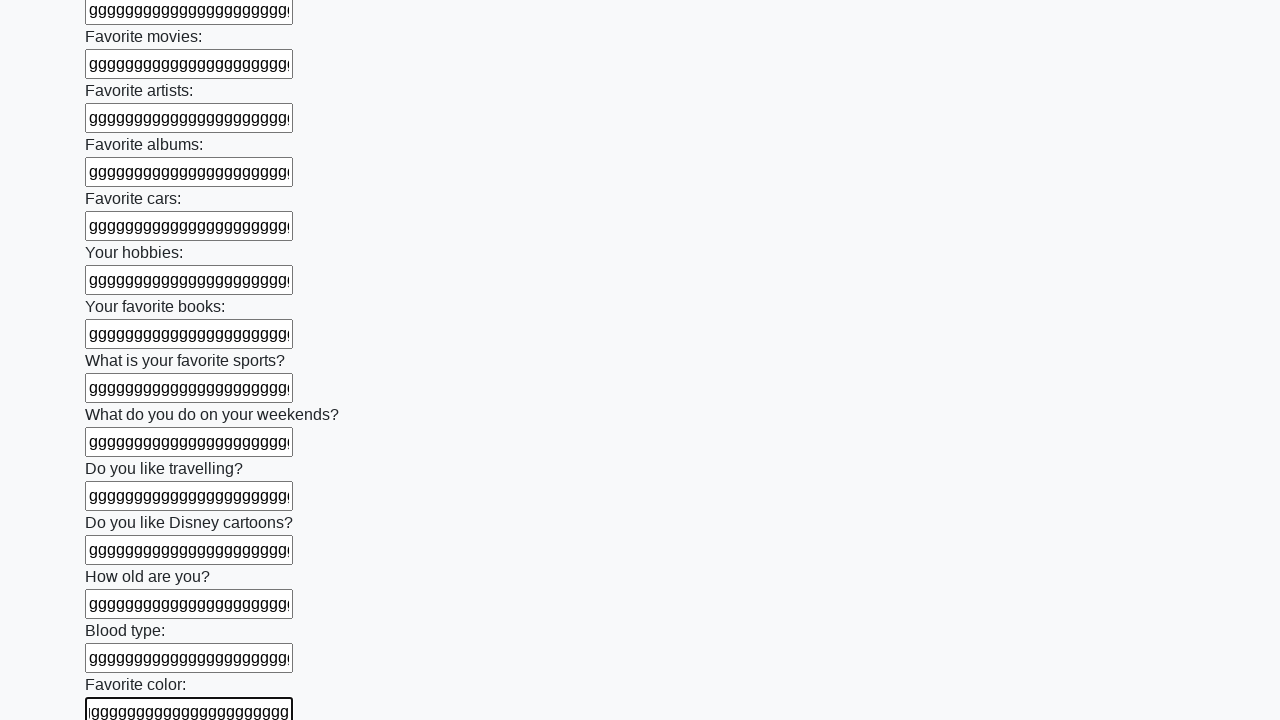

Filled input element with text on input >> nth=20
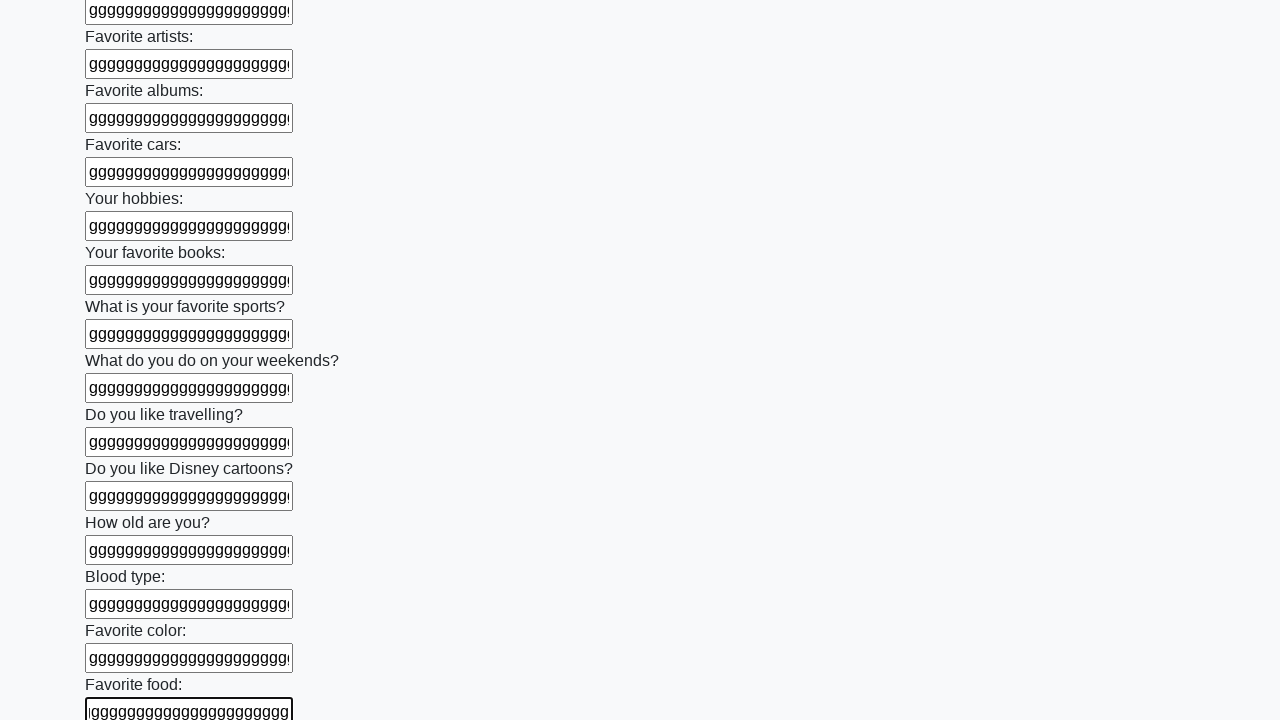

Filled input element with text on input >> nth=21
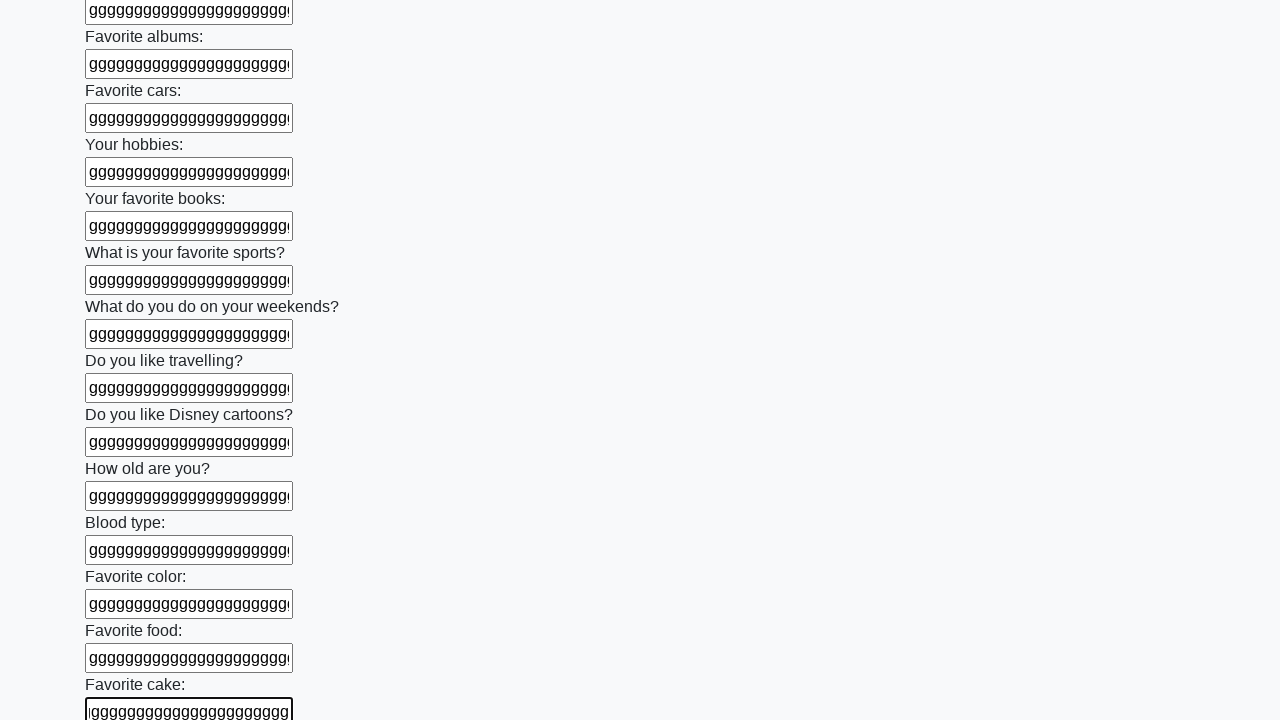

Filled input element with text on input >> nth=22
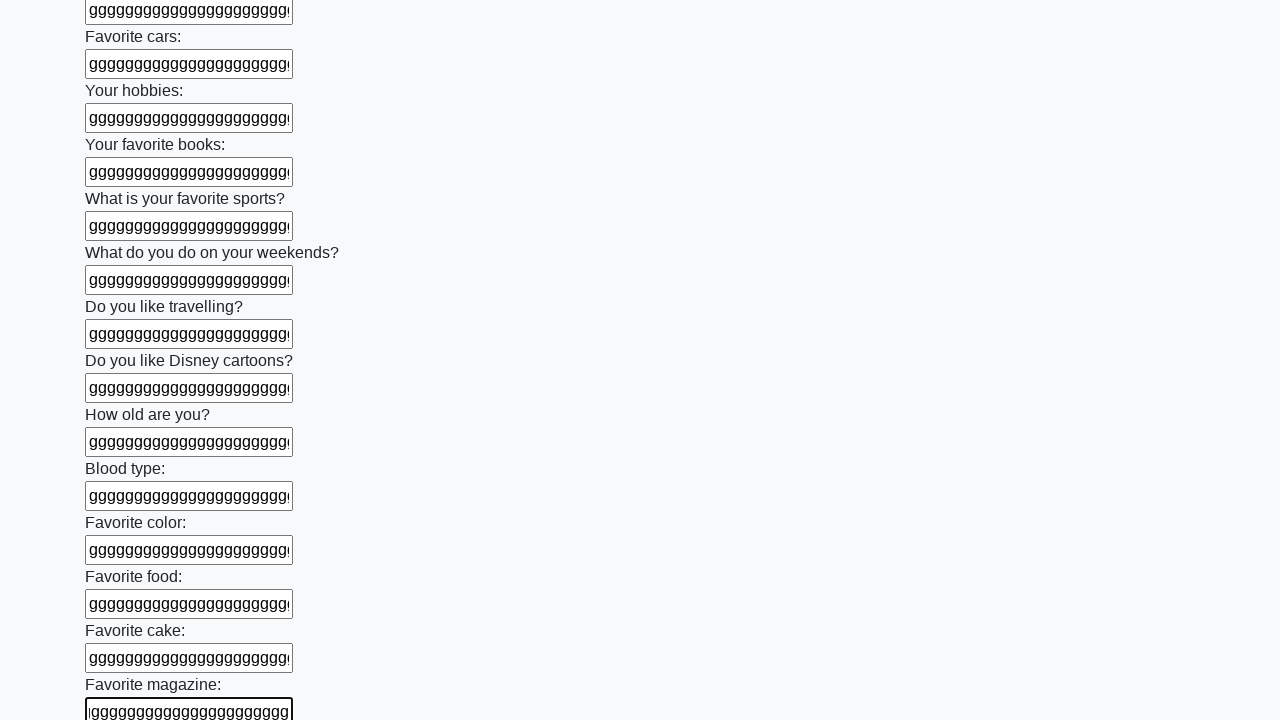

Filled input element with text on input >> nth=23
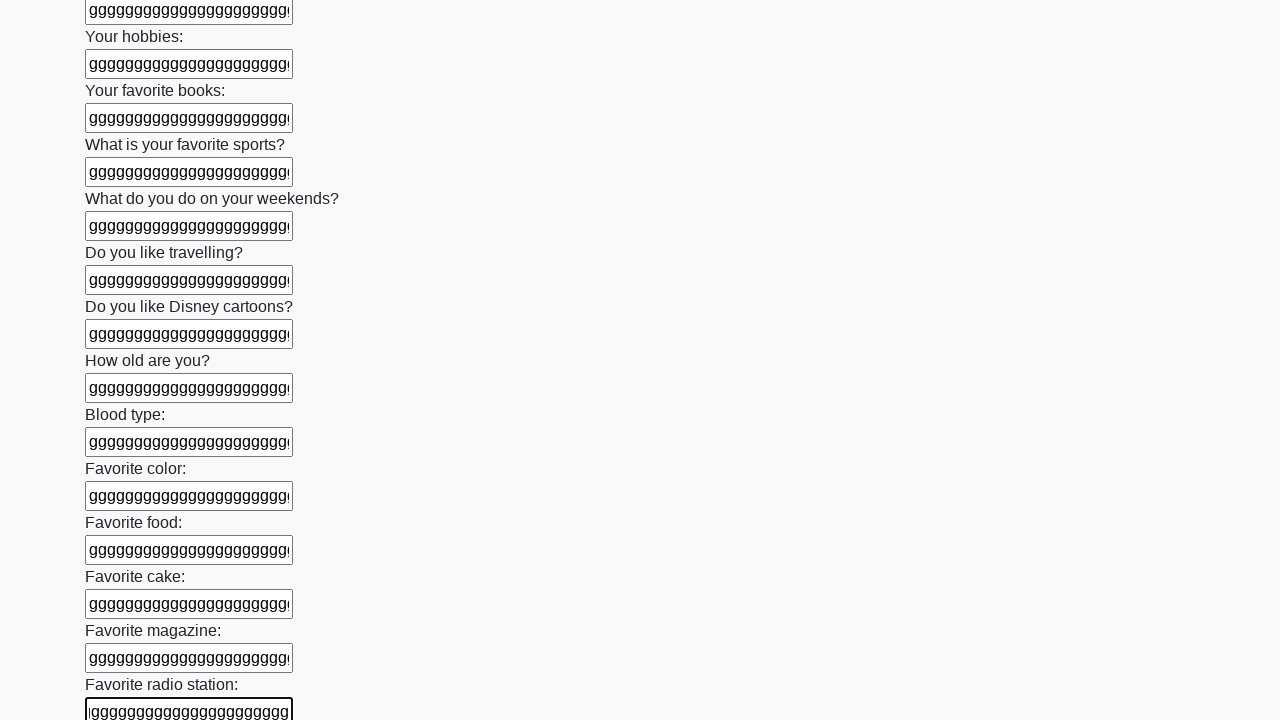

Filled input element with text on input >> nth=24
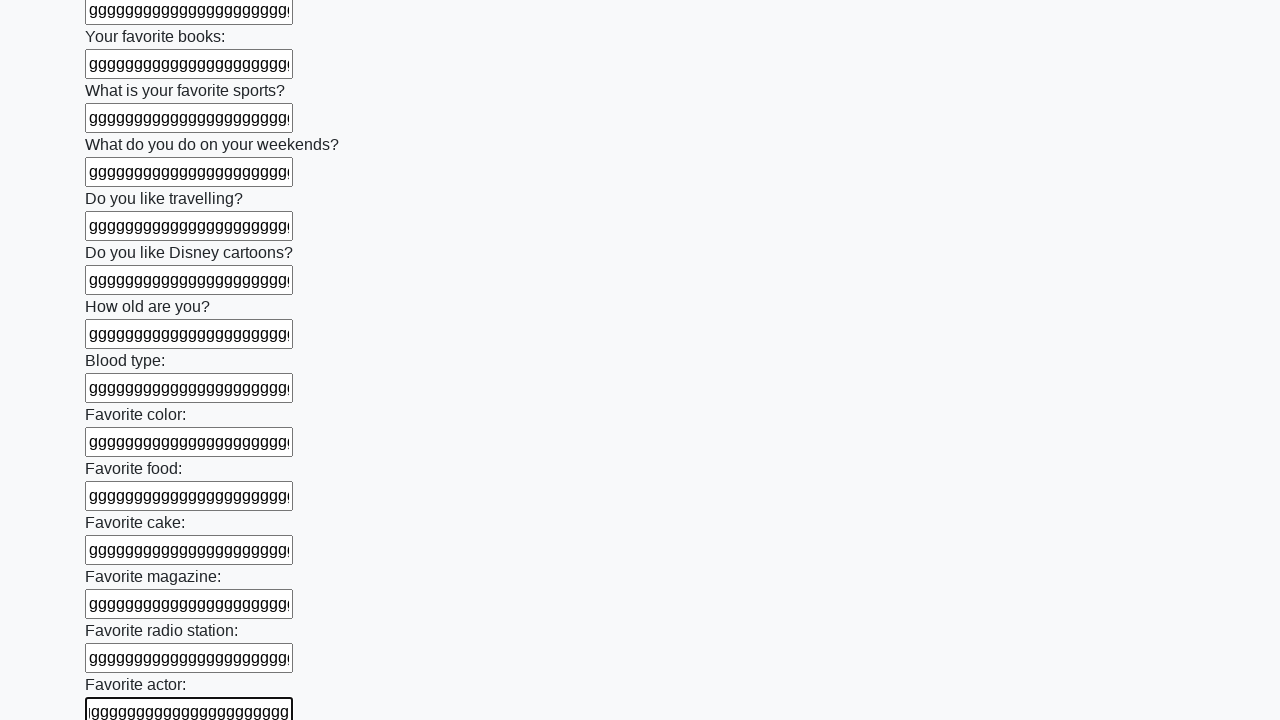

Filled input element with text on input >> nth=25
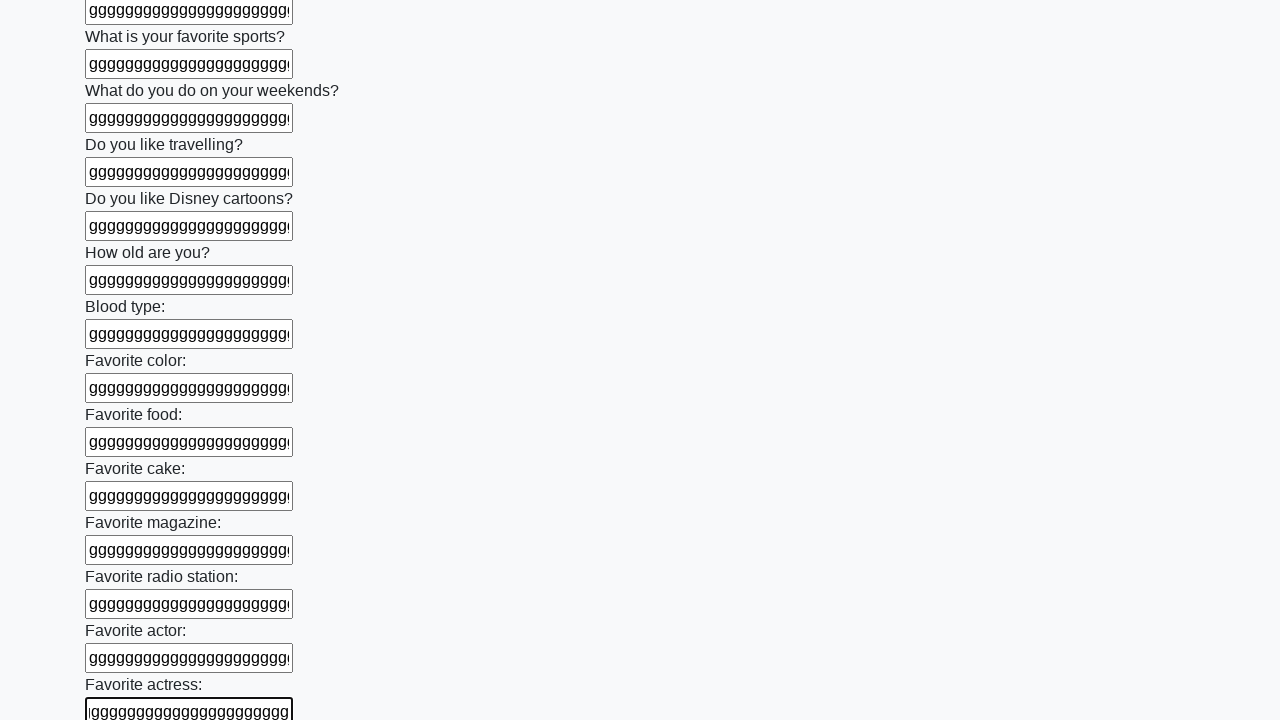

Filled input element with text on input >> nth=26
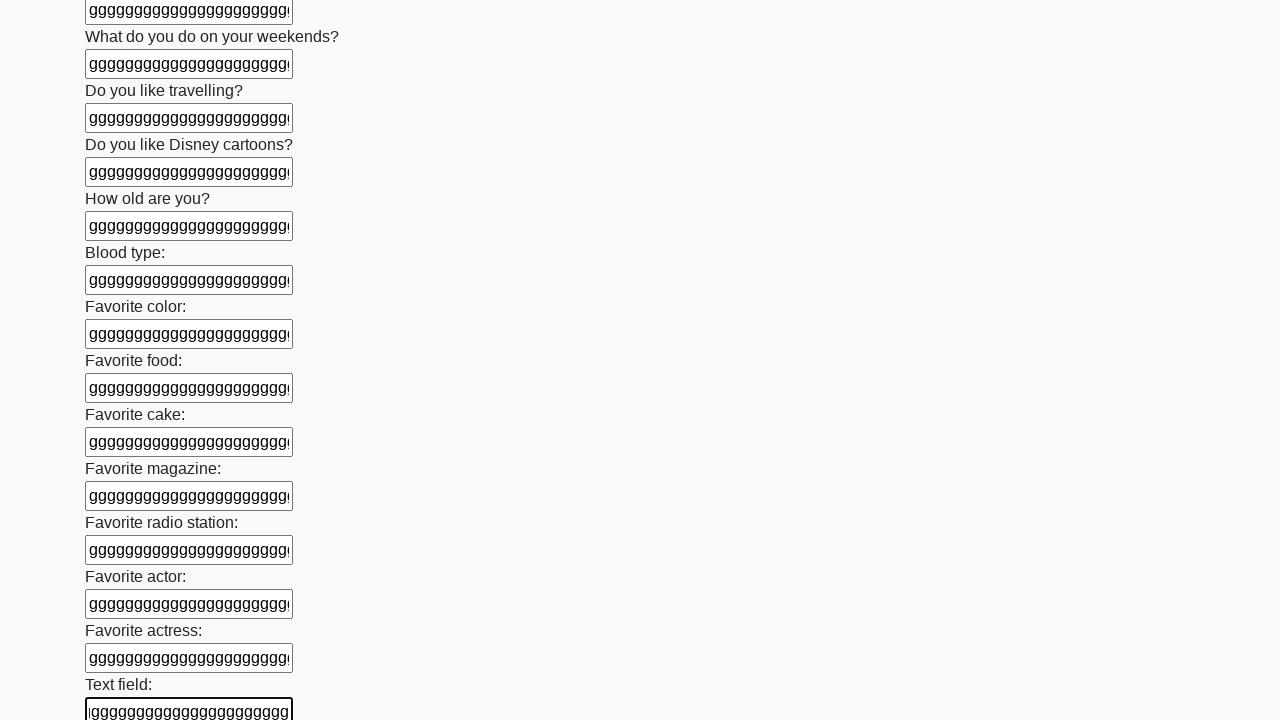

Filled input element with text on input >> nth=27
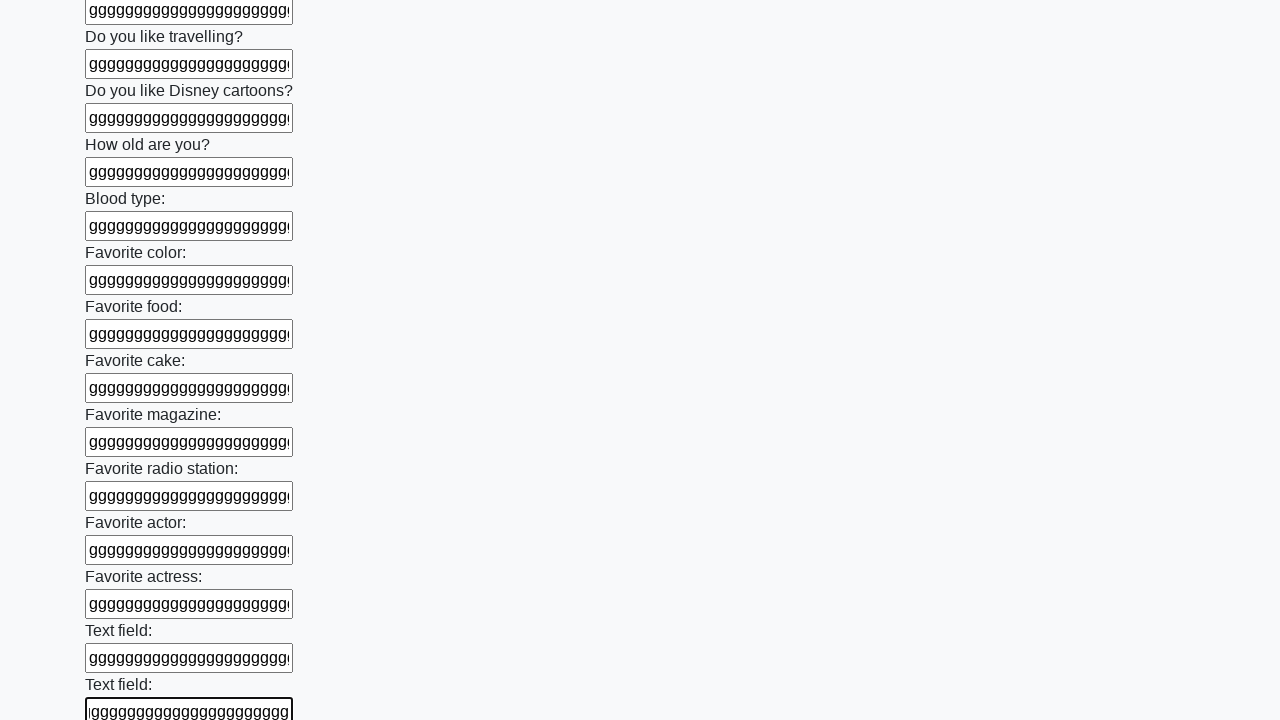

Filled input element with text on input >> nth=28
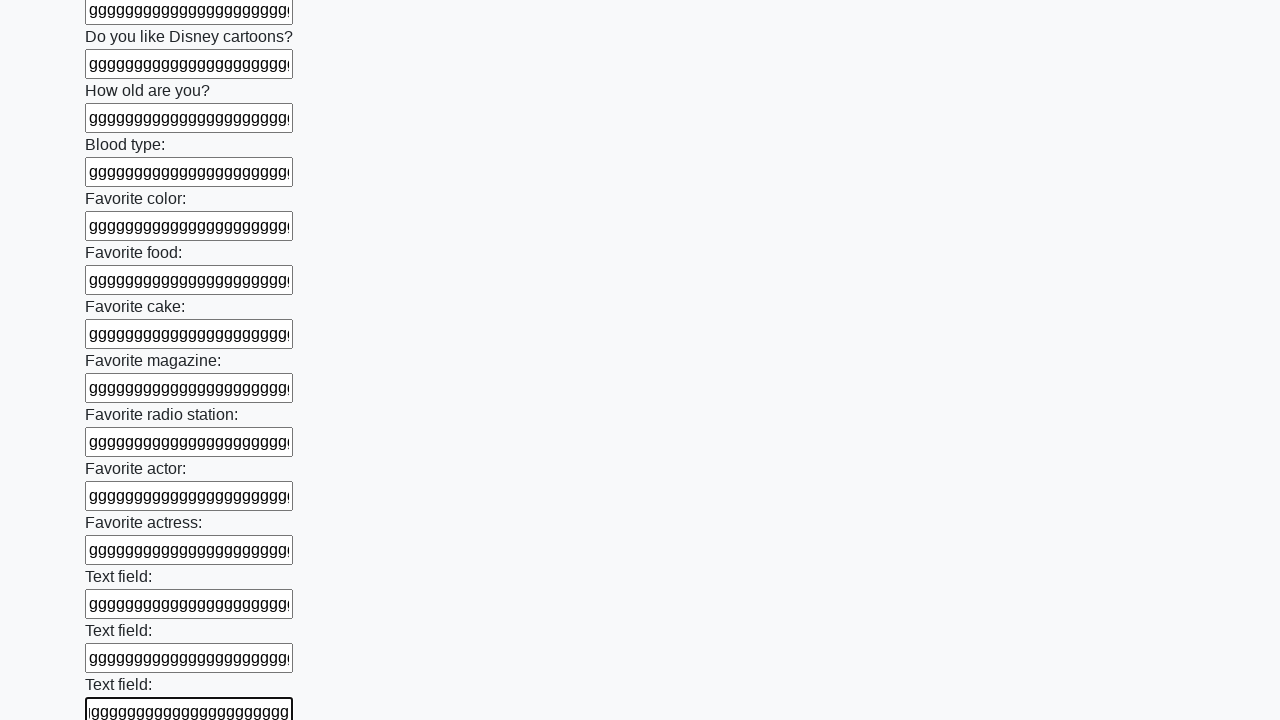

Filled input element with text on input >> nth=29
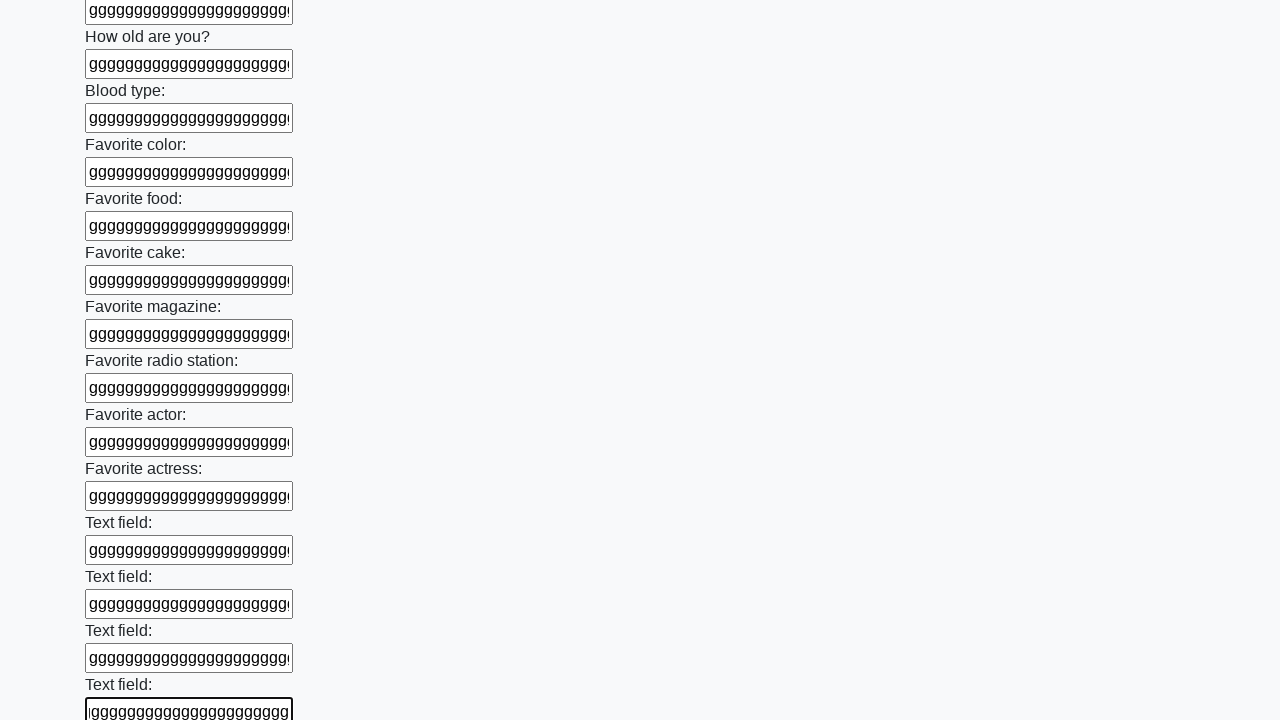

Filled input element with text on input >> nth=30
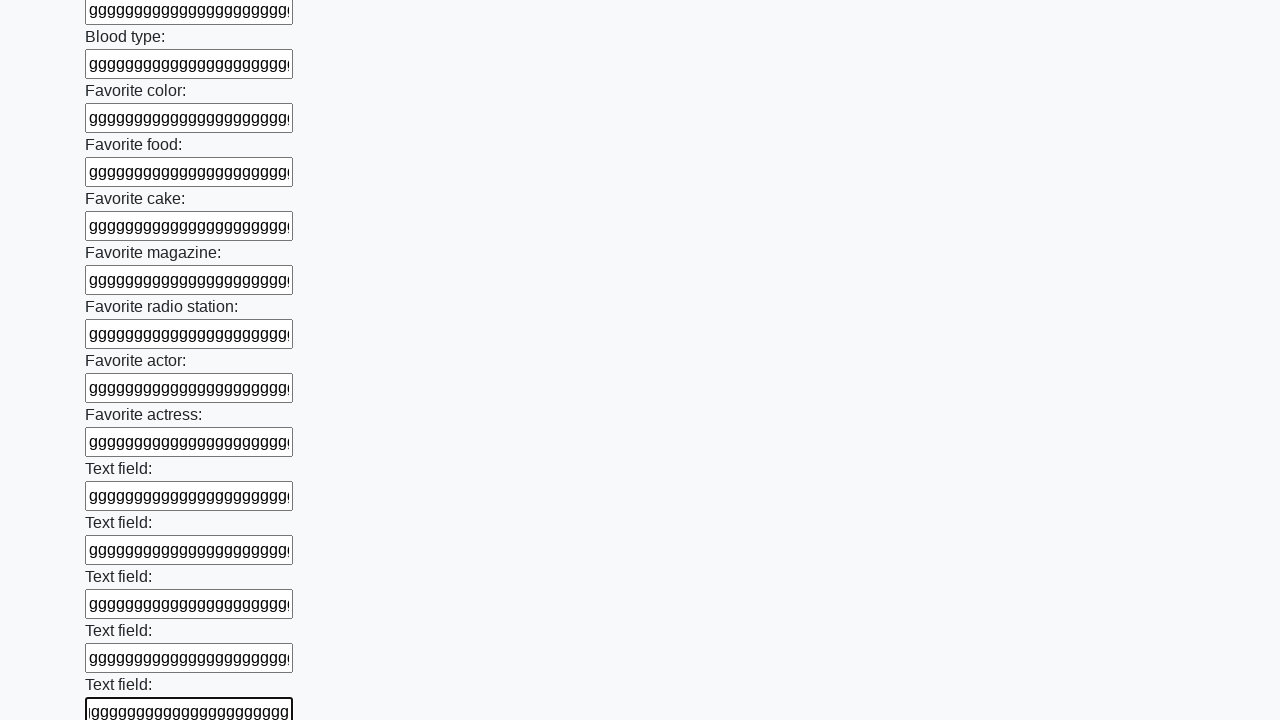

Filled input element with text on input >> nth=31
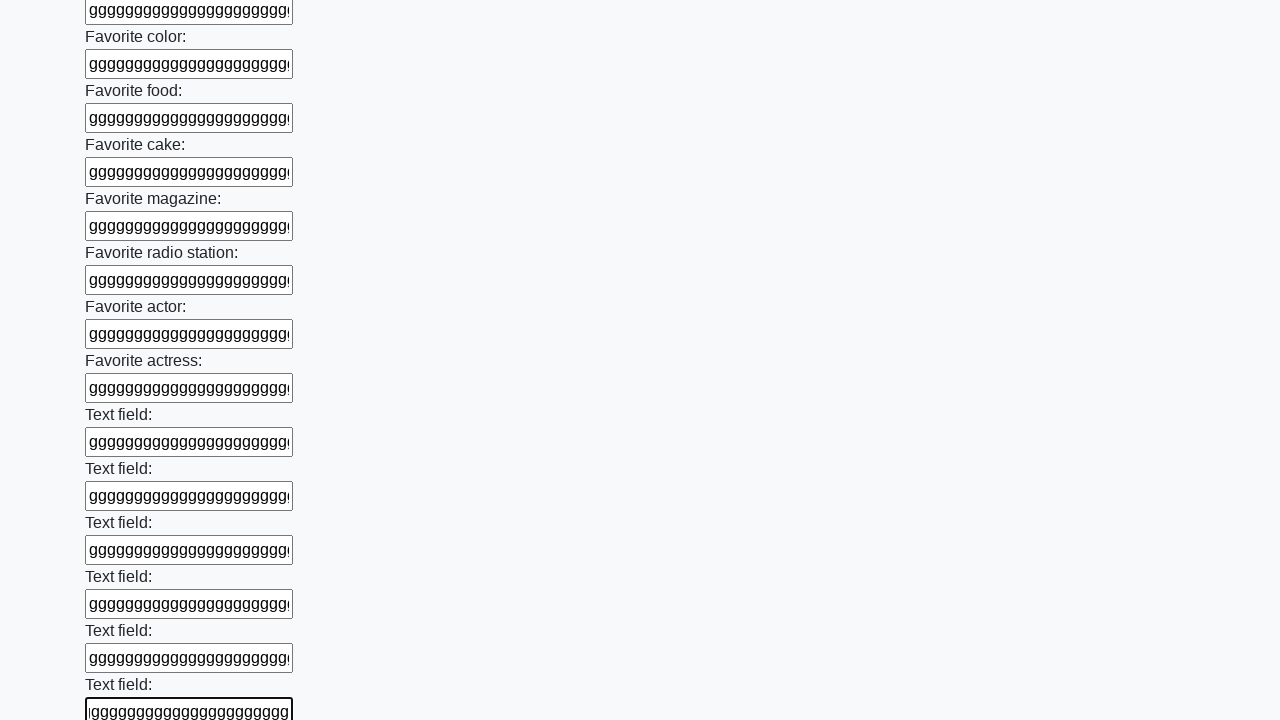

Filled input element with text on input >> nth=32
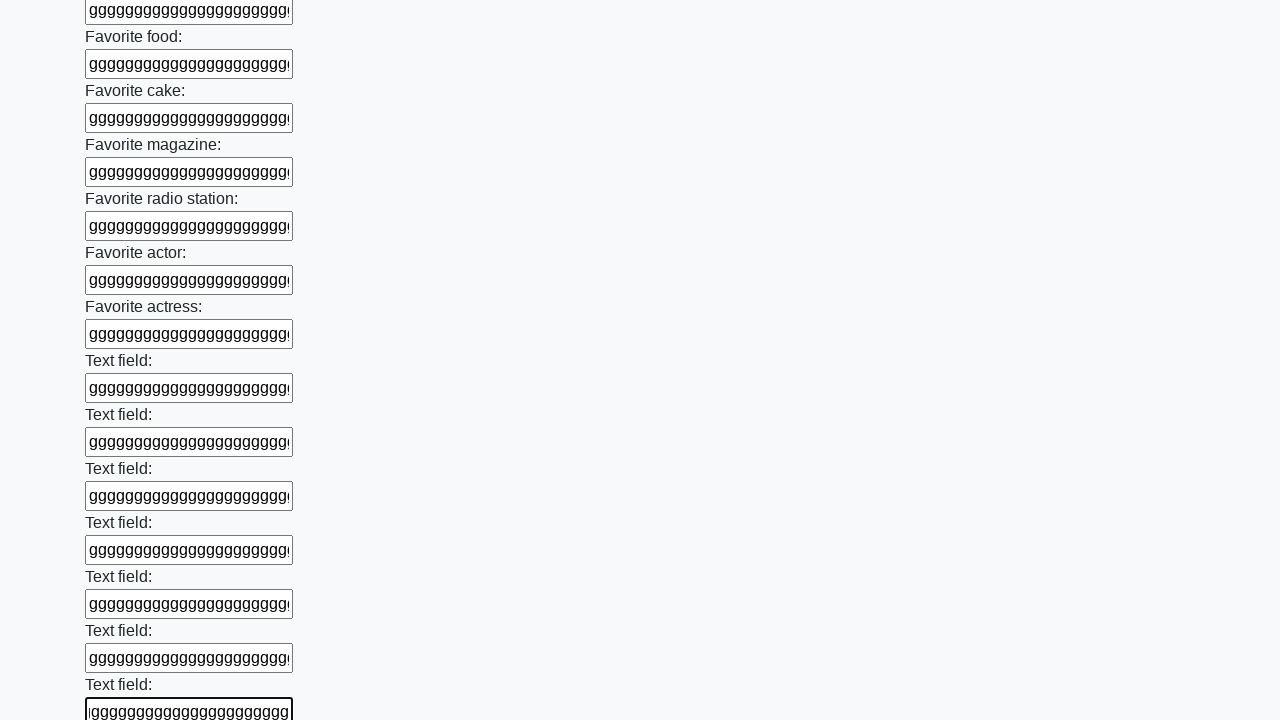

Filled input element with text on input >> nth=33
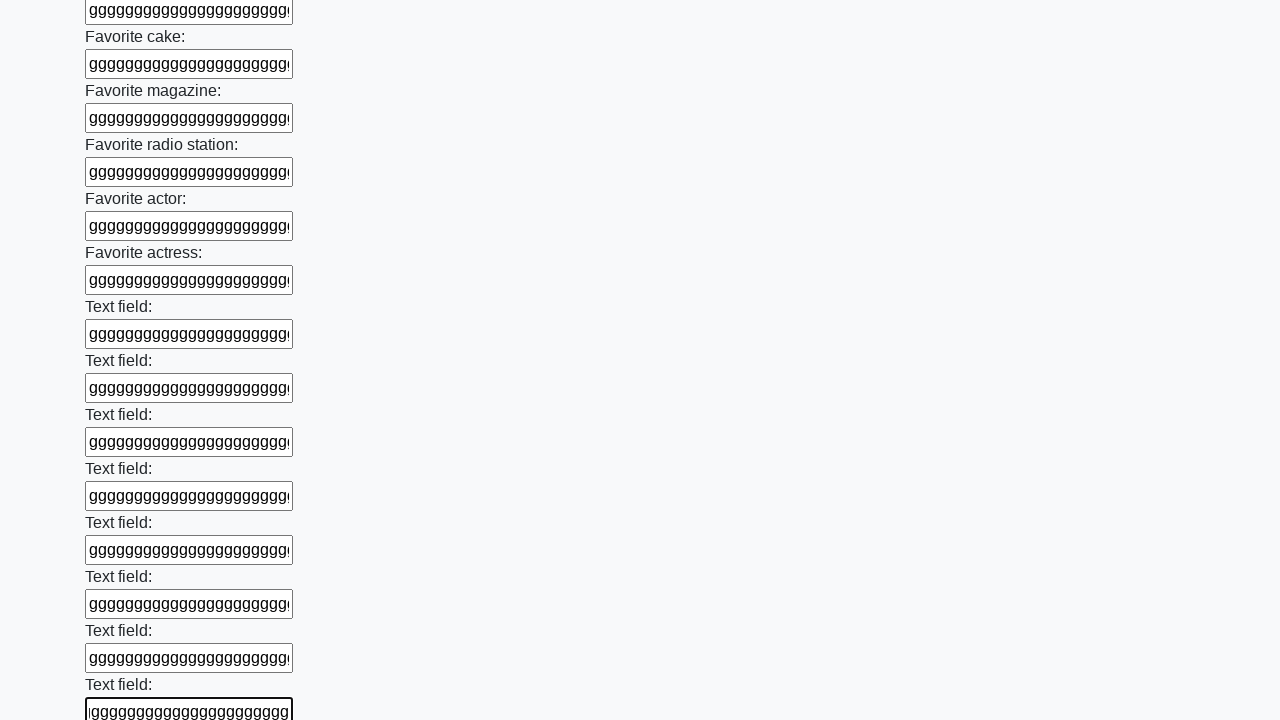

Filled input element with text on input >> nth=34
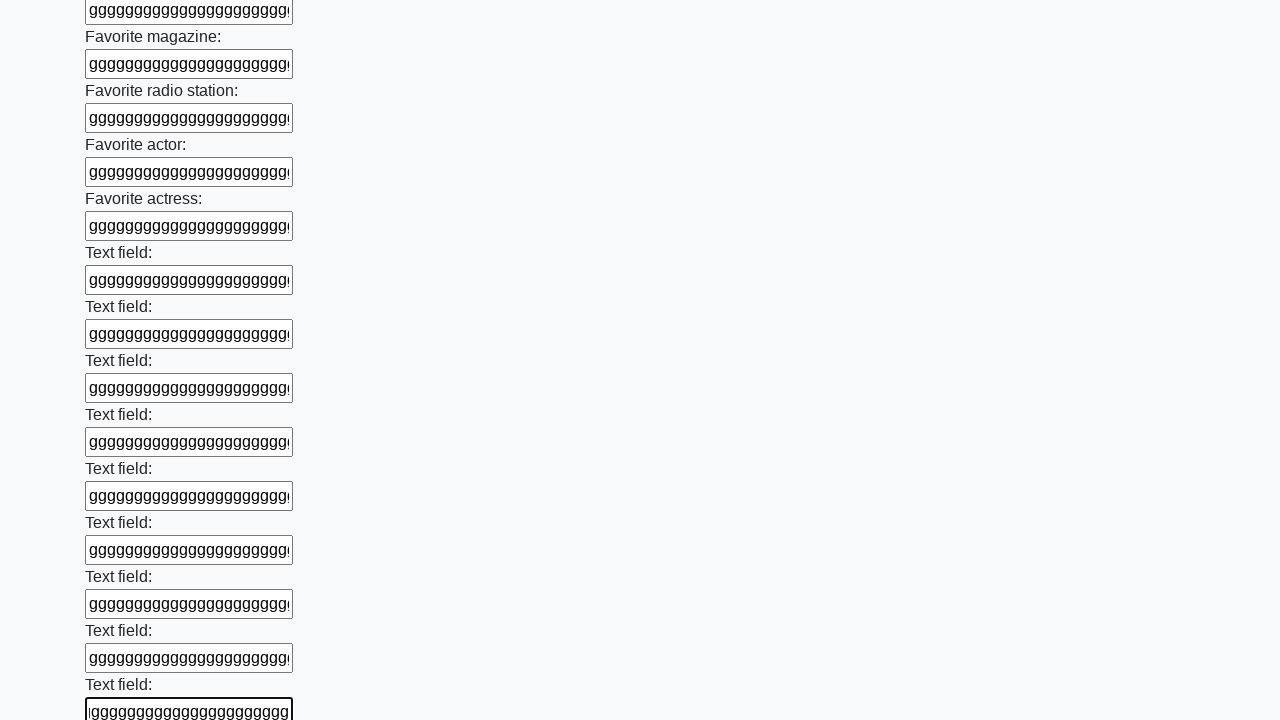

Filled input element with text on input >> nth=35
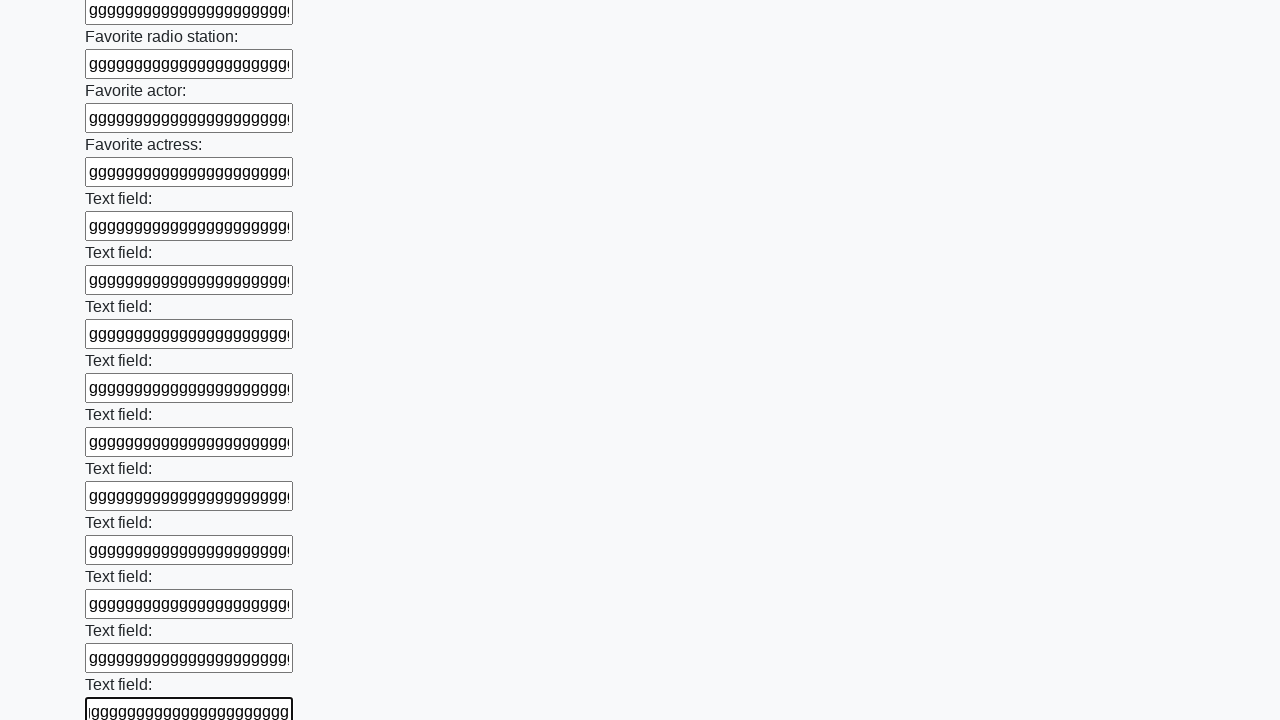

Filled input element with text on input >> nth=36
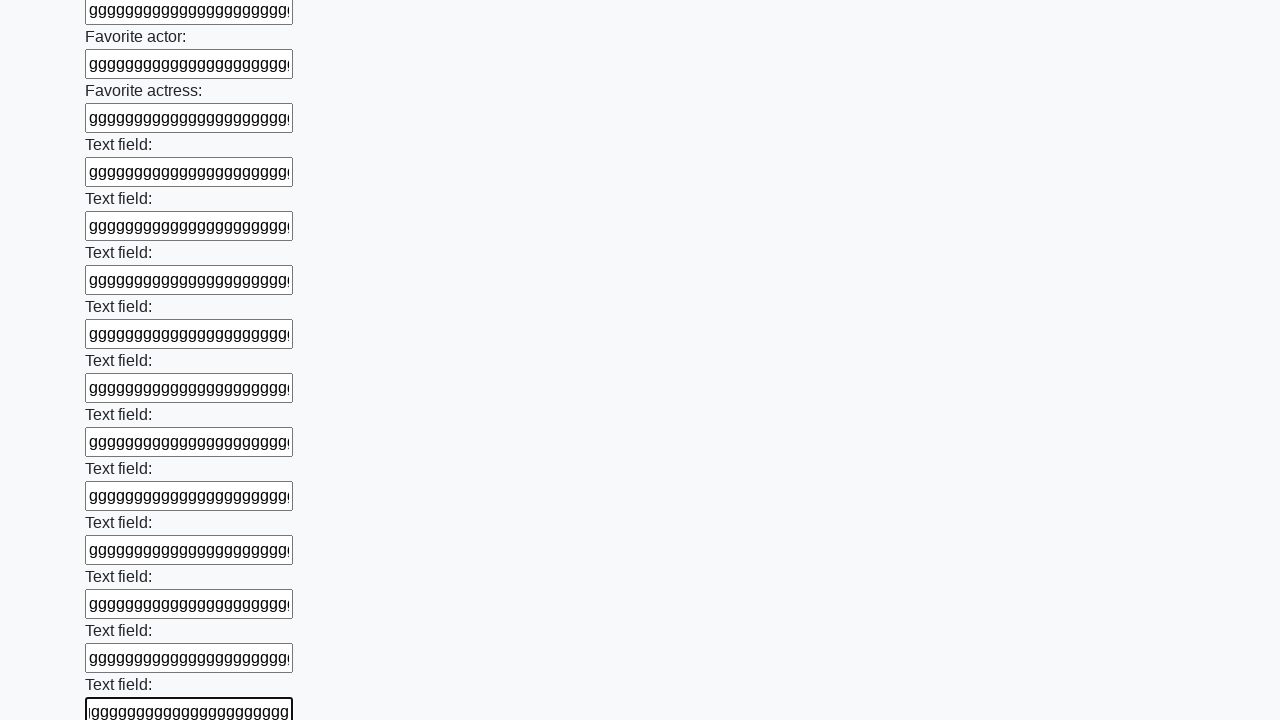

Filled input element with text on input >> nth=37
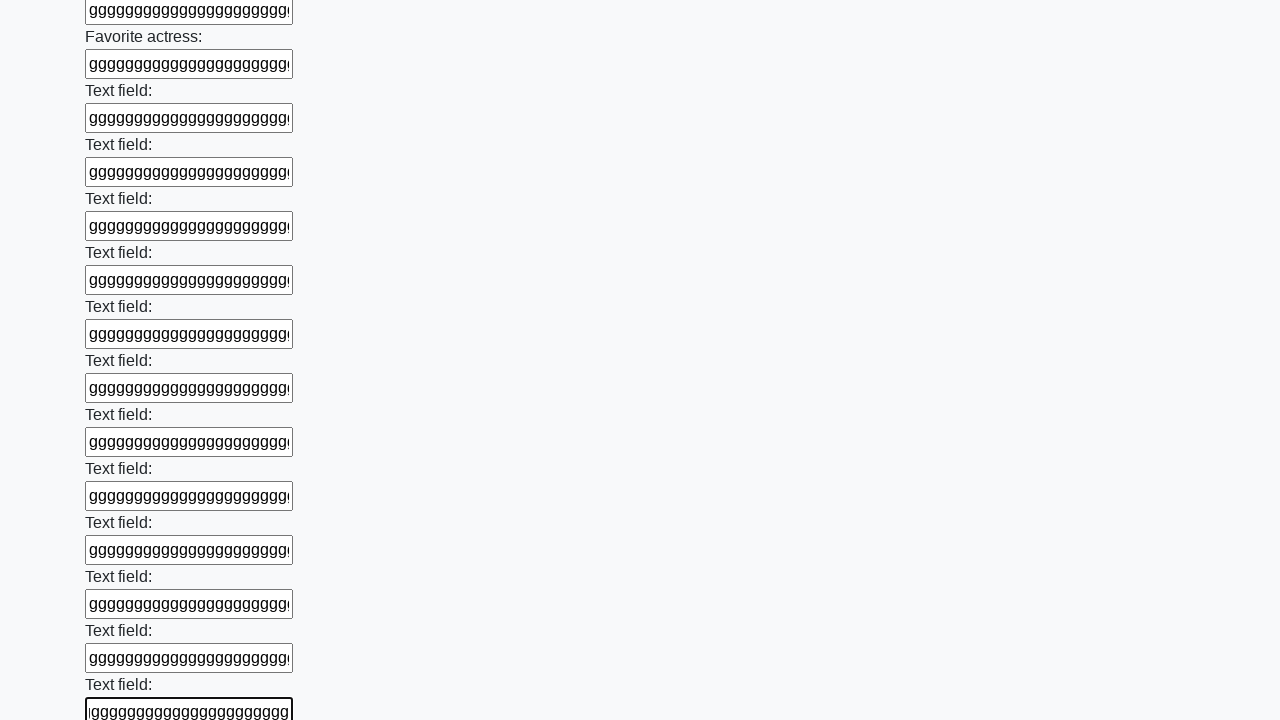

Filled input element with text on input >> nth=38
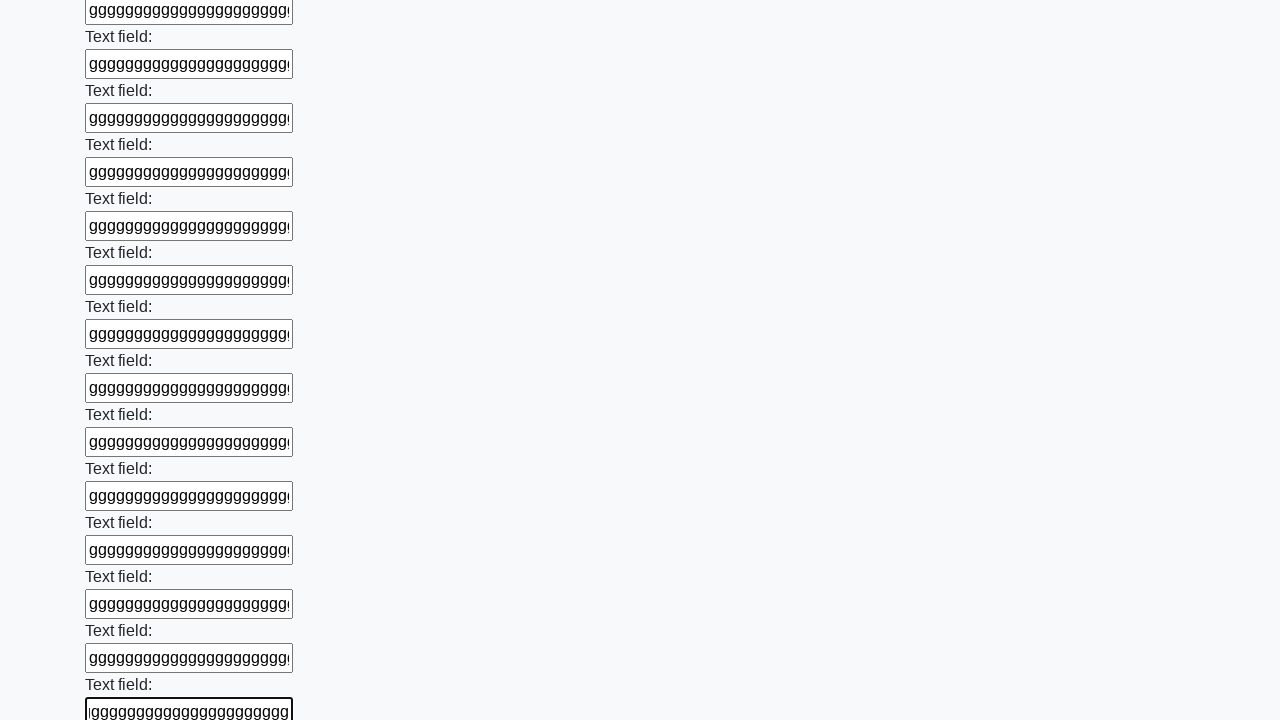

Filled input element with text on input >> nth=39
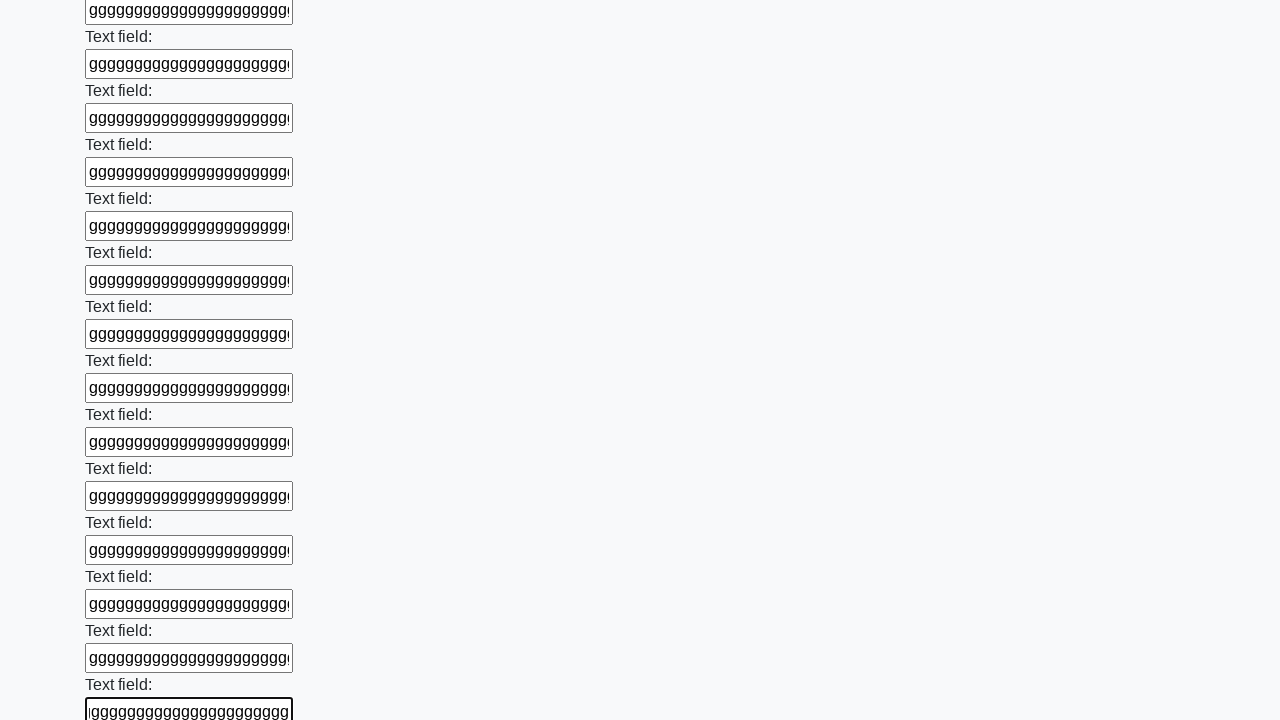

Filled input element with text on input >> nth=40
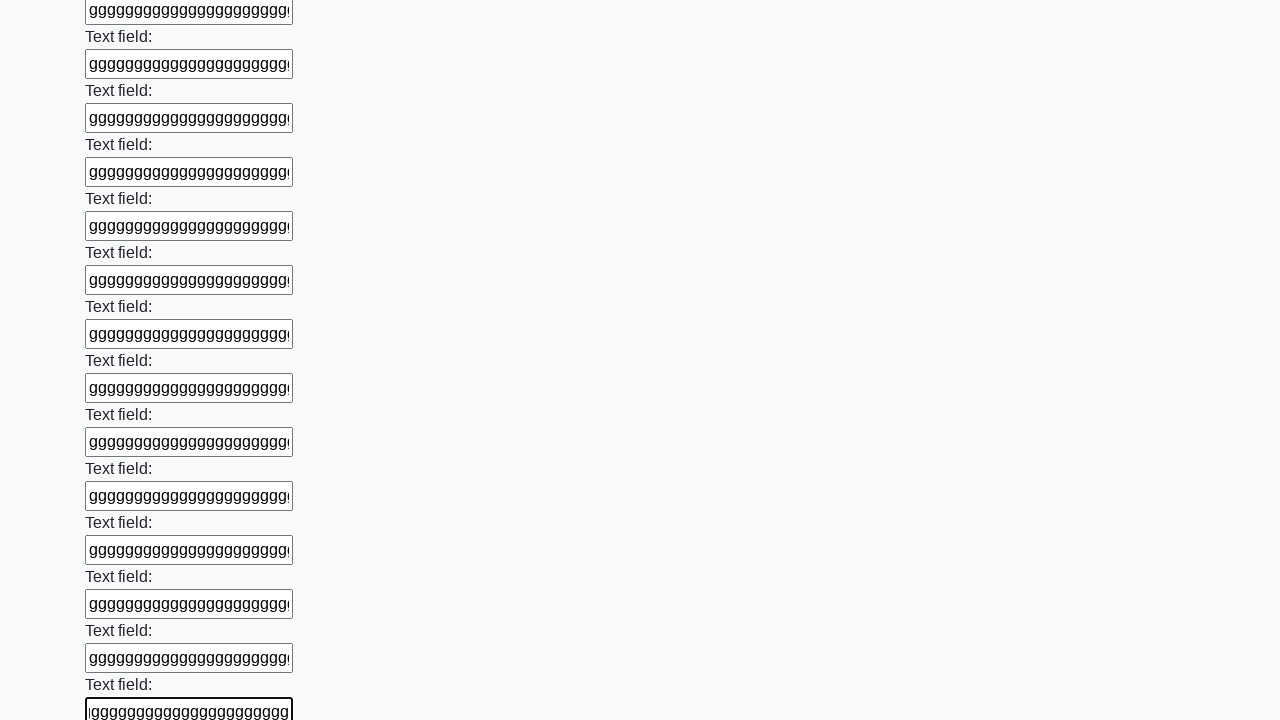

Filled input element with text on input >> nth=41
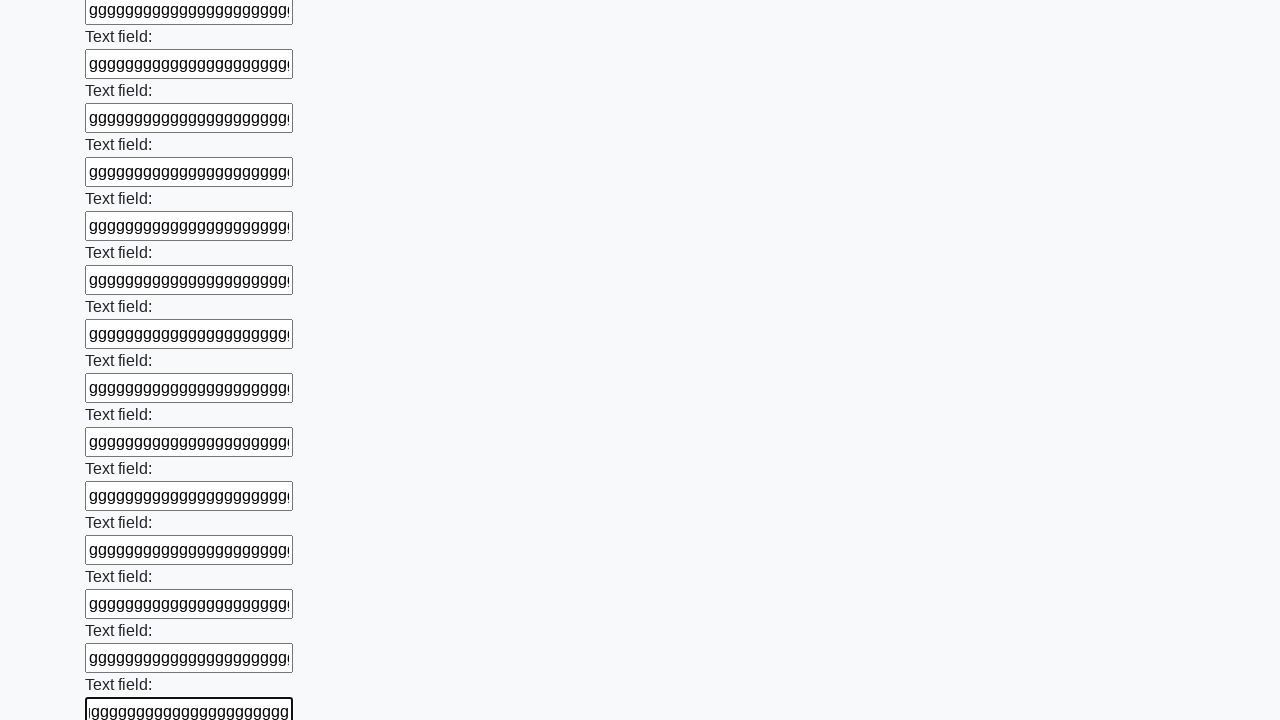

Filled input element with text on input >> nth=42
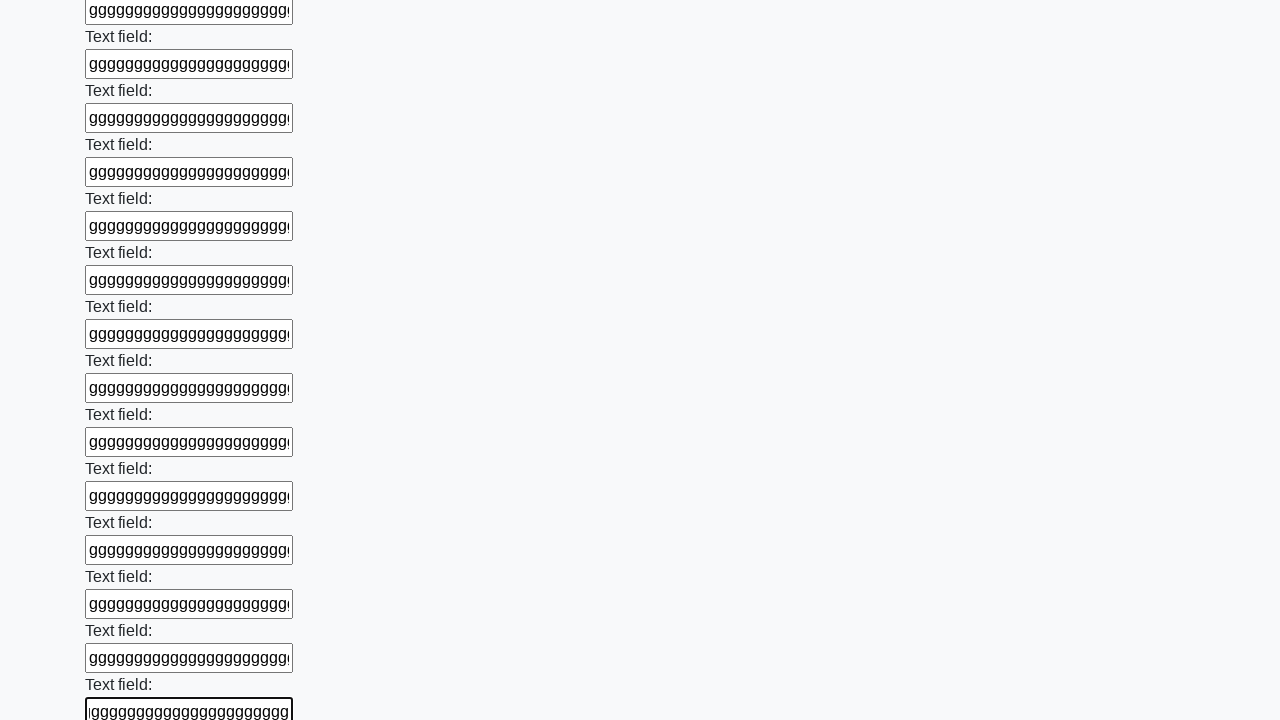

Filled input element with text on input >> nth=43
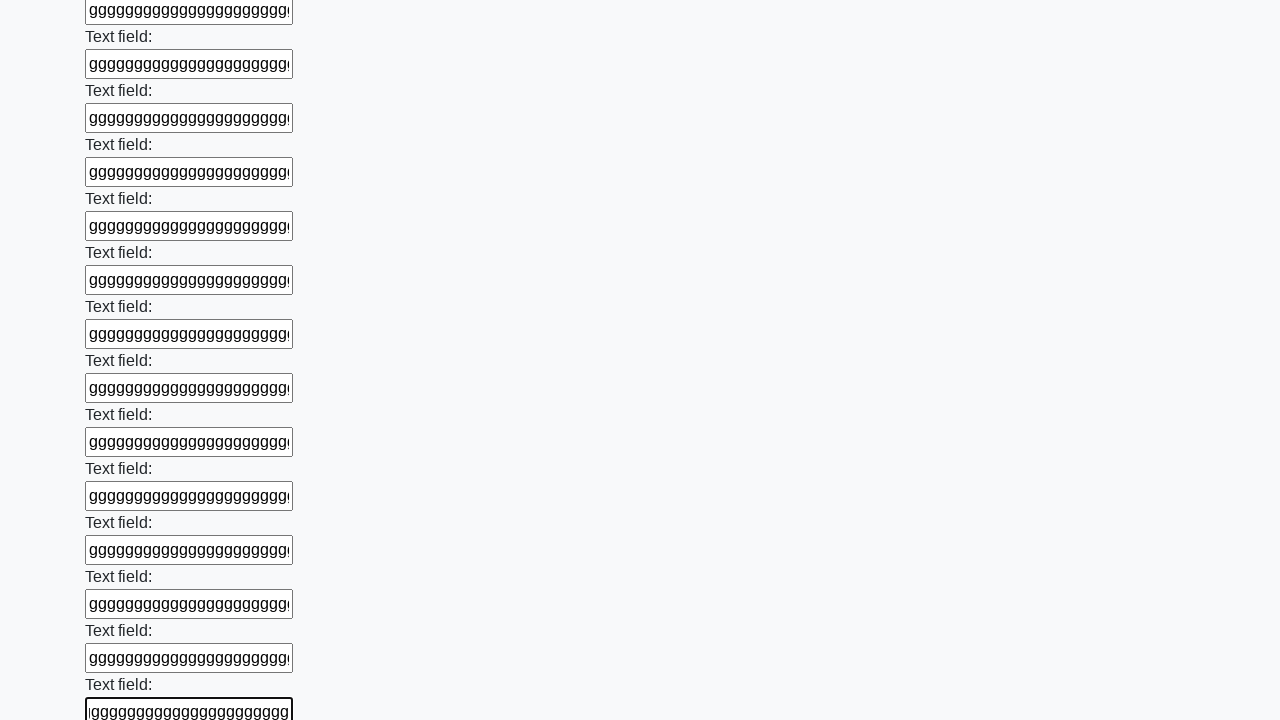

Filled input element with text on input >> nth=44
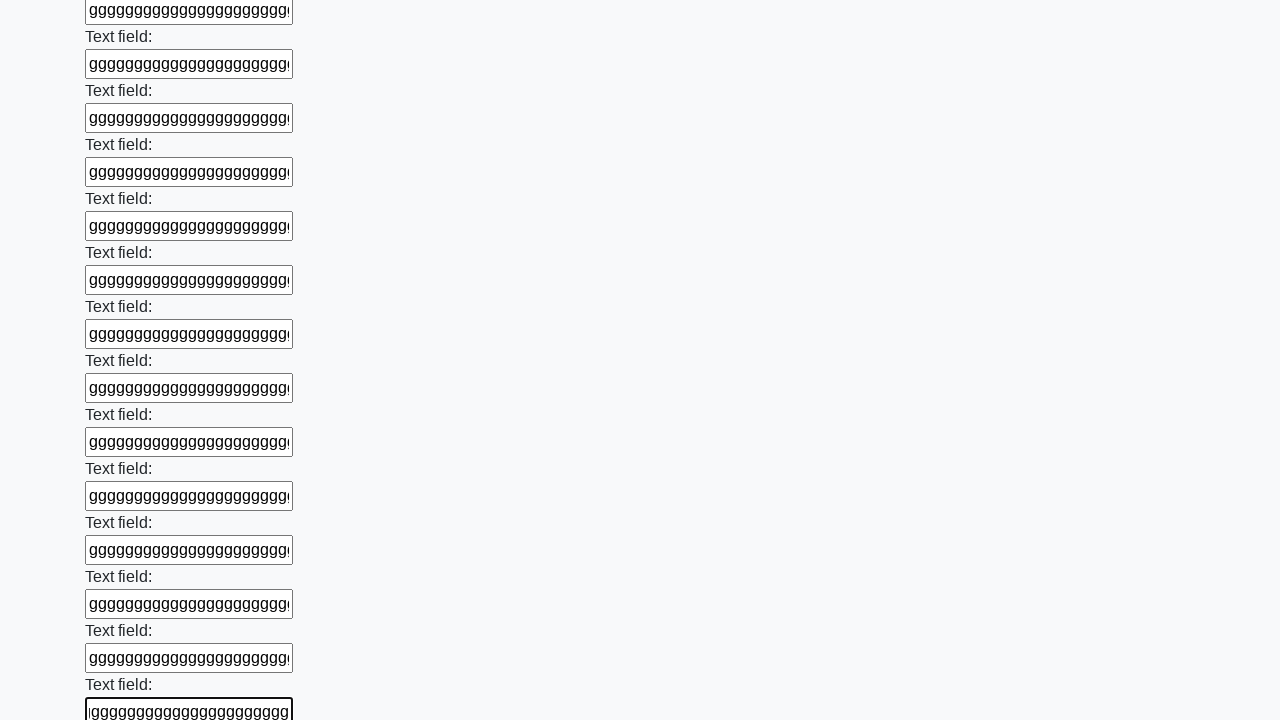

Filled input element with text on input >> nth=45
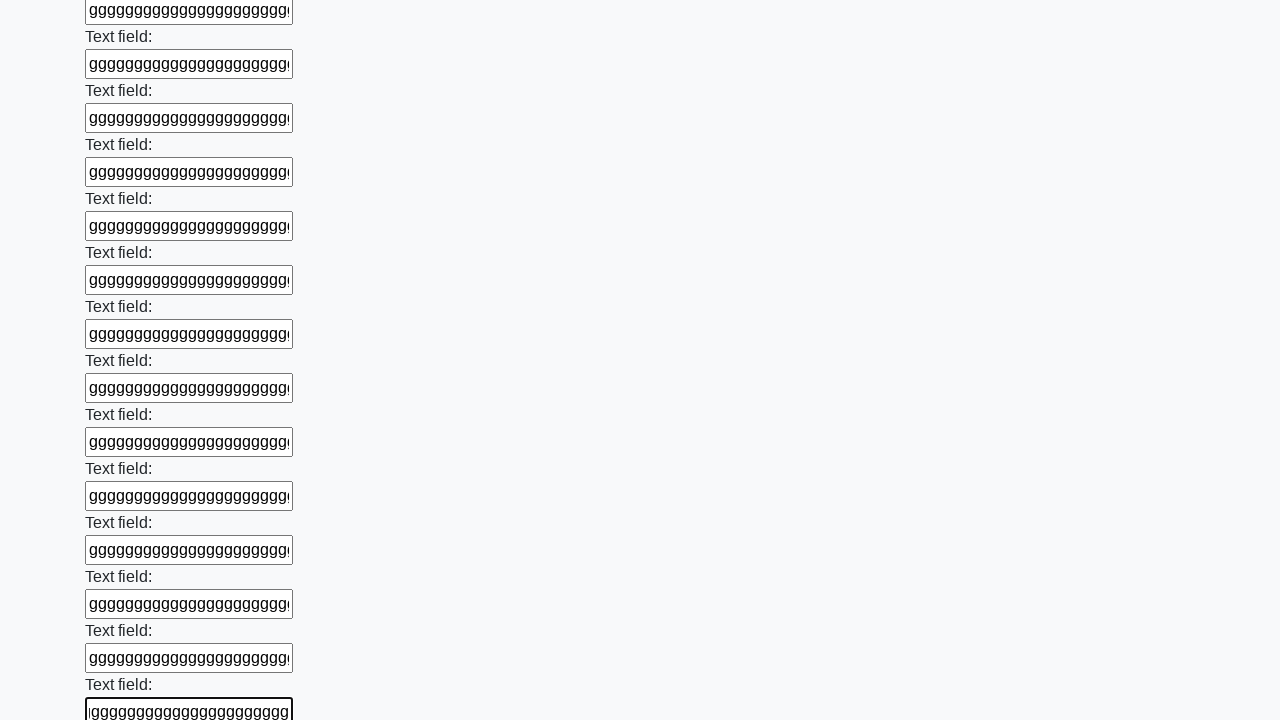

Filled input element with text on input >> nth=46
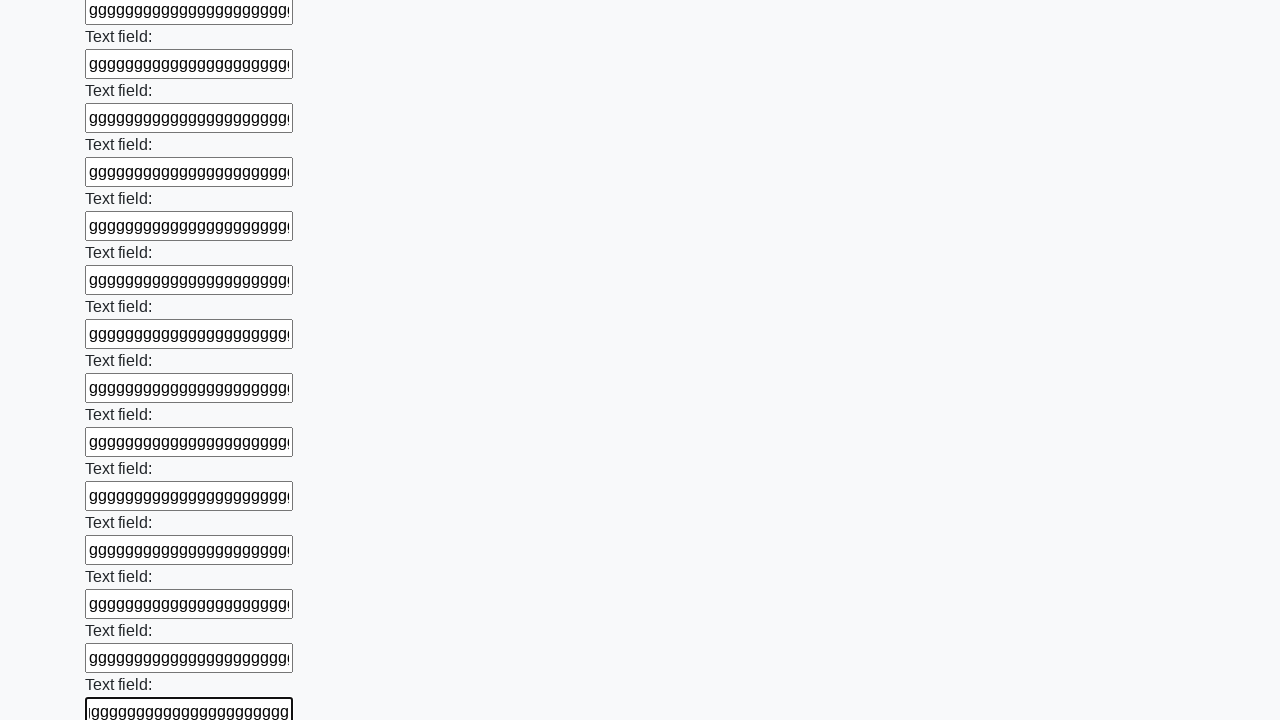

Filled input element with text on input >> nth=47
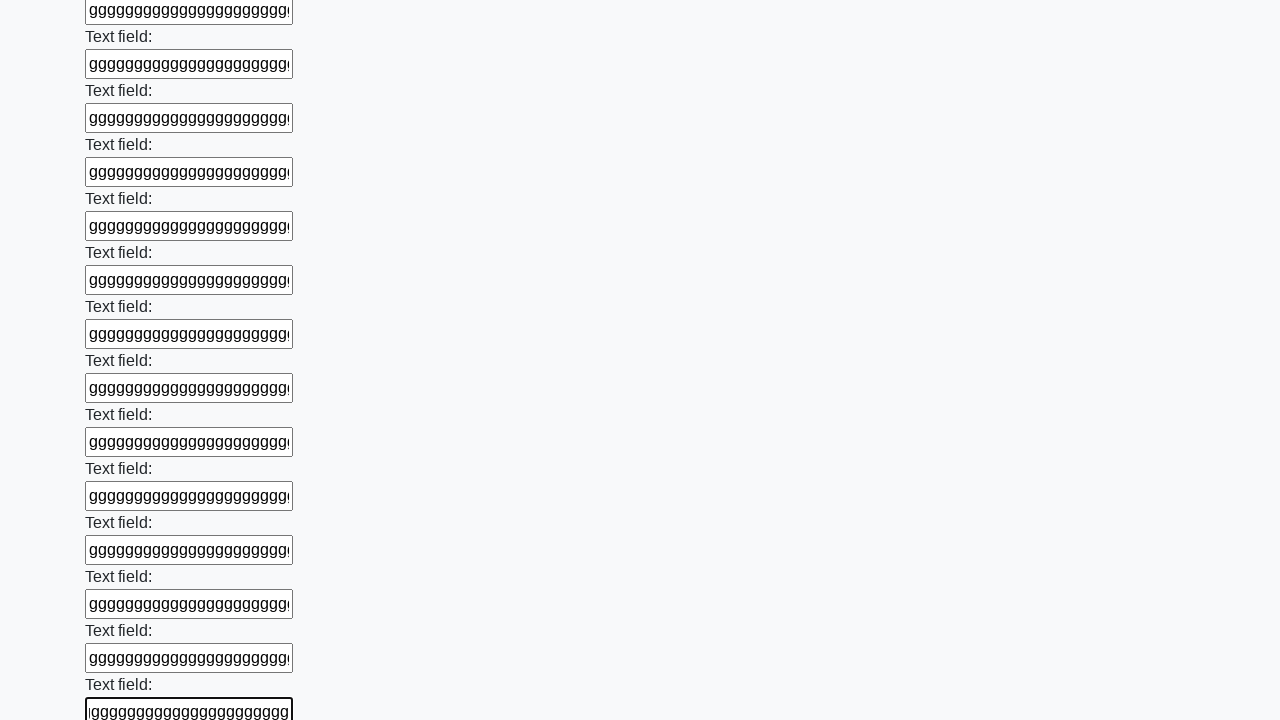

Filled input element with text on input >> nth=48
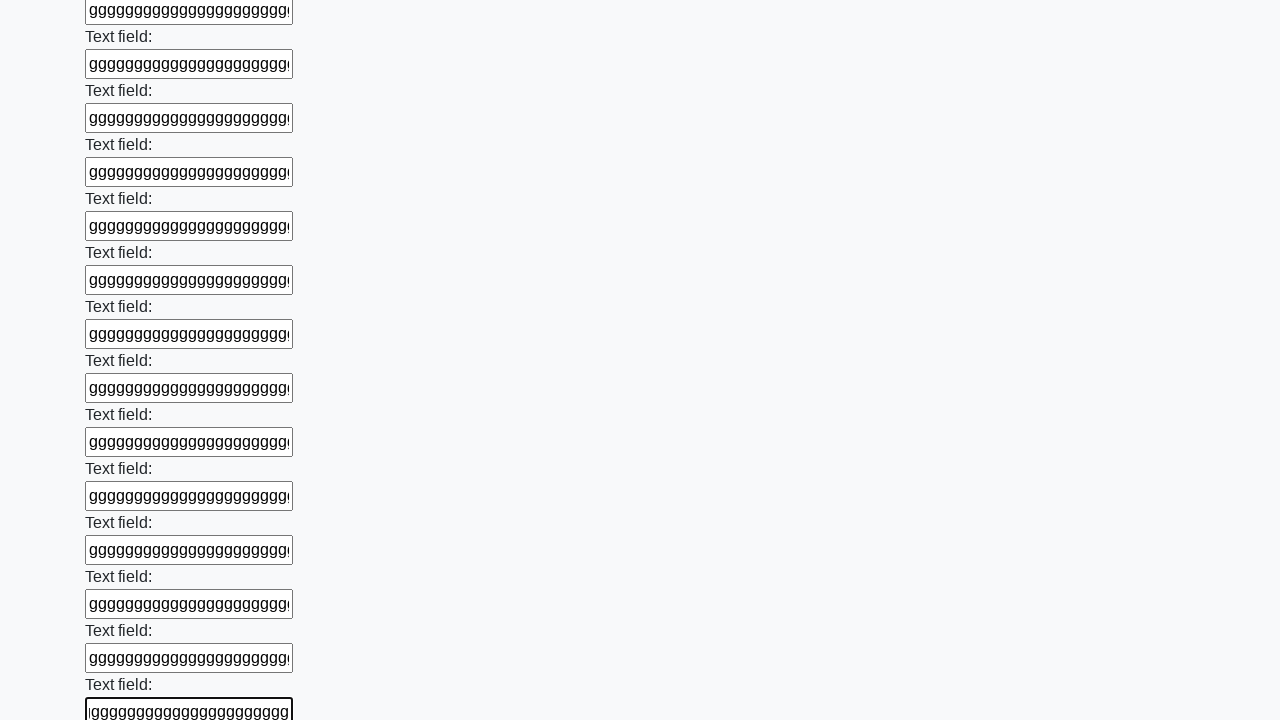

Filled input element with text on input >> nth=49
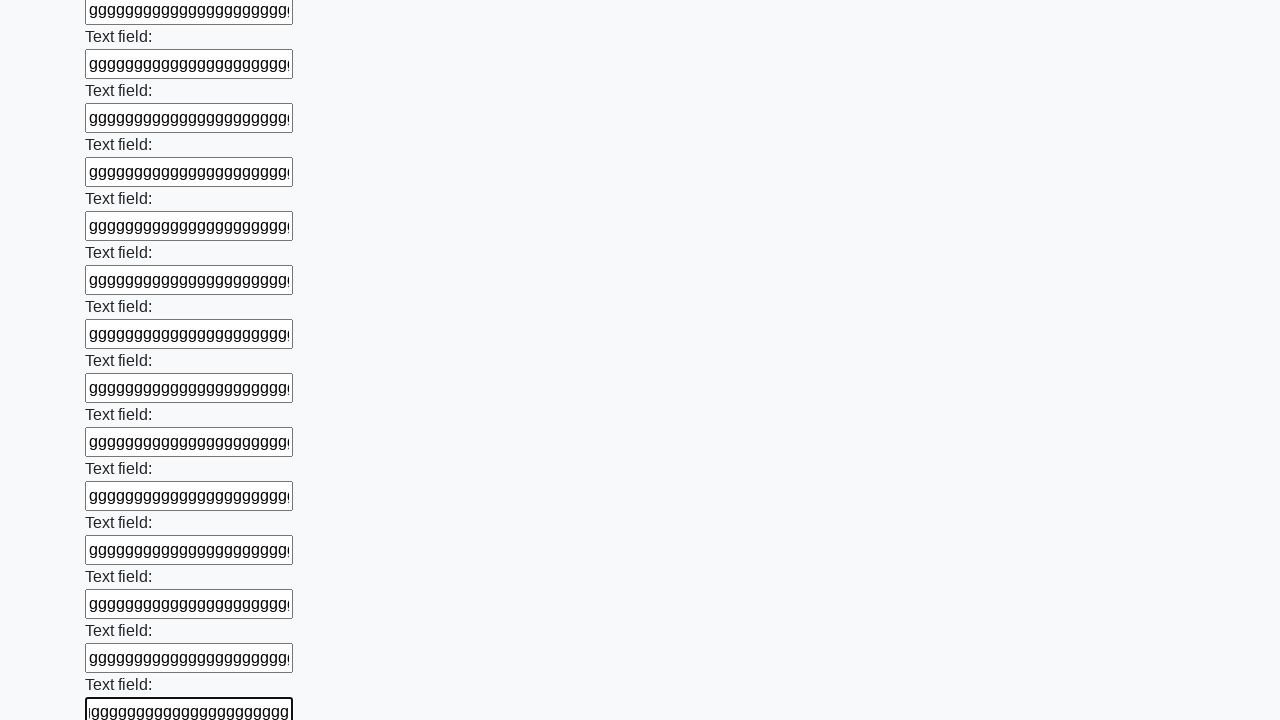

Filled input element with text on input >> nth=50
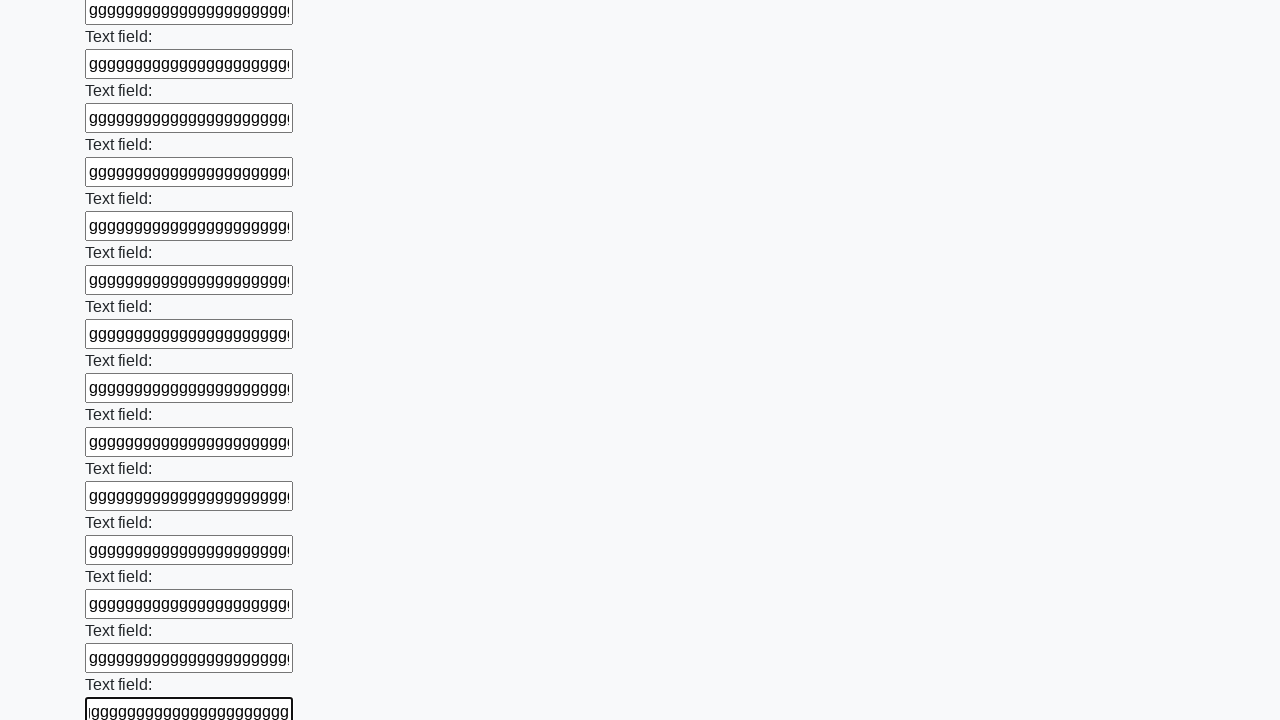

Filled input element with text on input >> nth=51
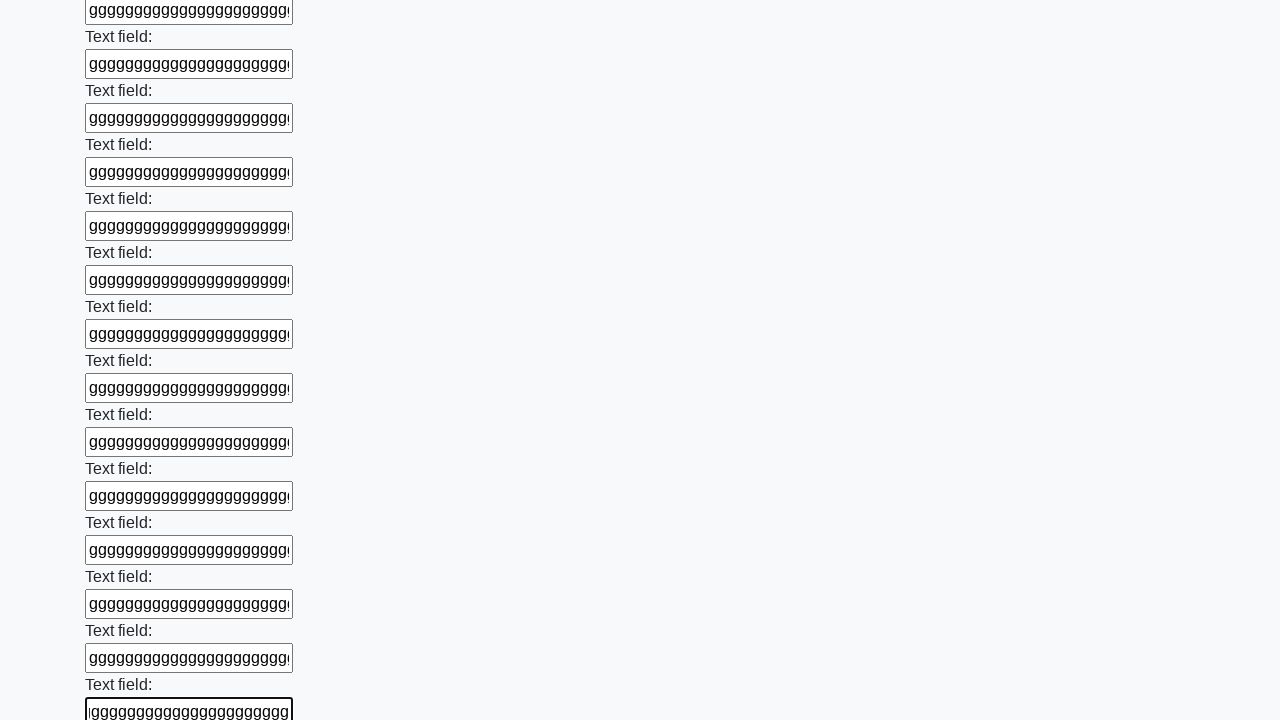

Filled input element with text on input >> nth=52
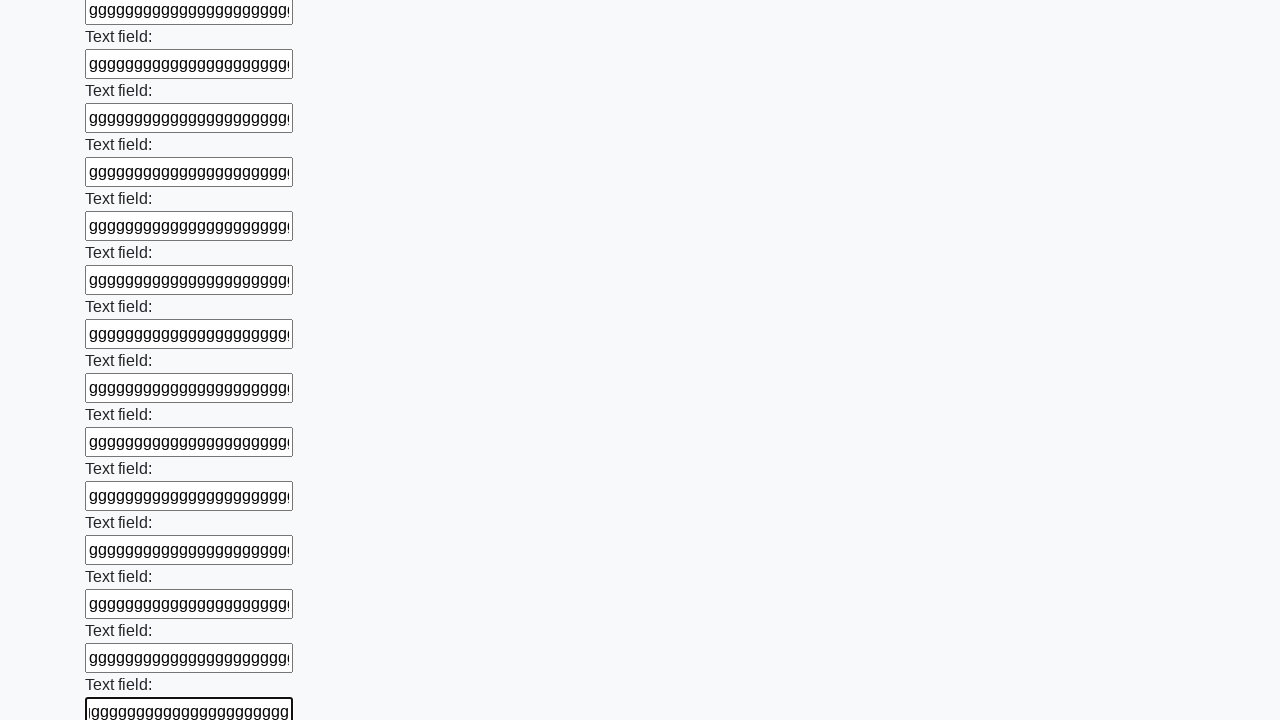

Filled input element with text on input >> nth=53
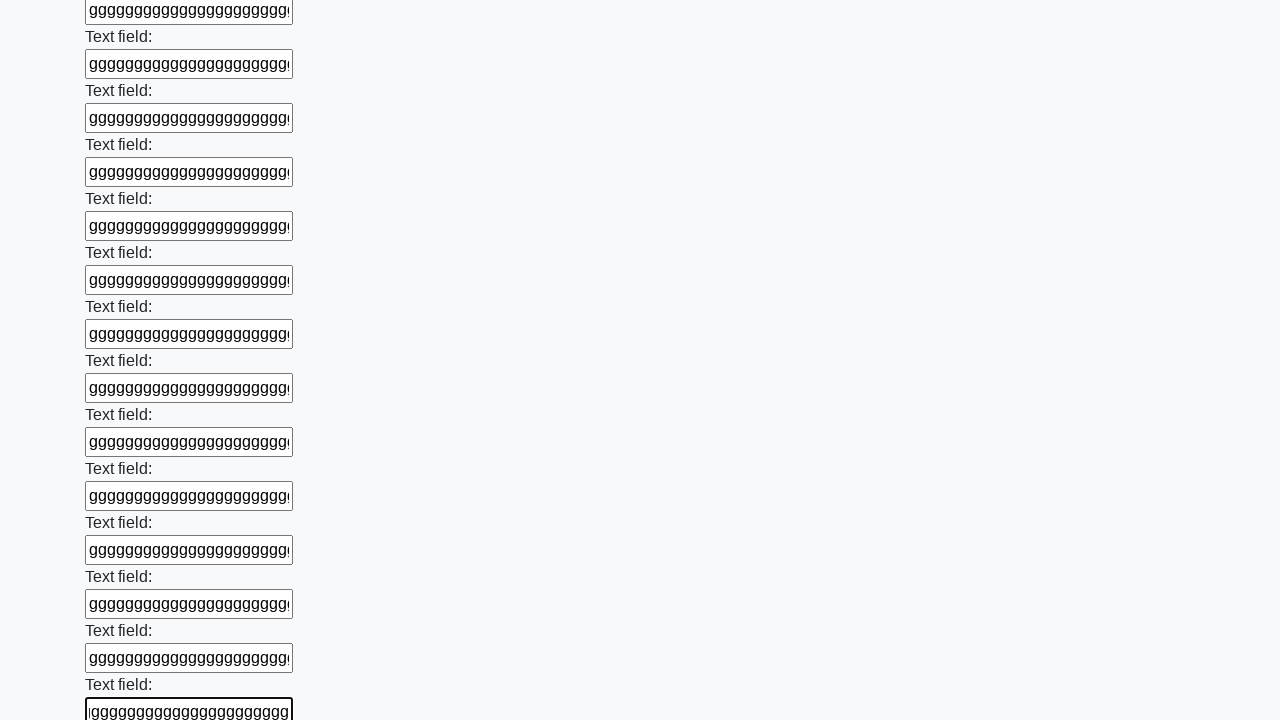

Filled input element with text on input >> nth=54
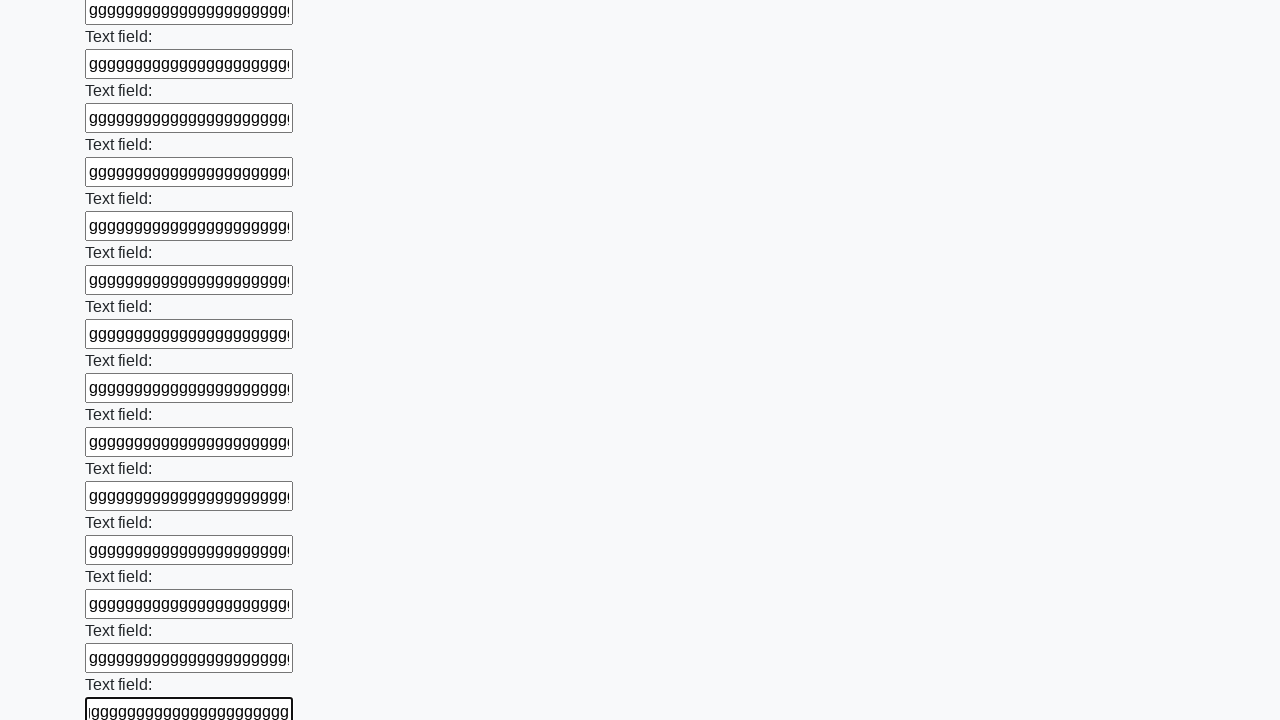

Filled input element with text on input >> nth=55
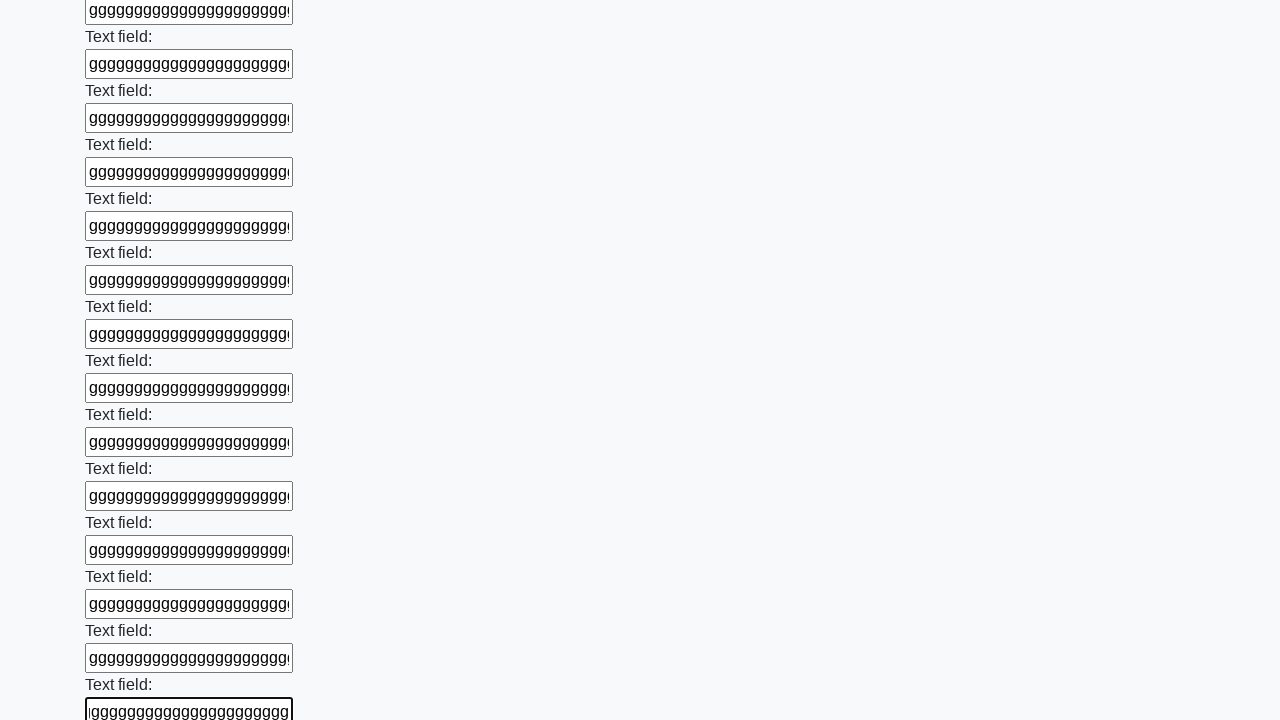

Filled input element with text on input >> nth=56
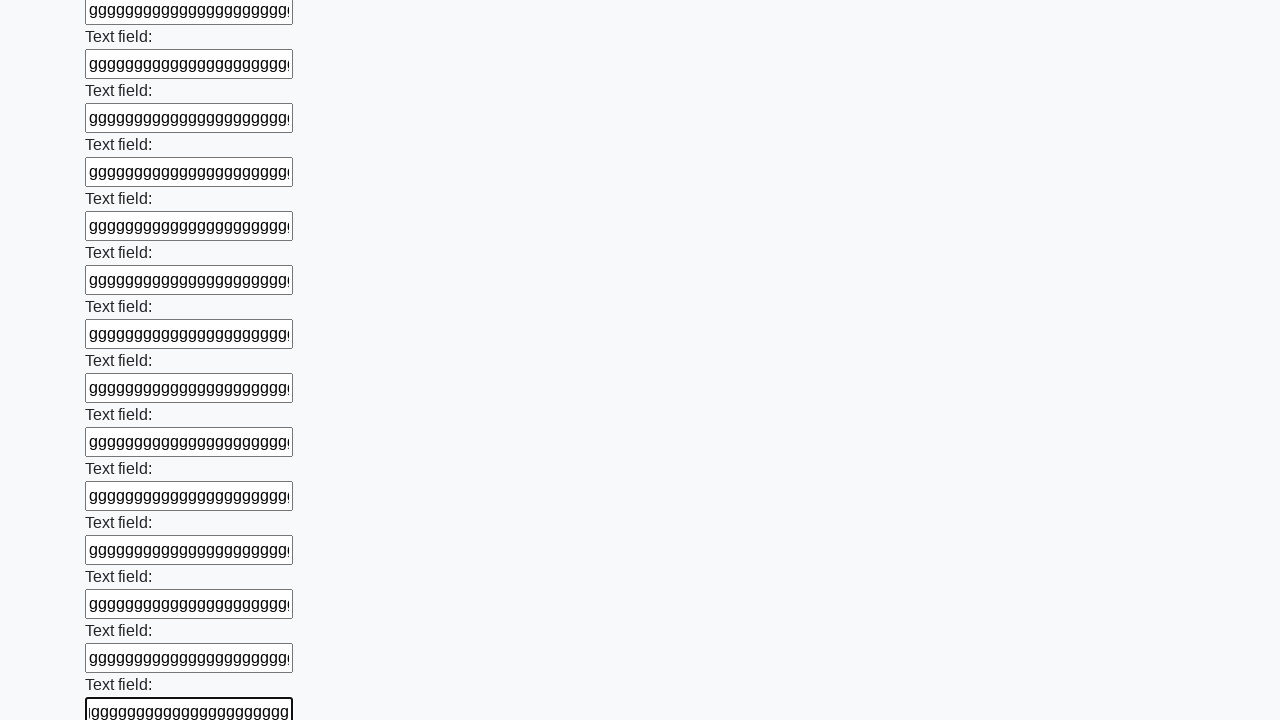

Filled input element with text on input >> nth=57
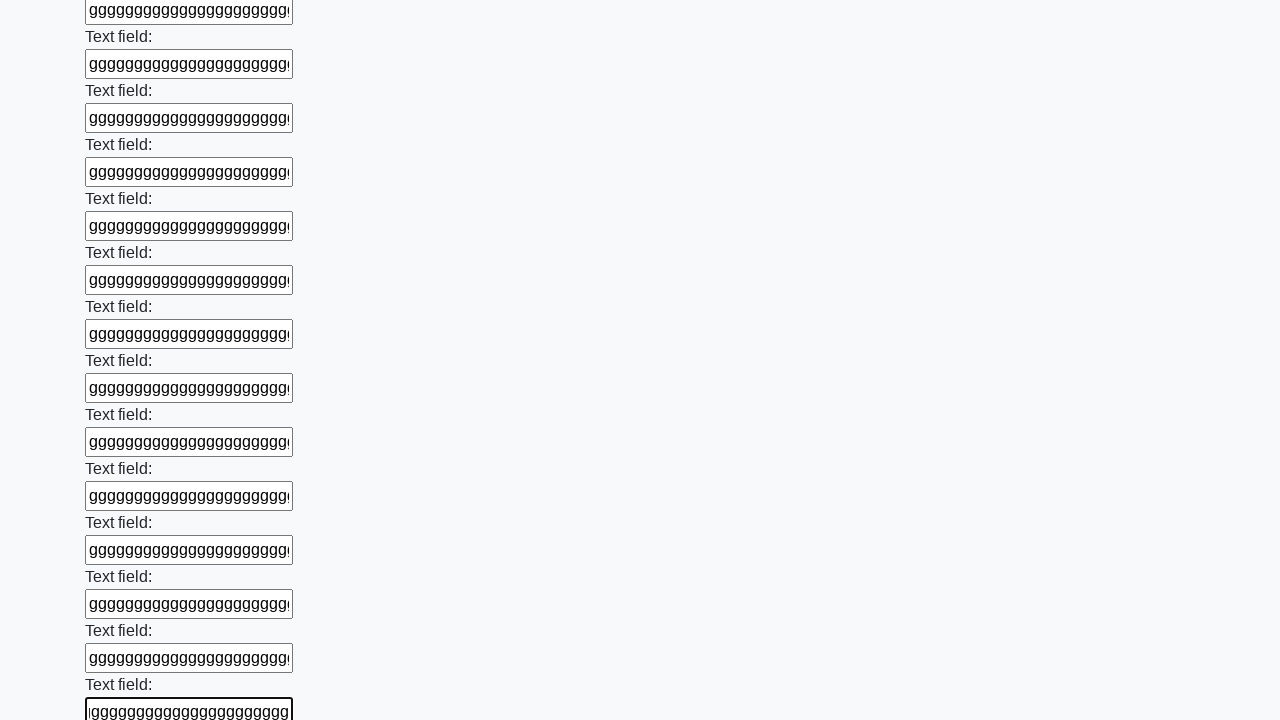

Filled input element with text on input >> nth=58
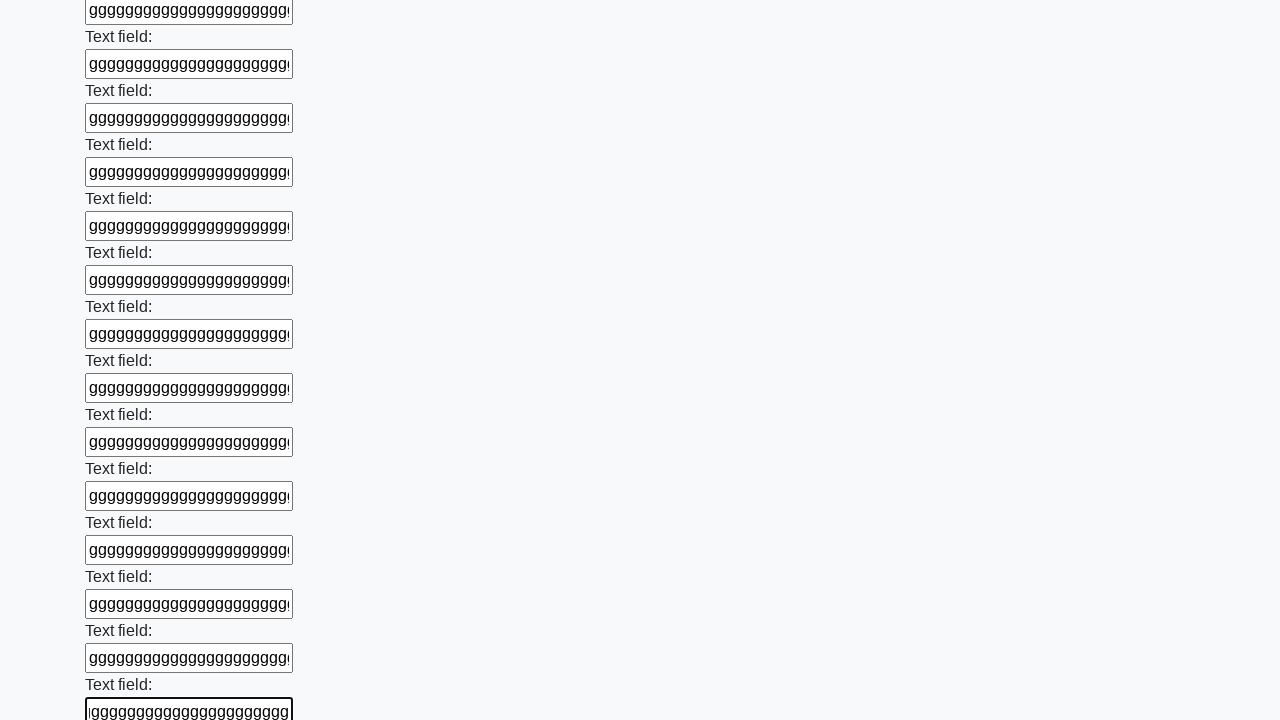

Filled input element with text on input >> nth=59
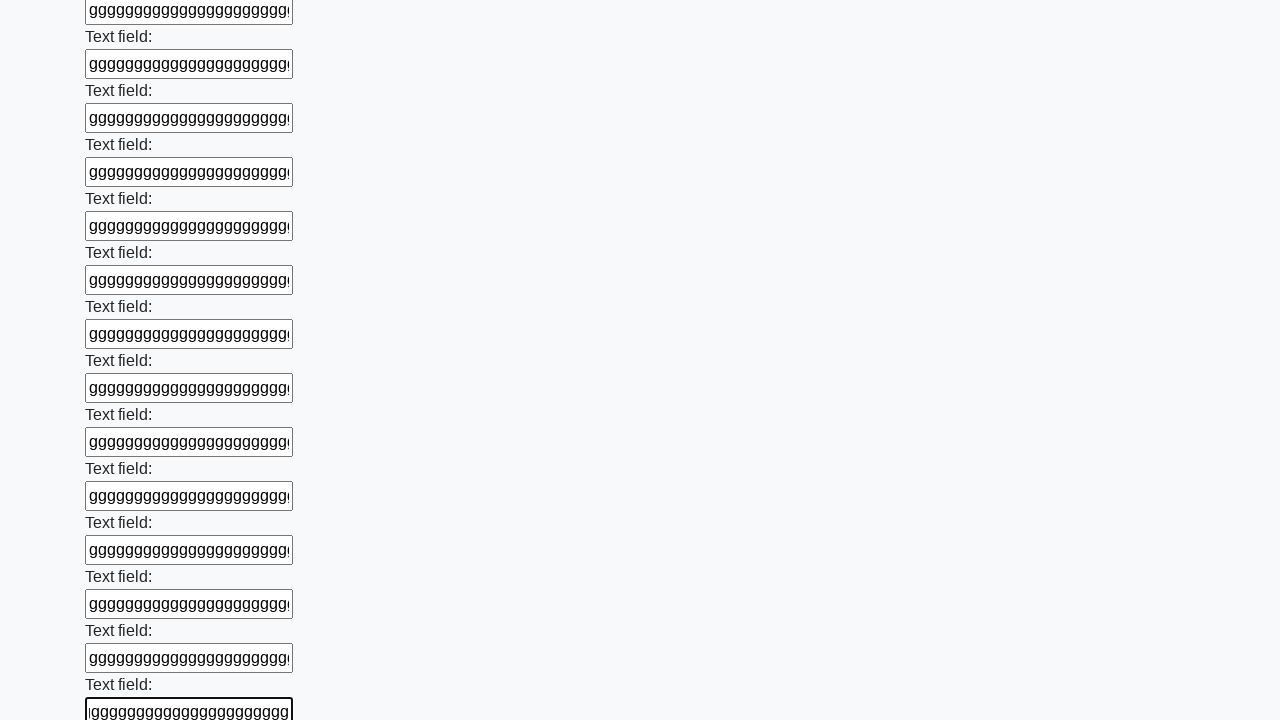

Filled input element with text on input >> nth=60
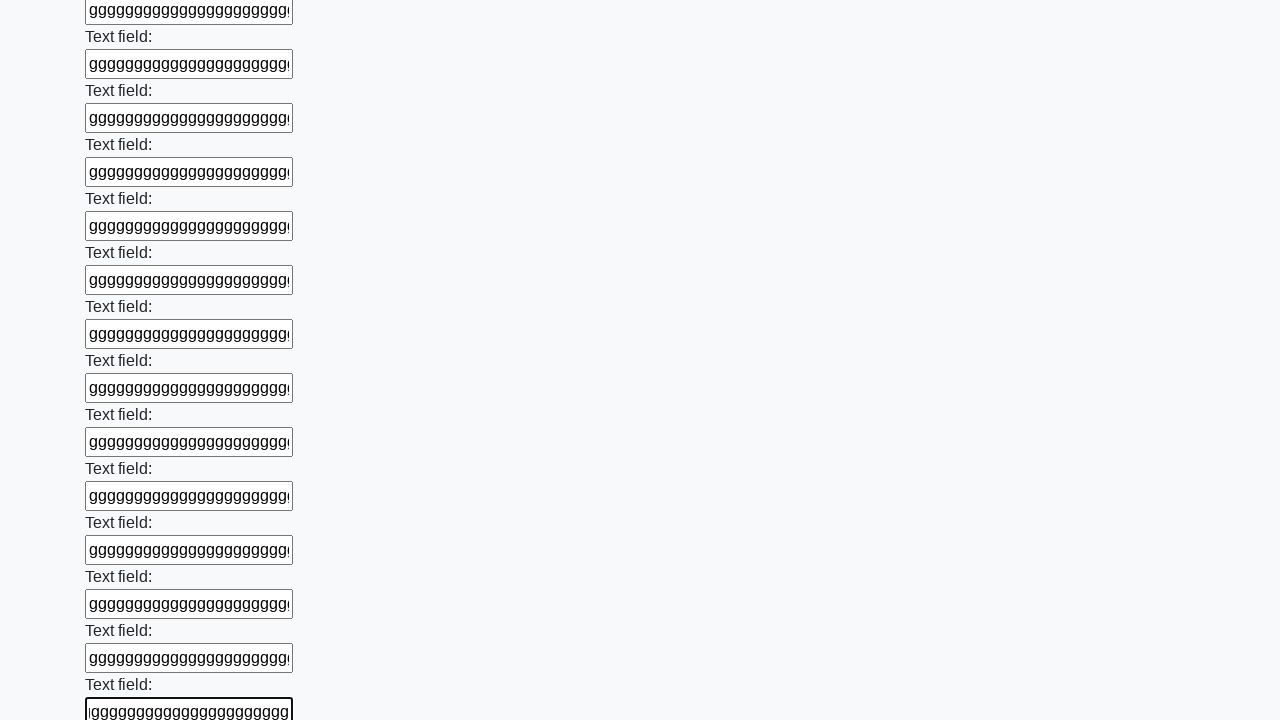

Filled input element with text on input >> nth=61
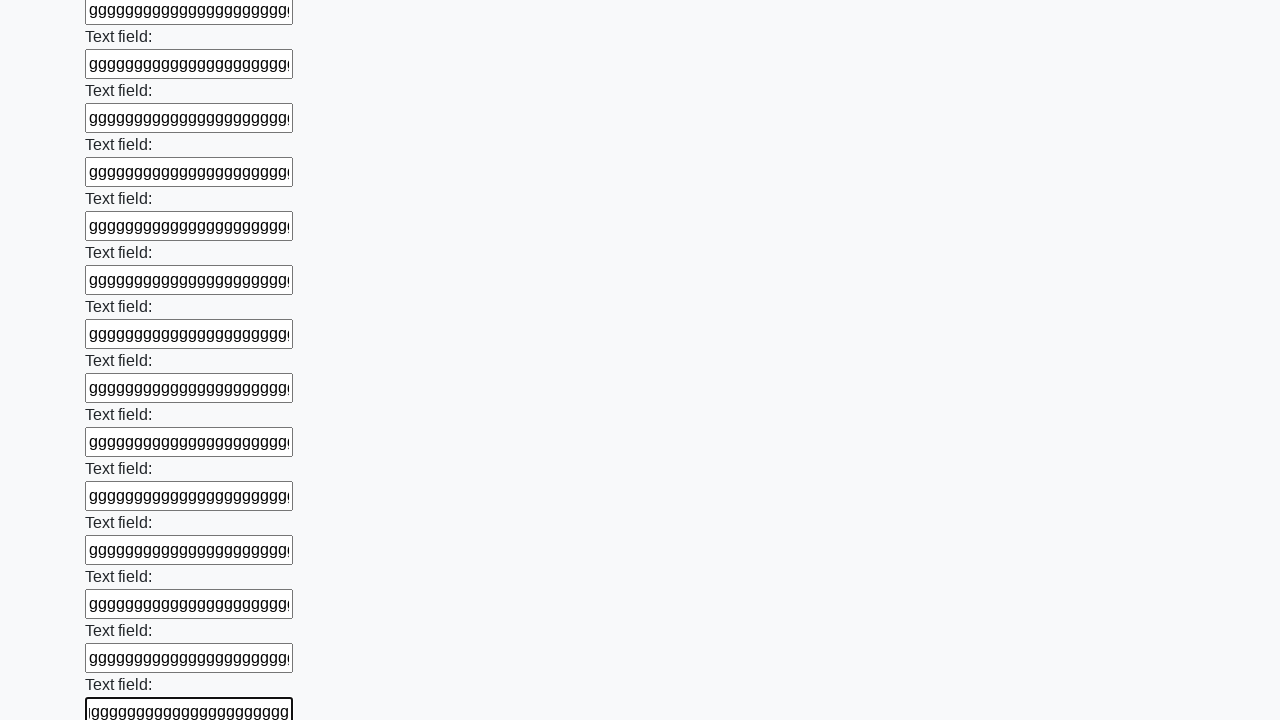

Filled input element with text on input >> nth=62
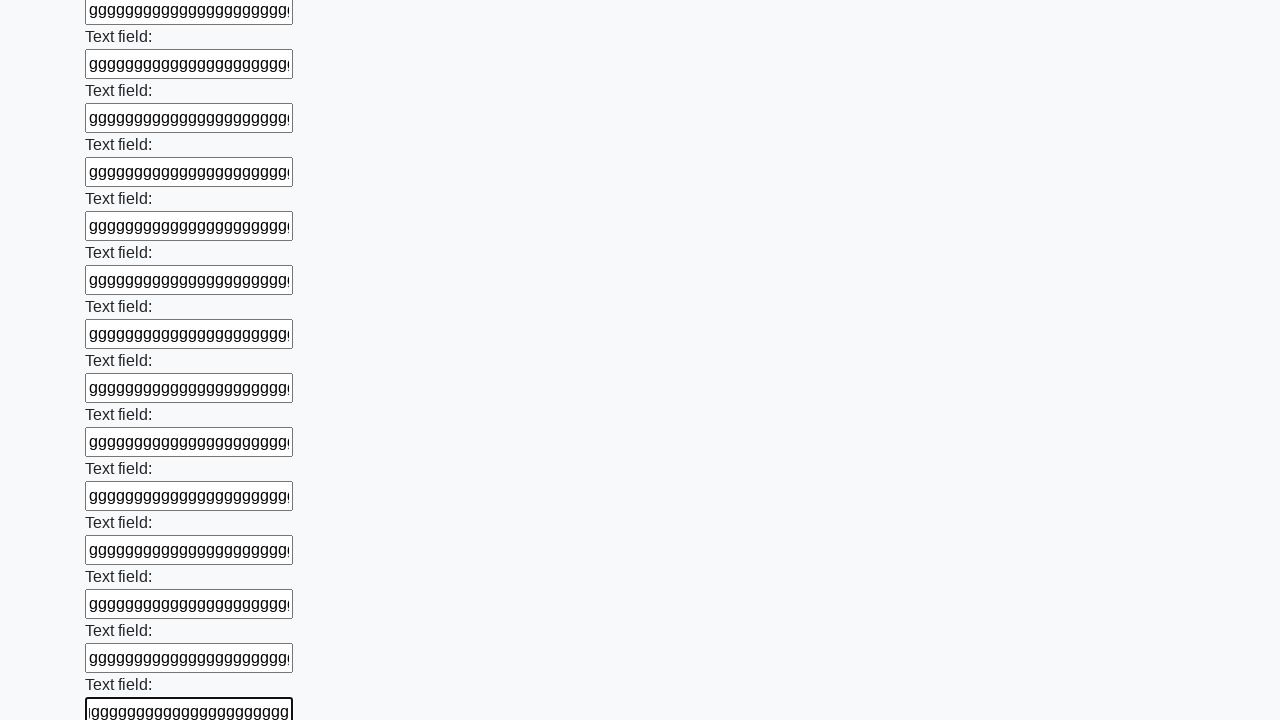

Filled input element with text on input >> nth=63
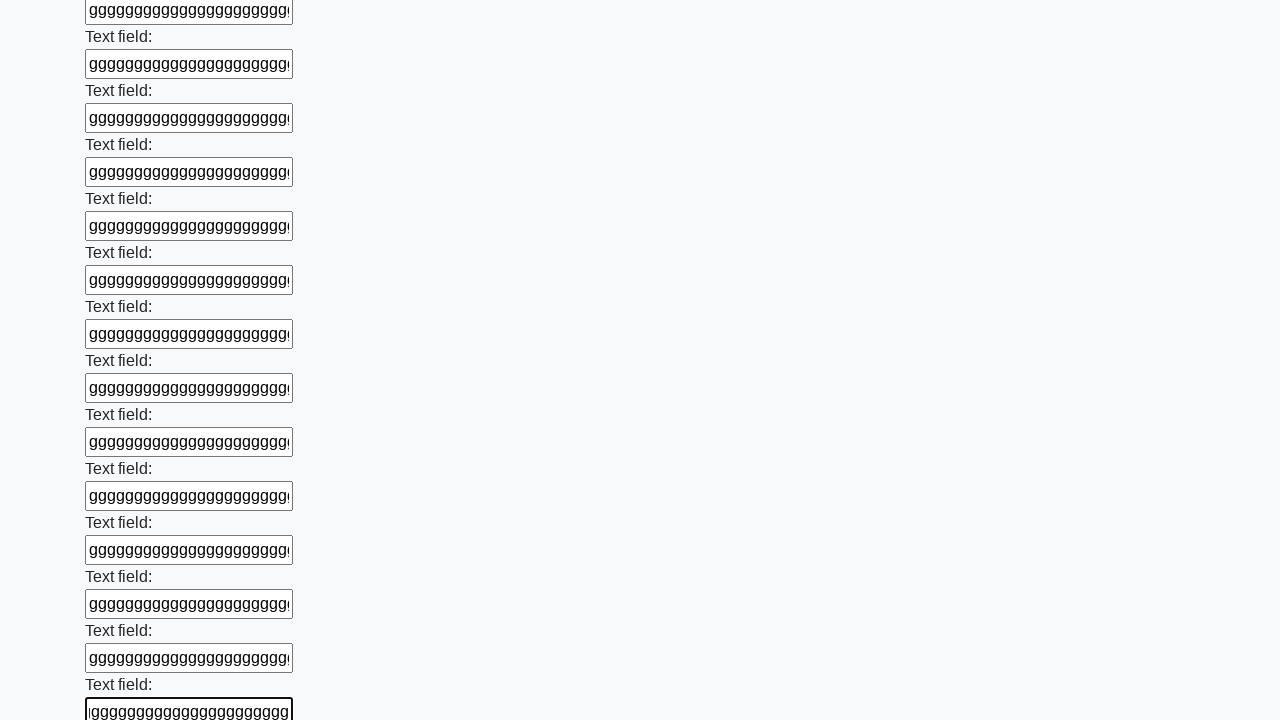

Filled input element with text on input >> nth=64
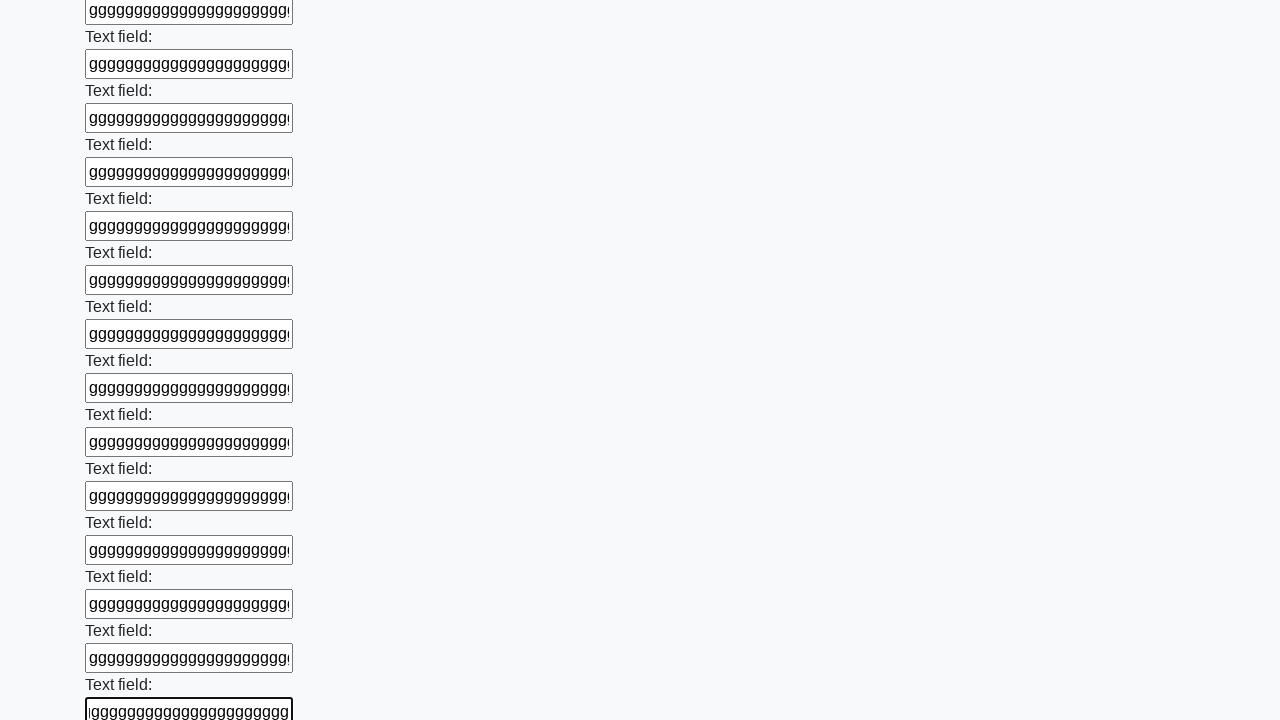

Filled input element with text on input >> nth=65
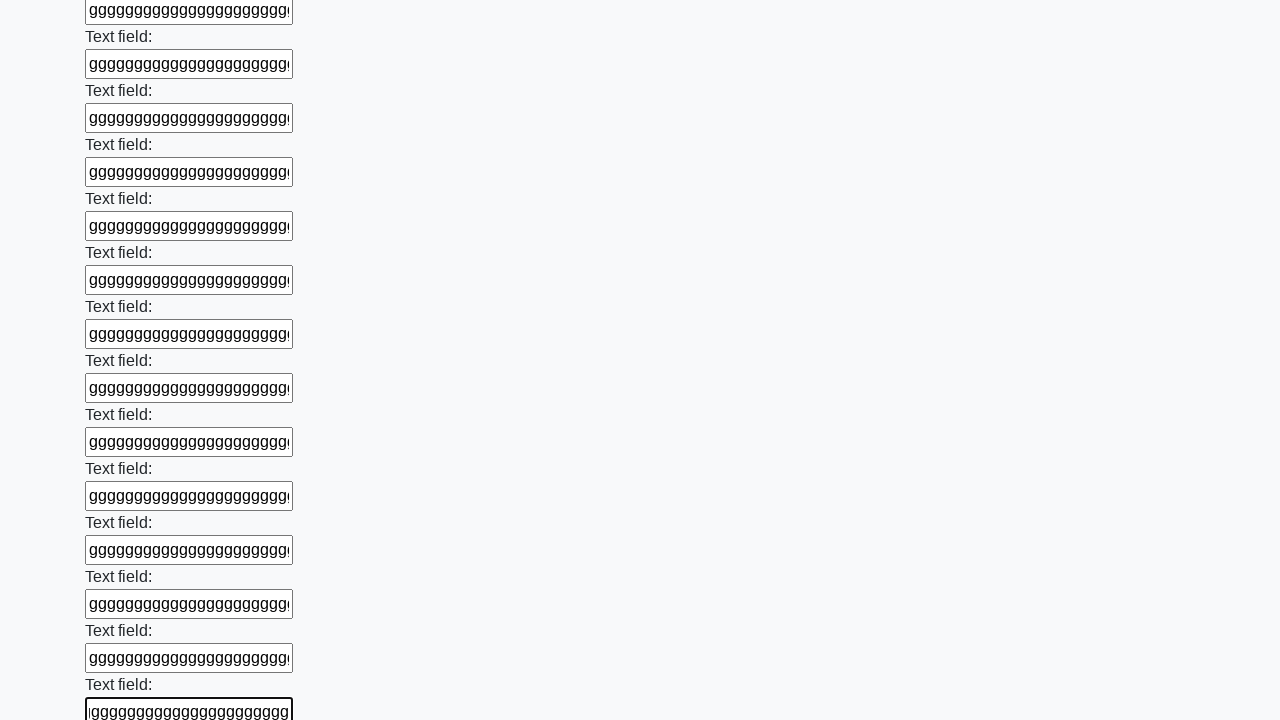

Filled input element with text on input >> nth=66
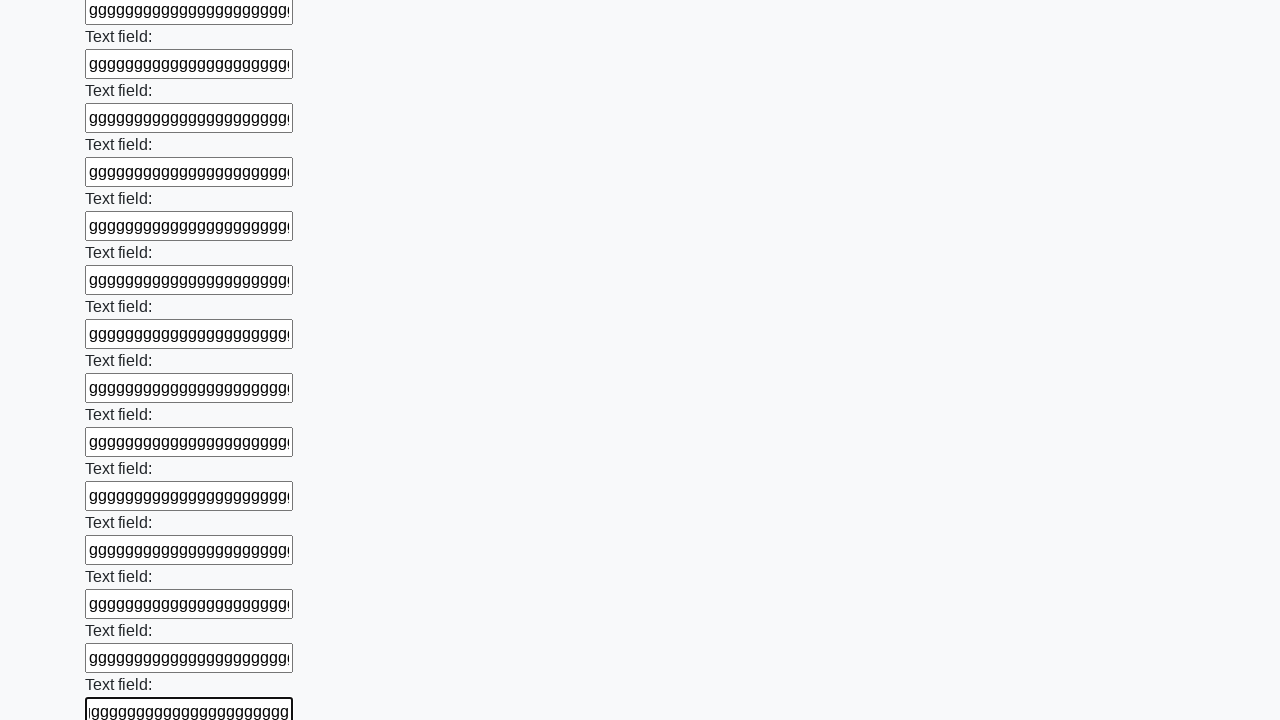

Filled input element with text on input >> nth=67
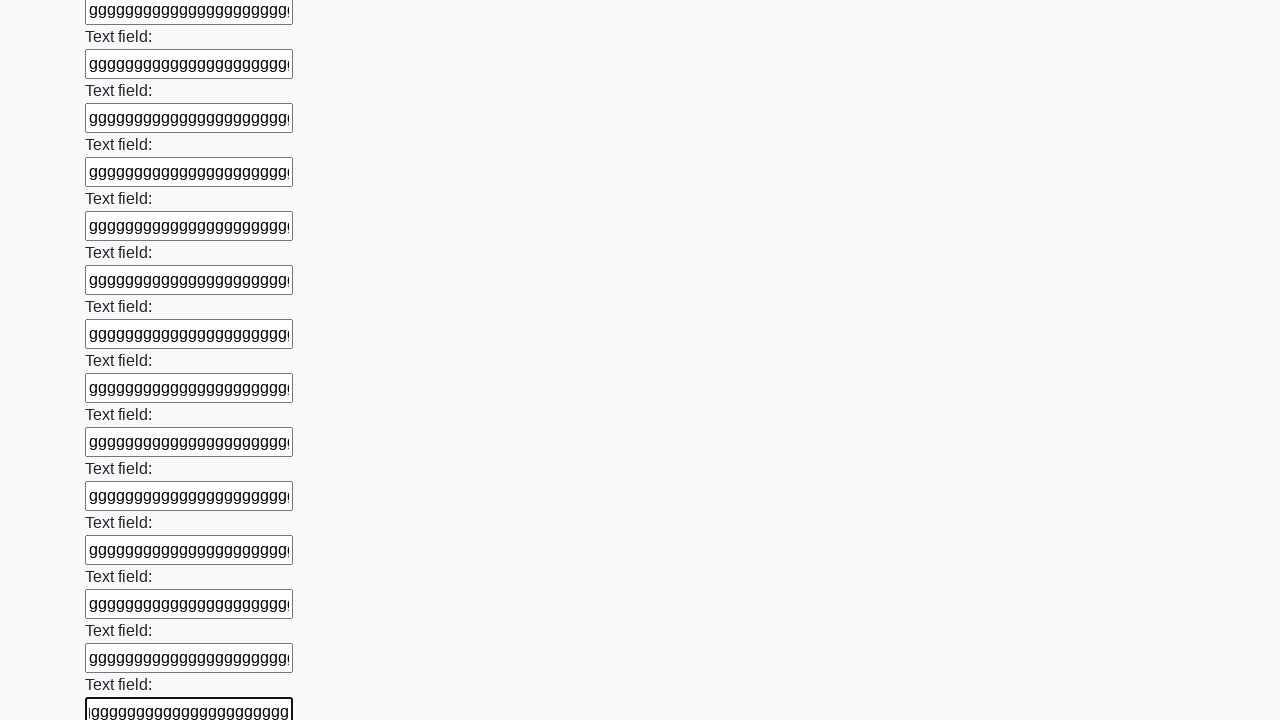

Filled input element with text on input >> nth=68
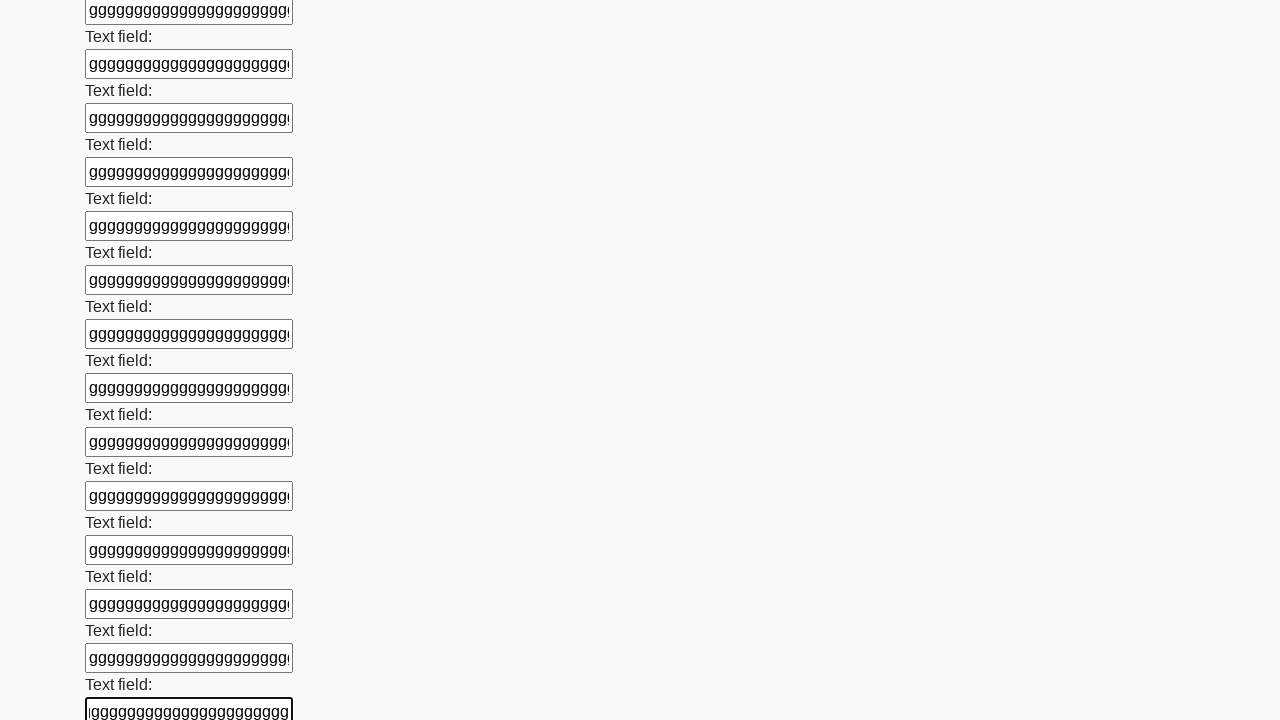

Filled input element with text on input >> nth=69
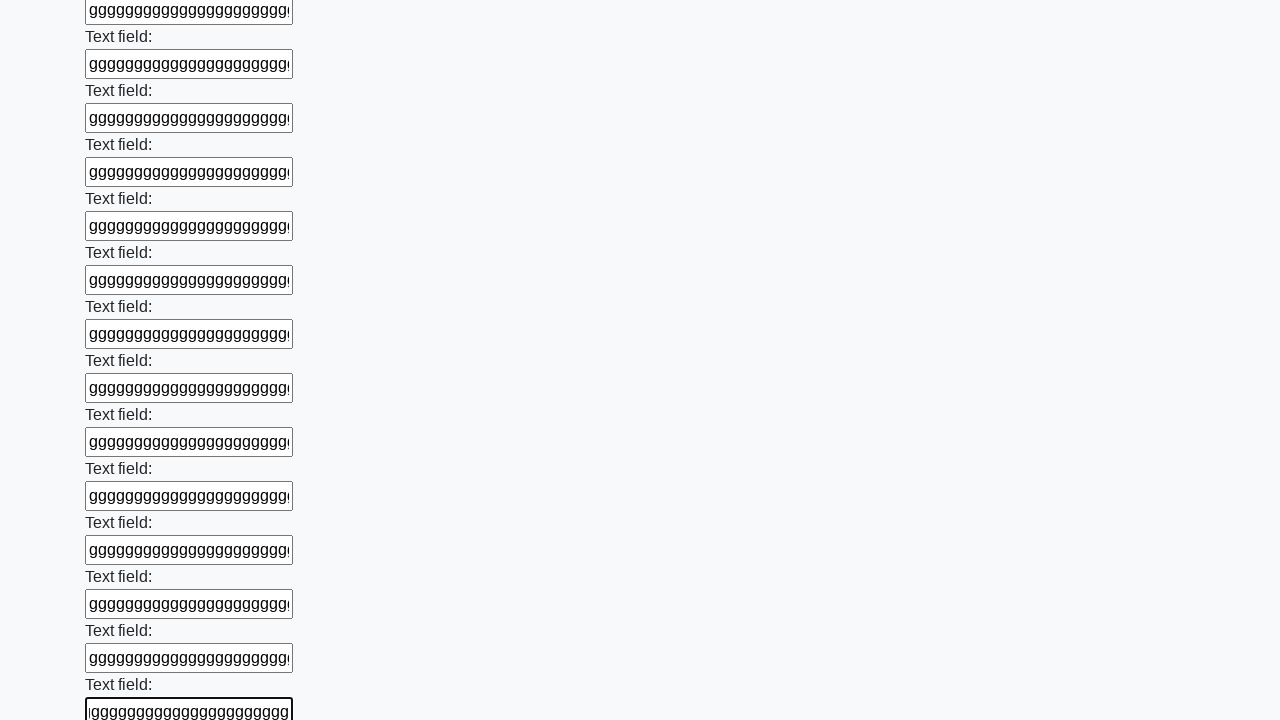

Filled input element with text on input >> nth=70
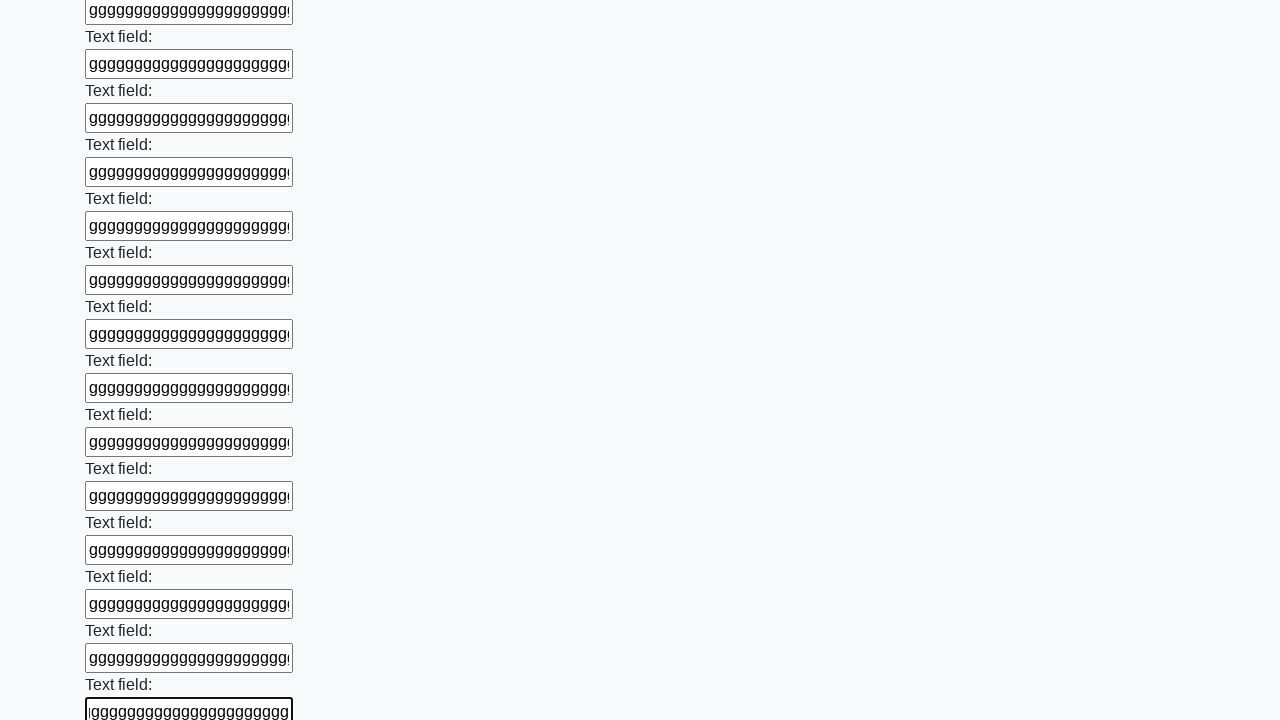

Filled input element with text on input >> nth=71
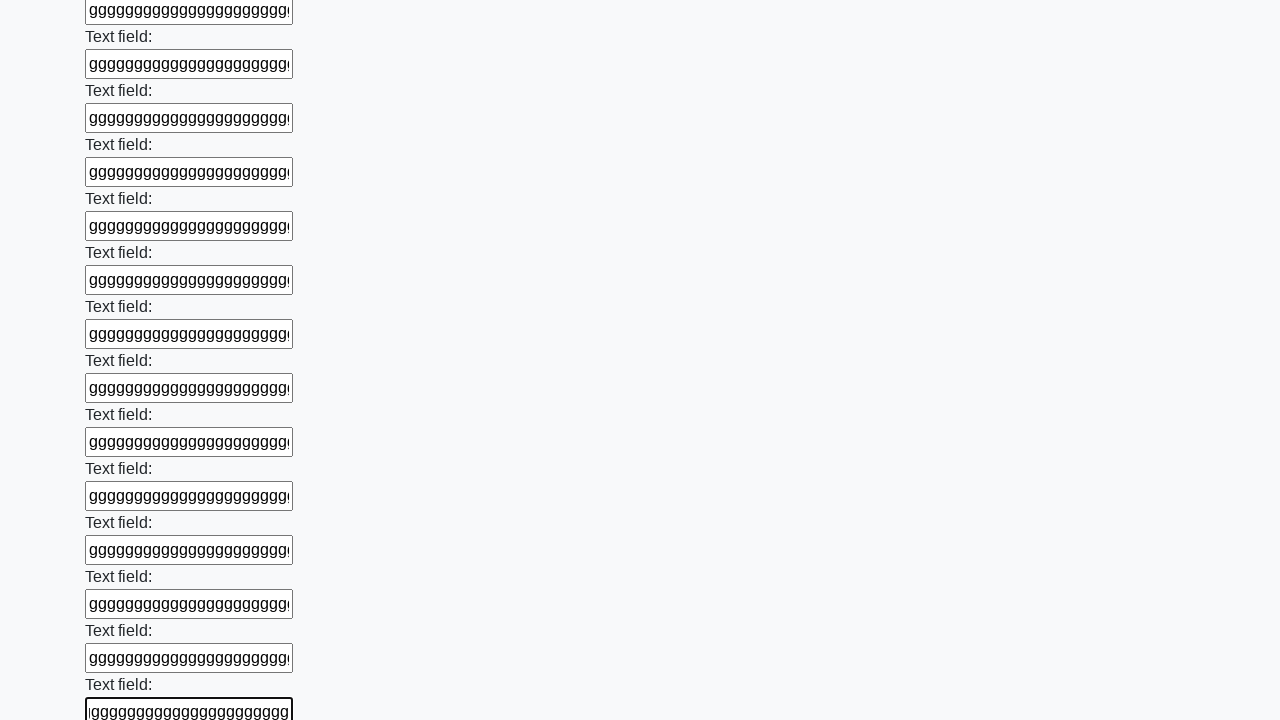

Filled input element with text on input >> nth=72
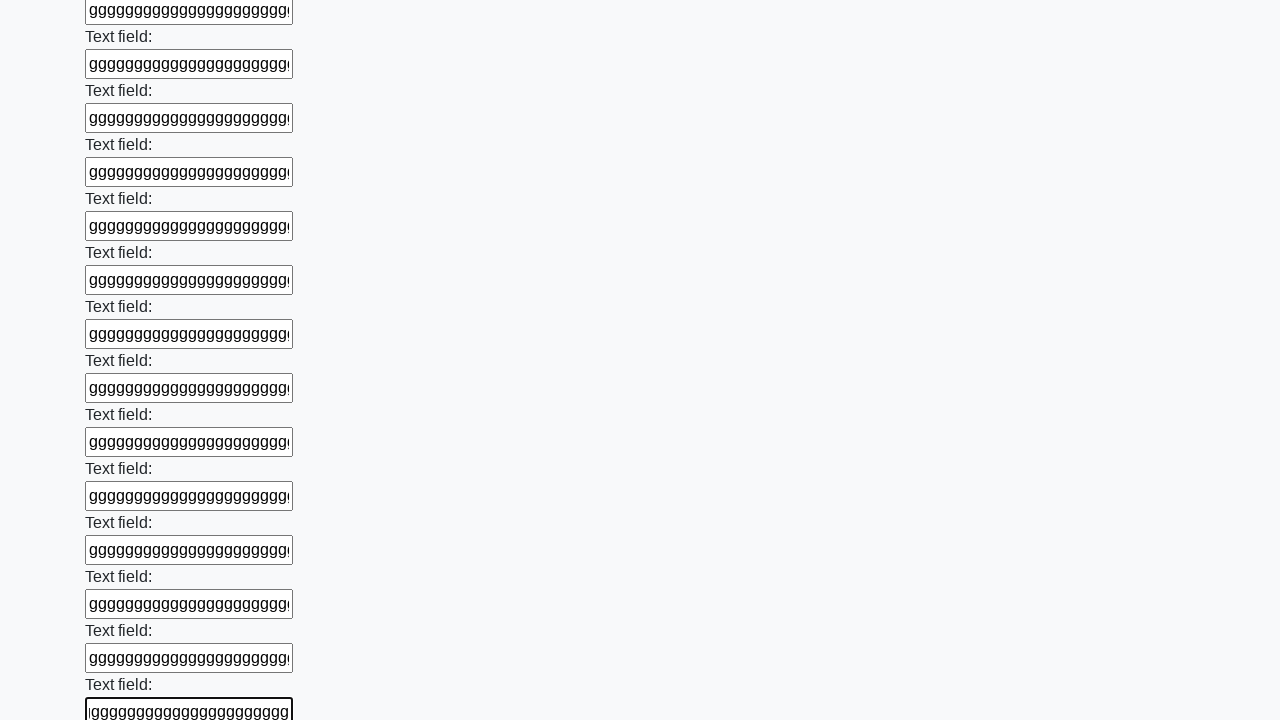

Filled input element with text on input >> nth=73
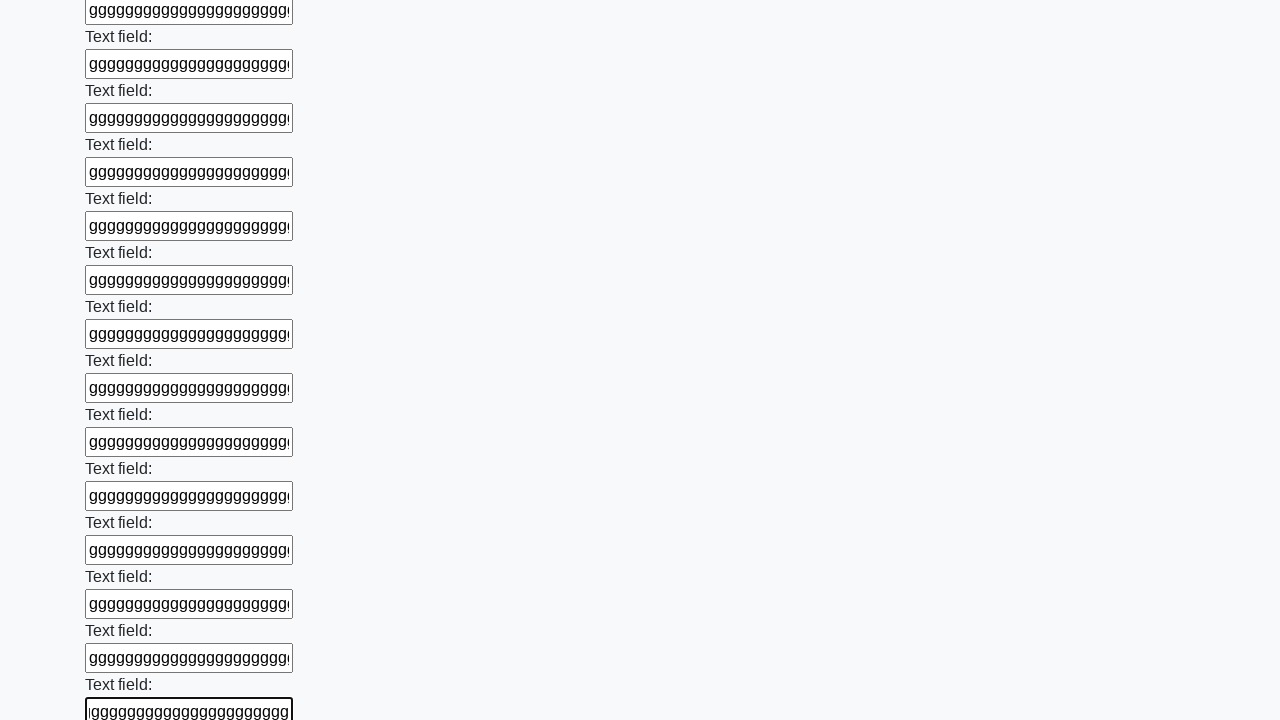

Filled input element with text on input >> nth=74
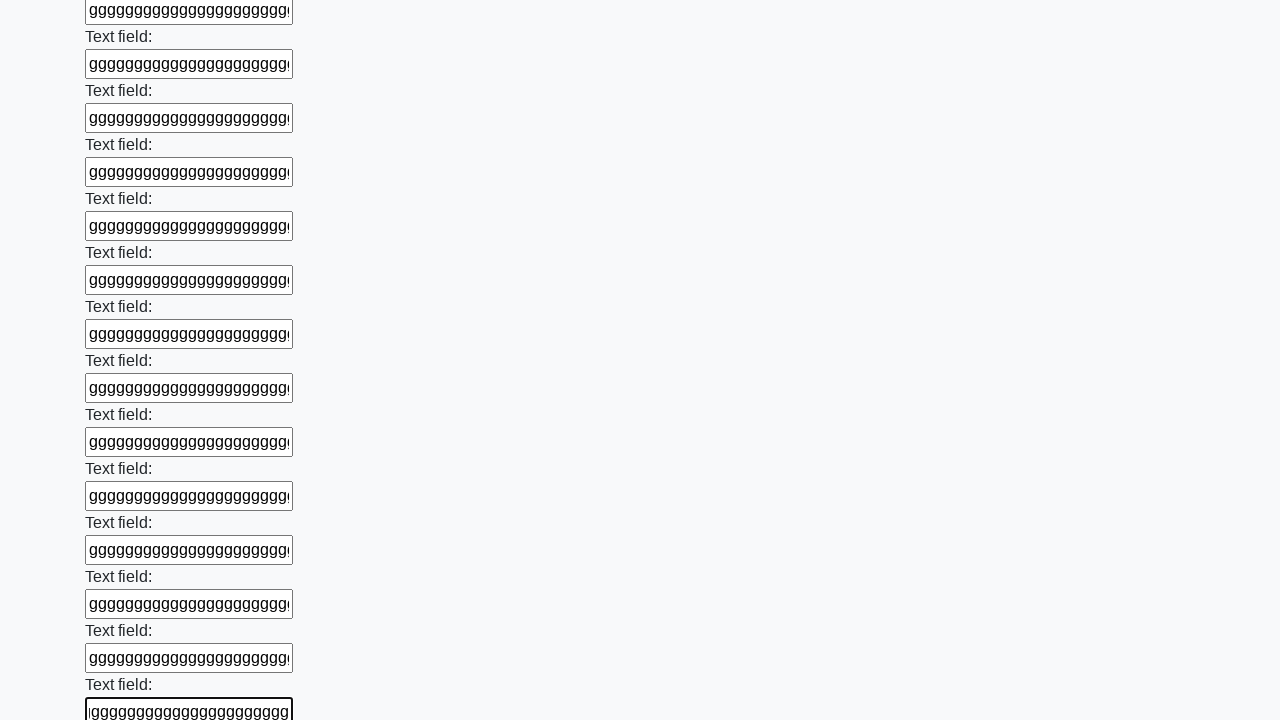

Filled input element with text on input >> nth=75
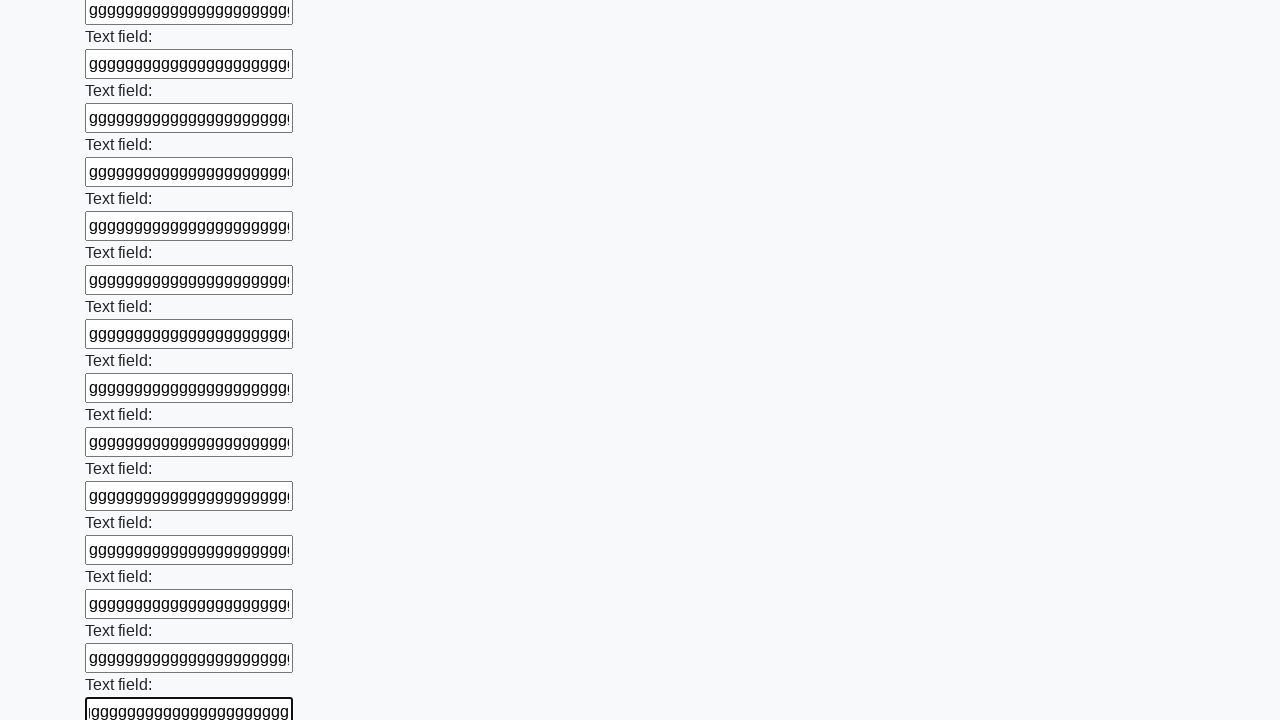

Filled input element with text on input >> nth=76
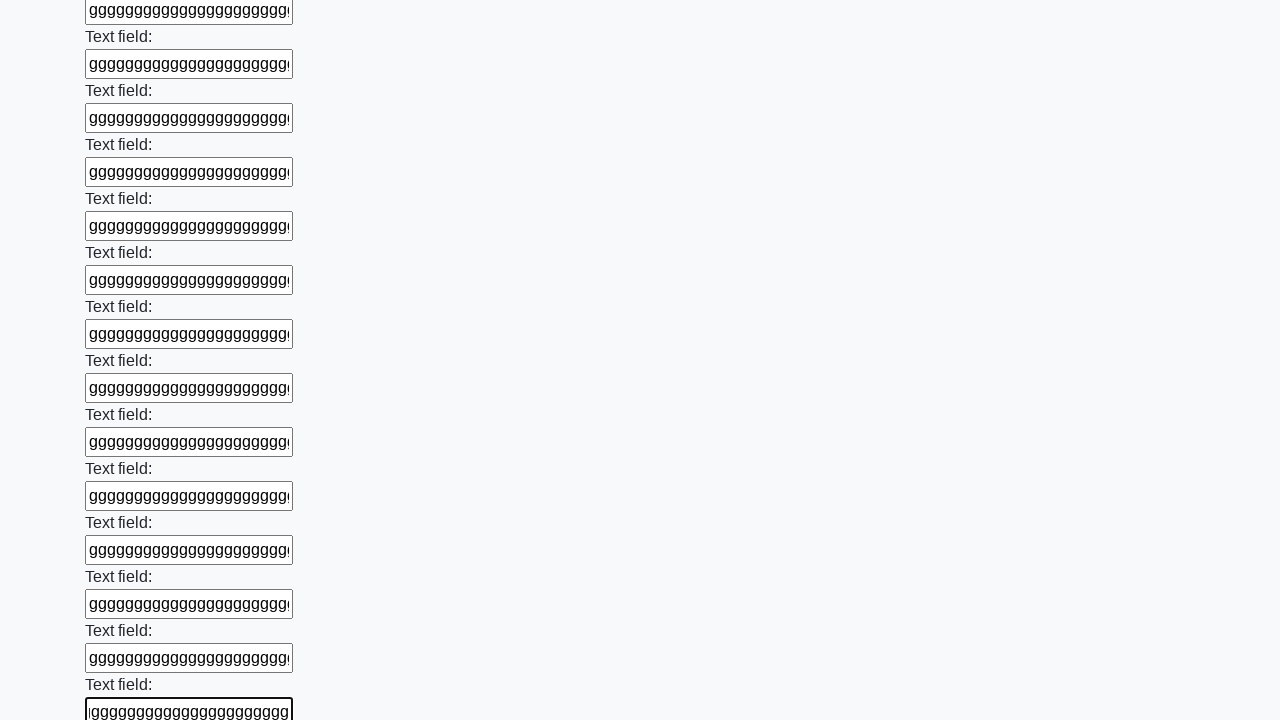

Filled input element with text on input >> nth=77
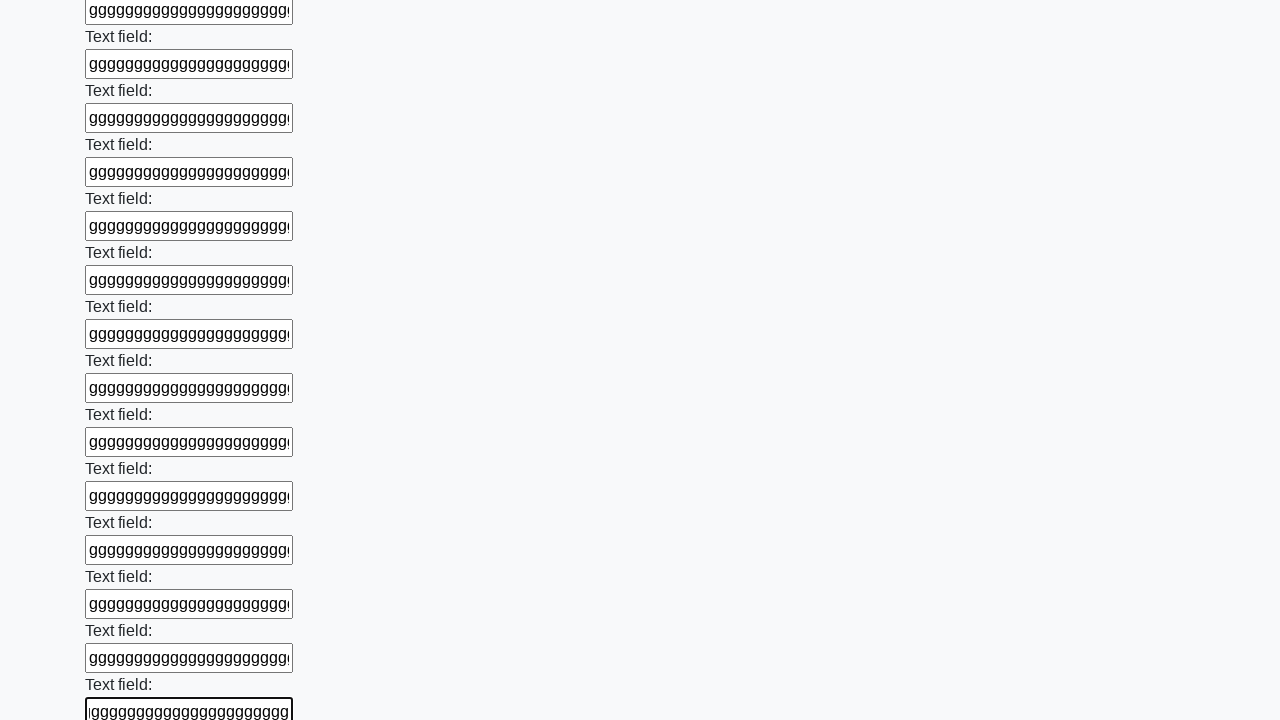

Filled input element with text on input >> nth=78
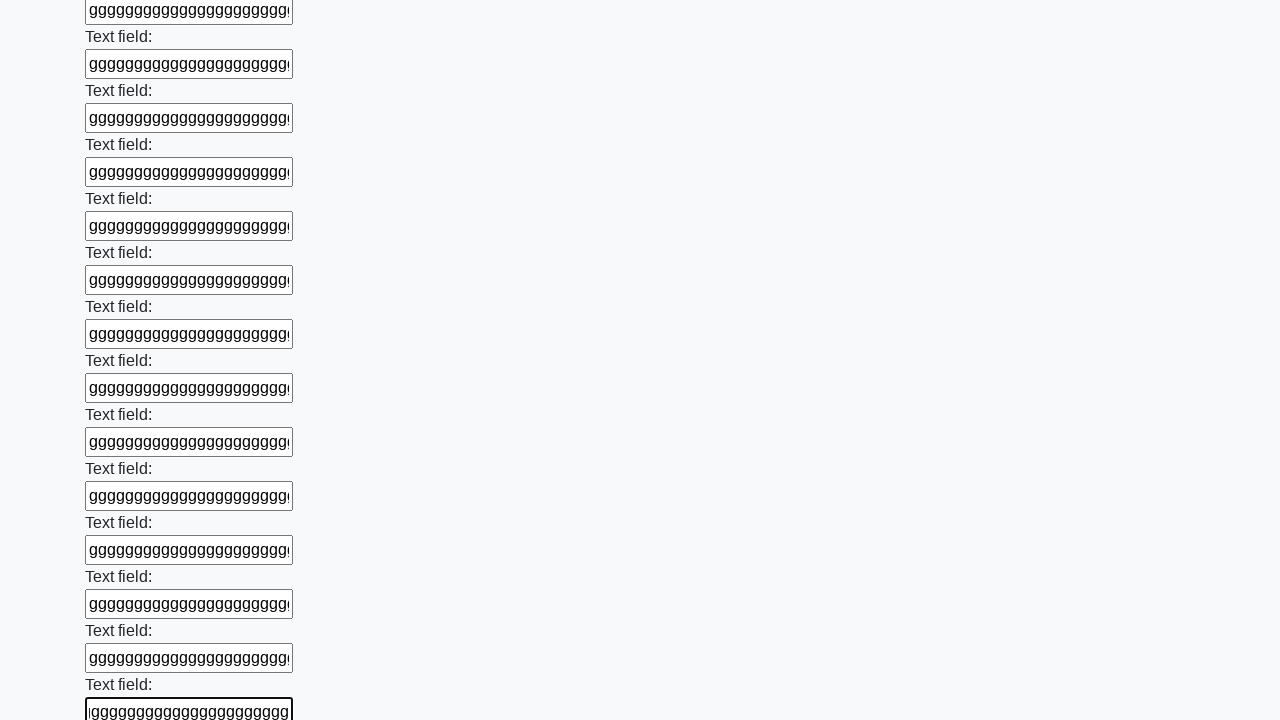

Filled input element with text on input >> nth=79
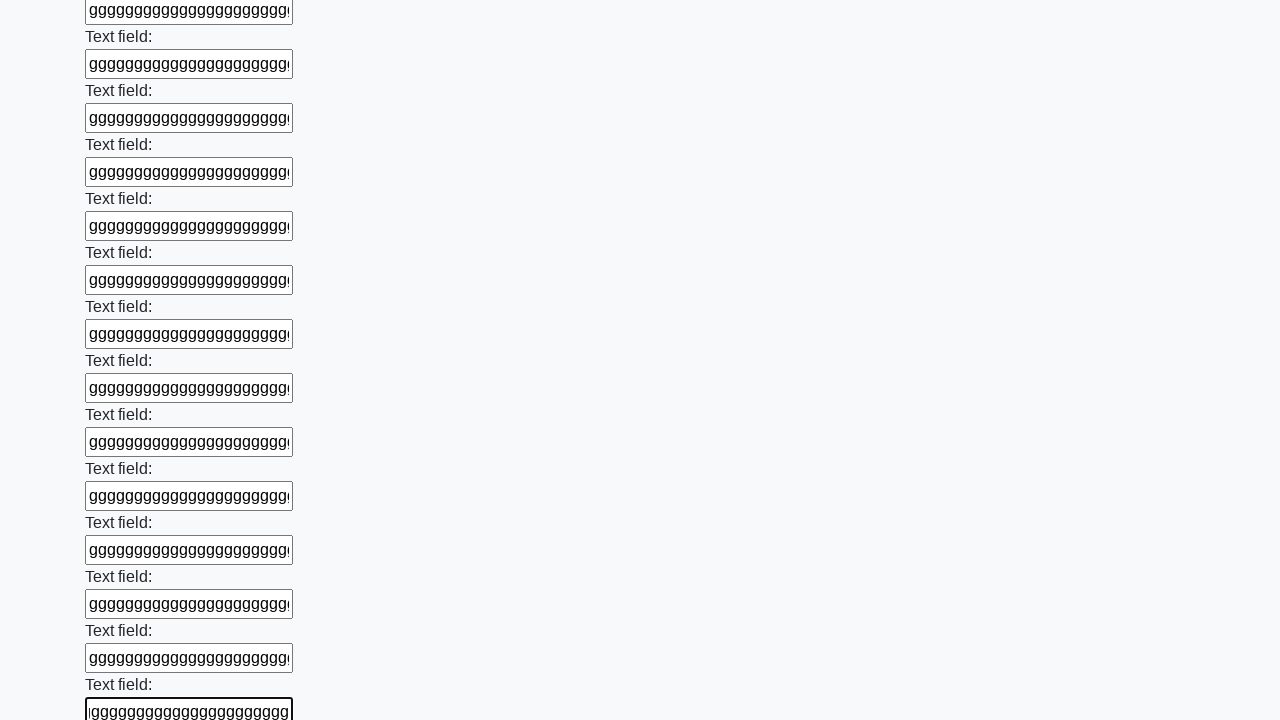

Filled input element with text on input >> nth=80
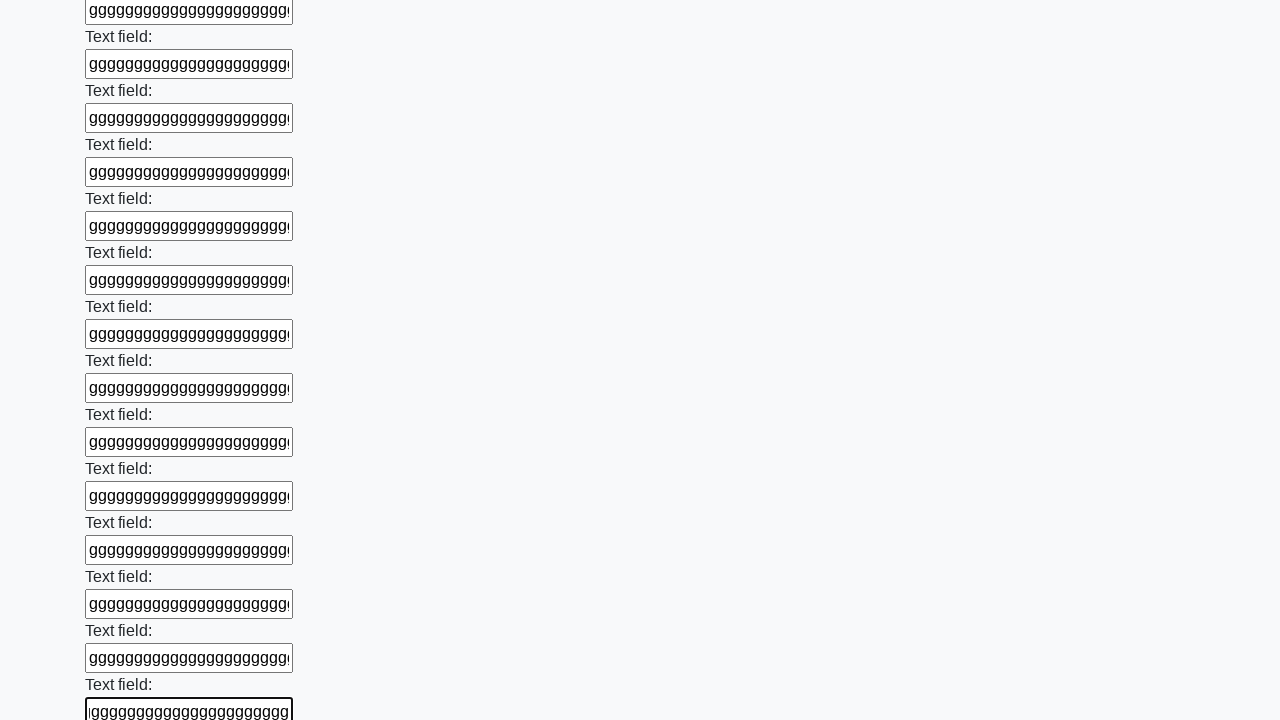

Filled input element with text on input >> nth=81
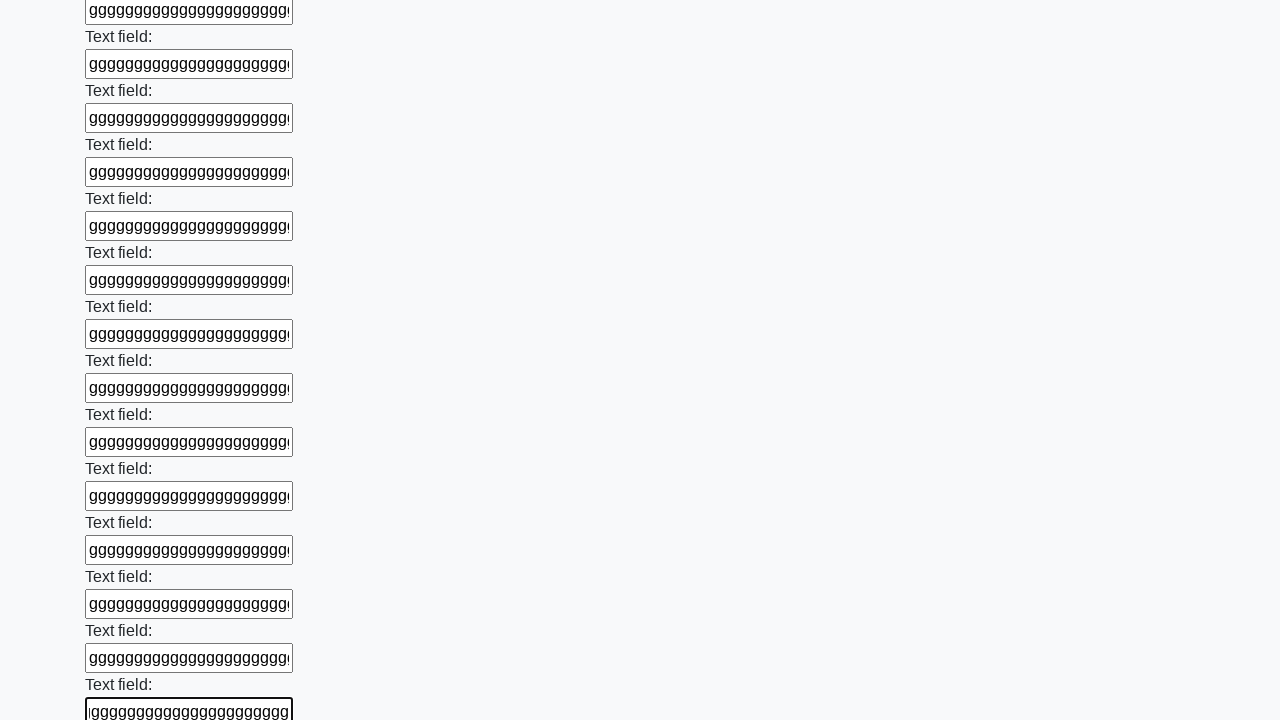

Filled input element with text on input >> nth=82
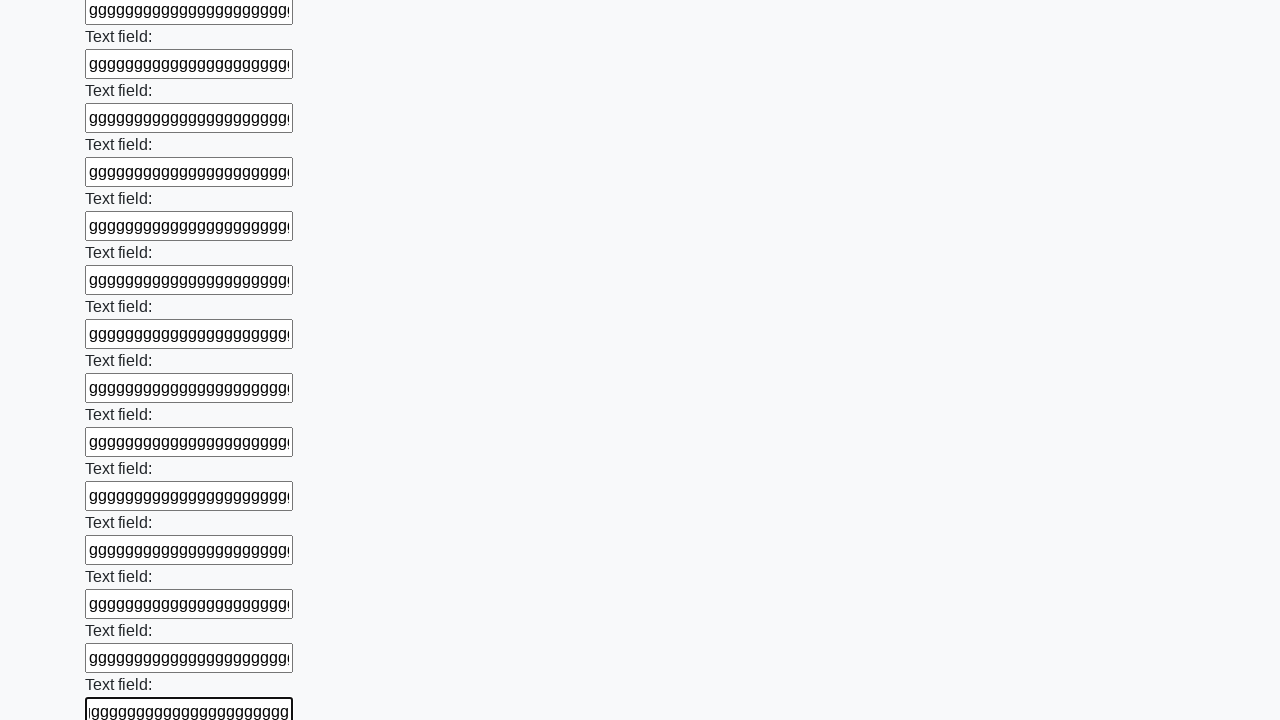

Filled input element with text on input >> nth=83
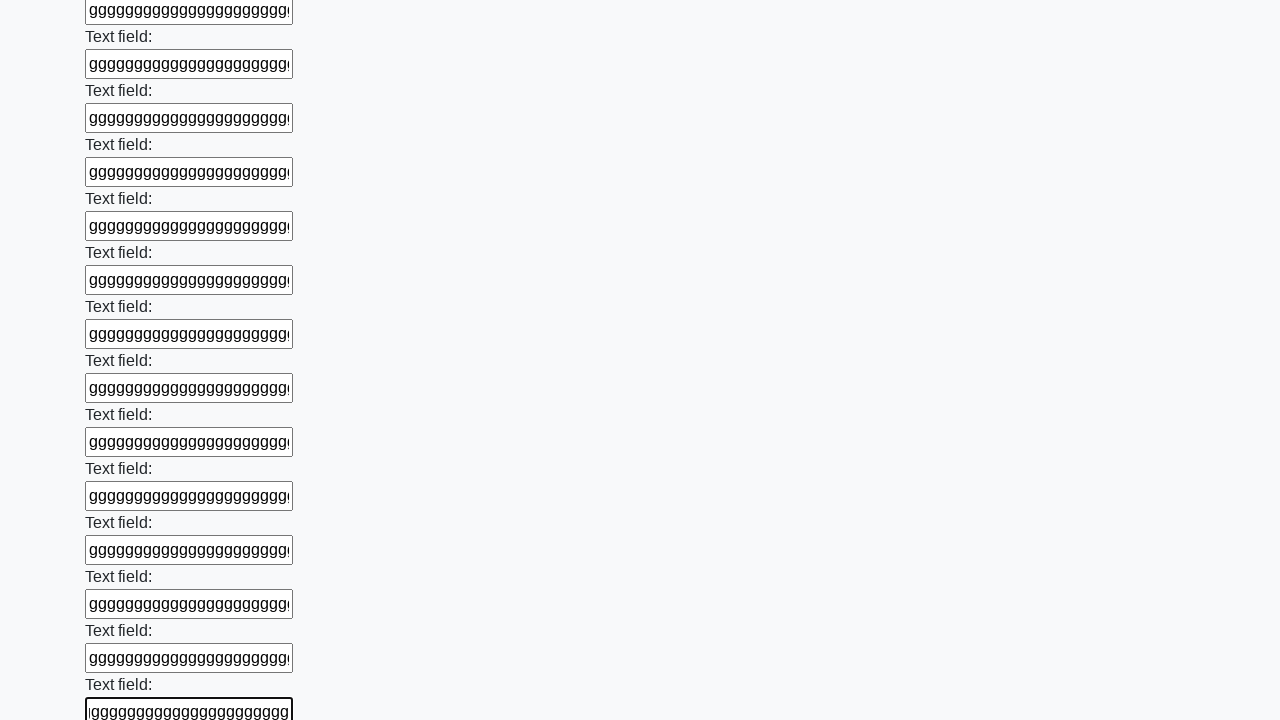

Filled input element with text on input >> nth=84
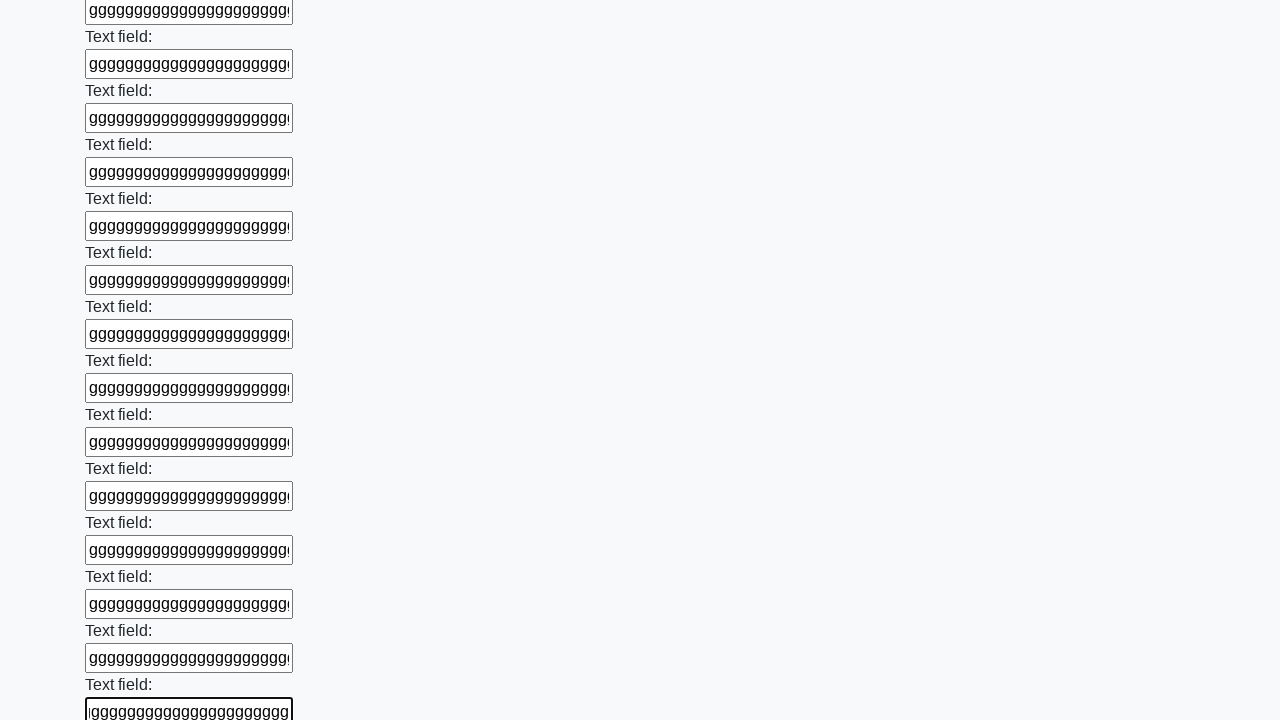

Filled input element with text on input >> nth=85
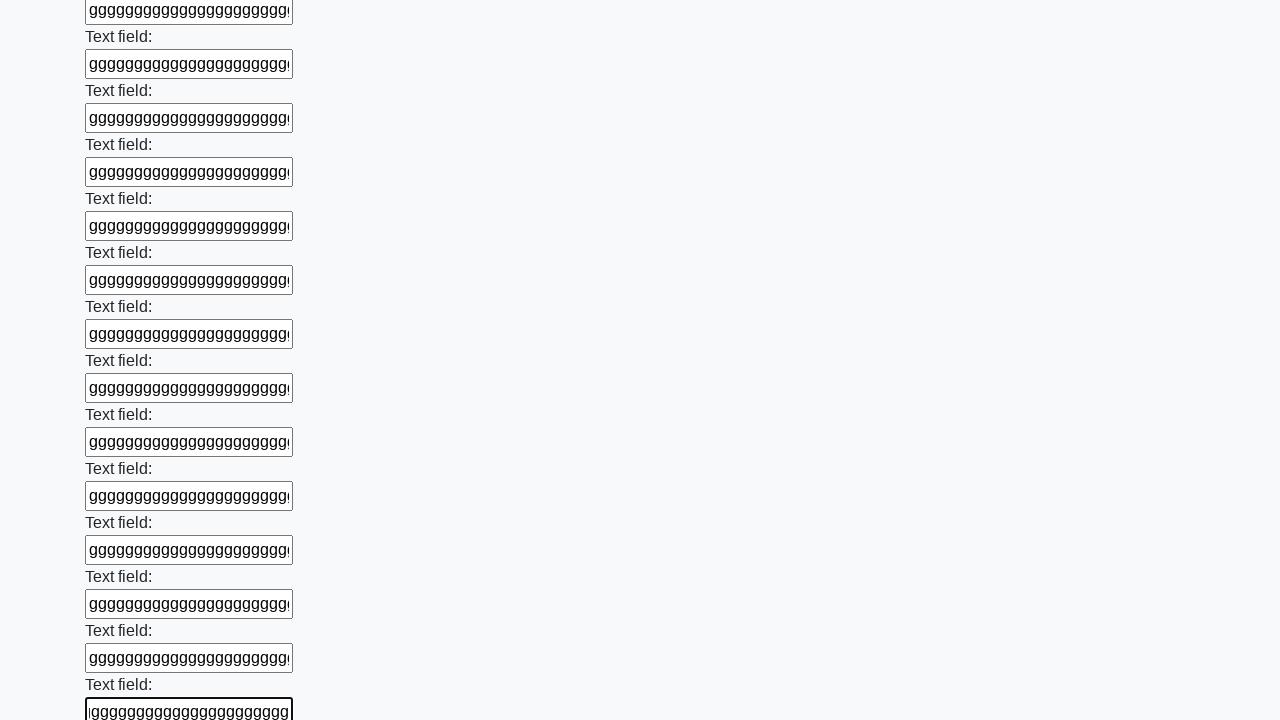

Filled input element with text on input >> nth=86
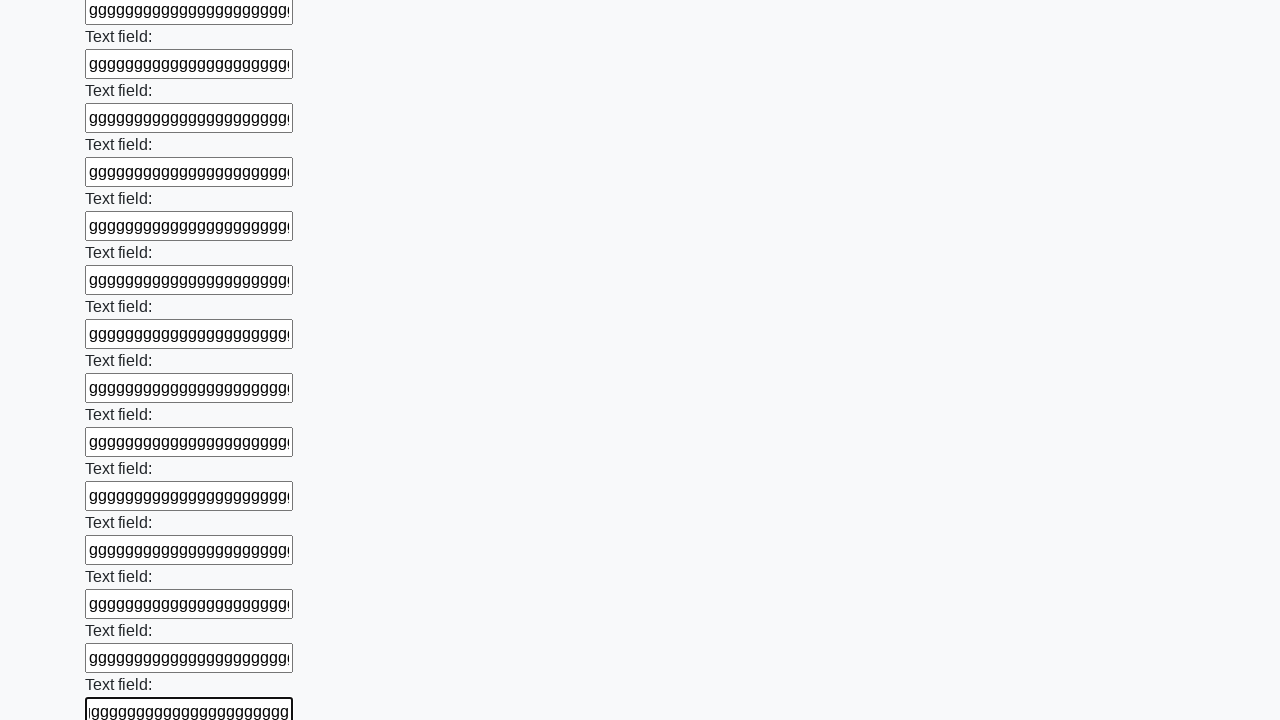

Filled input element with text on input >> nth=87
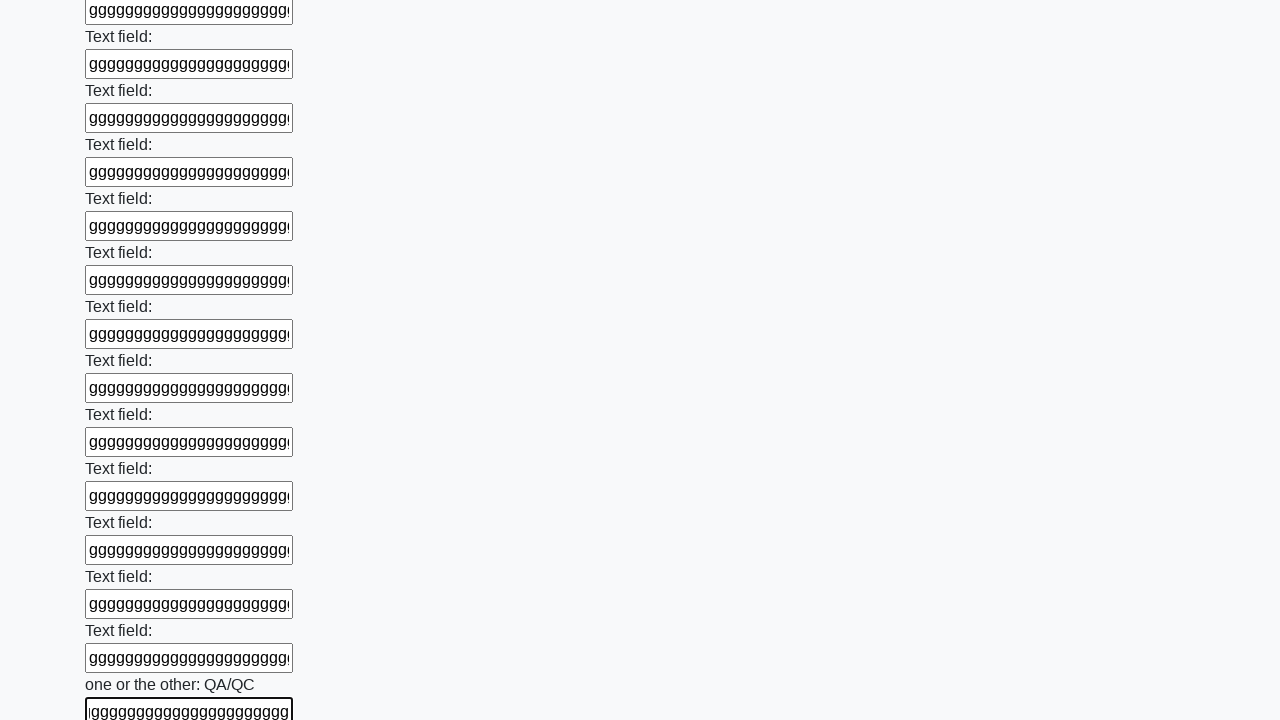

Filled input element with text on input >> nth=88
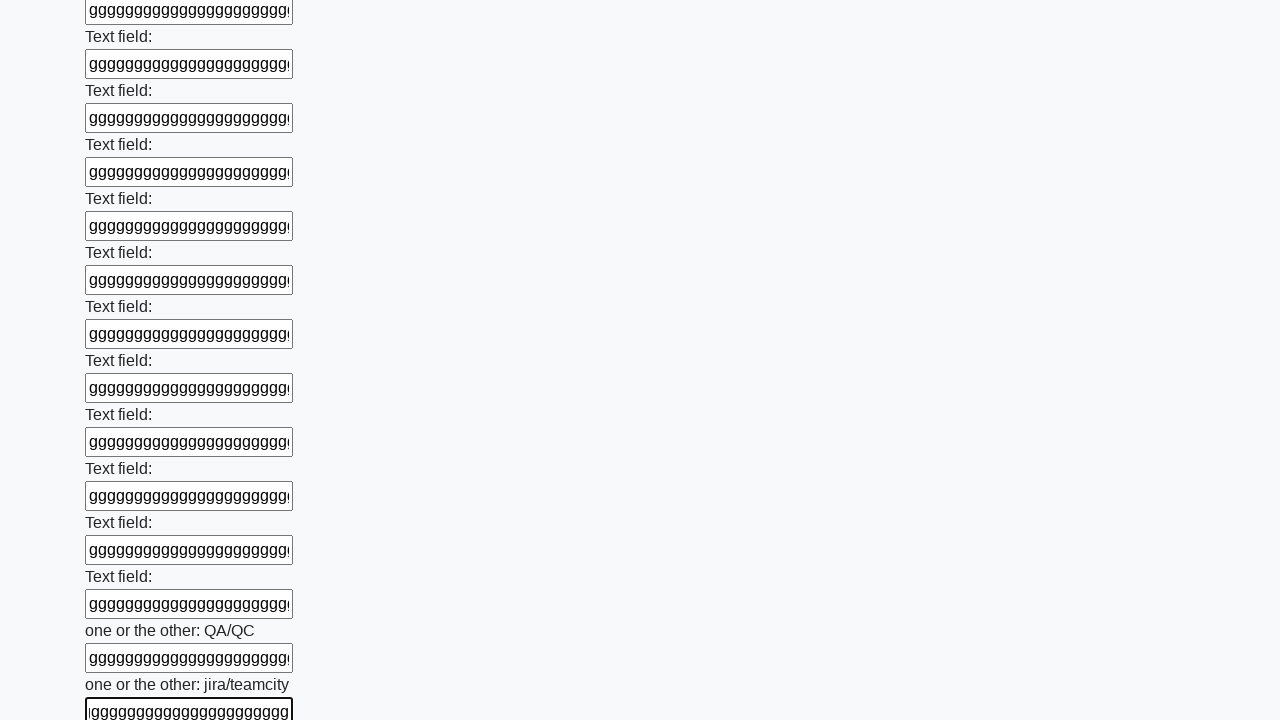

Filled input element with text on input >> nth=89
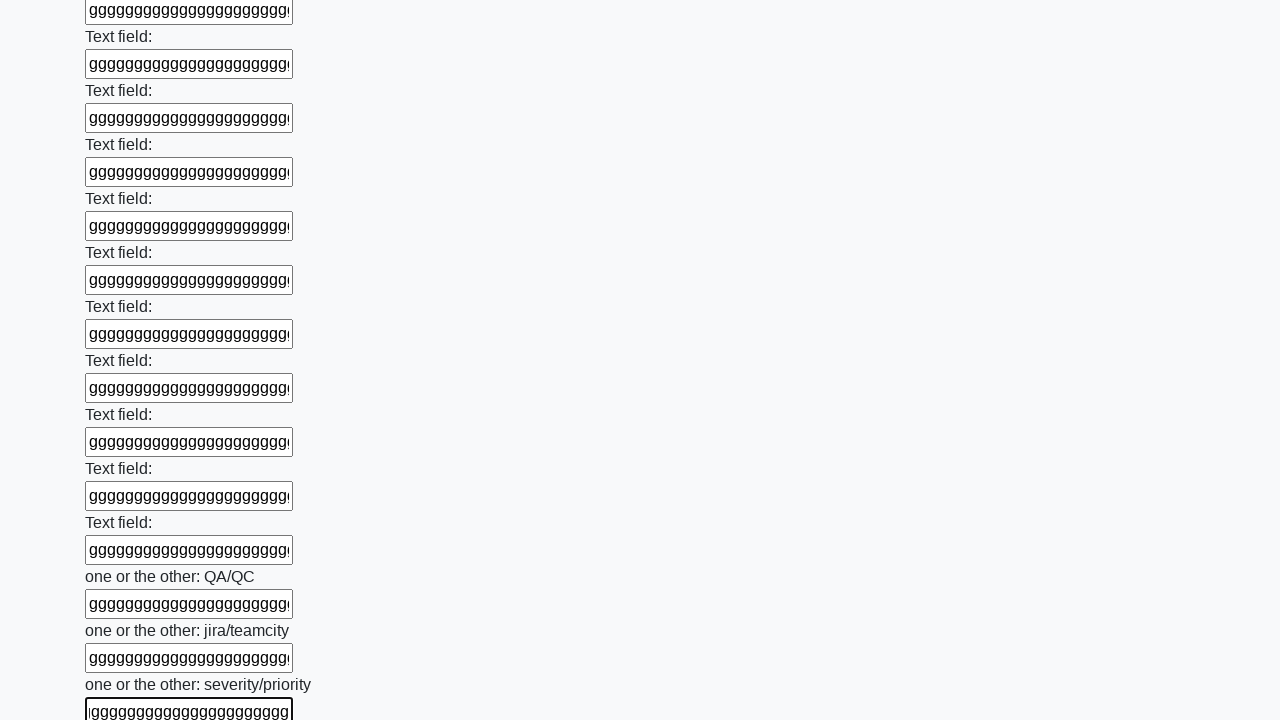

Filled input element with text on input >> nth=90
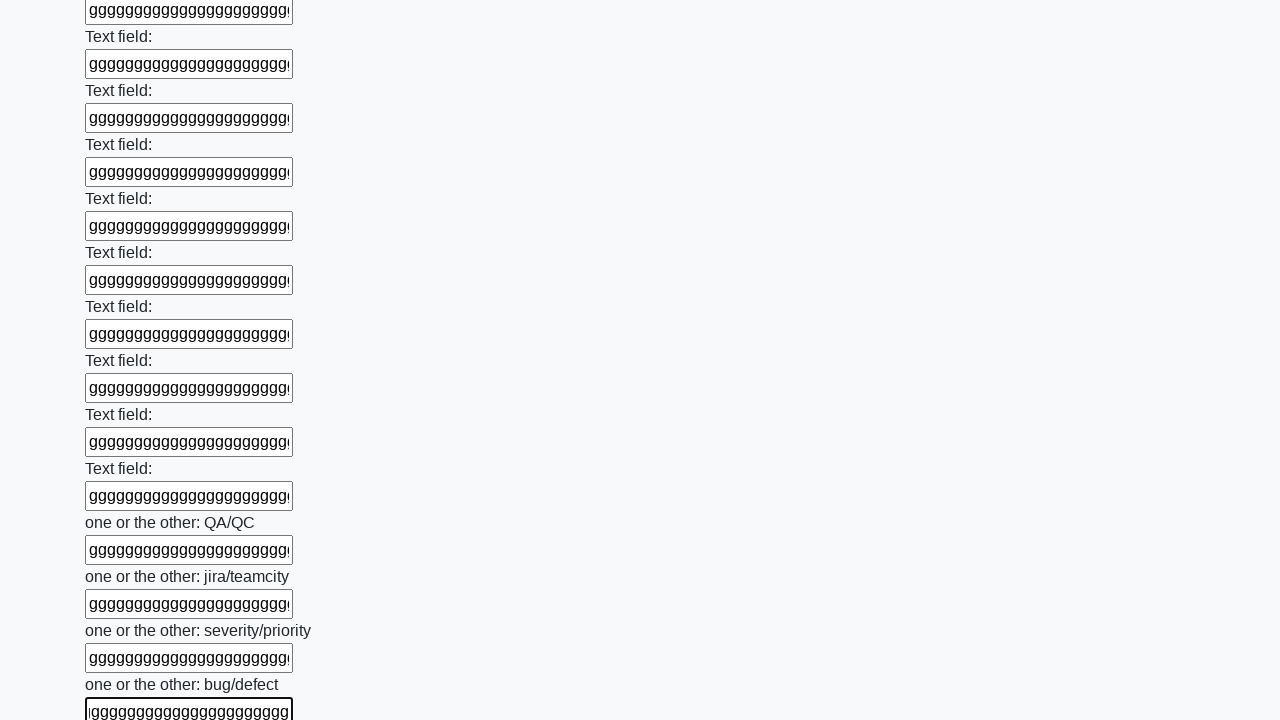

Filled input element with text on input >> nth=91
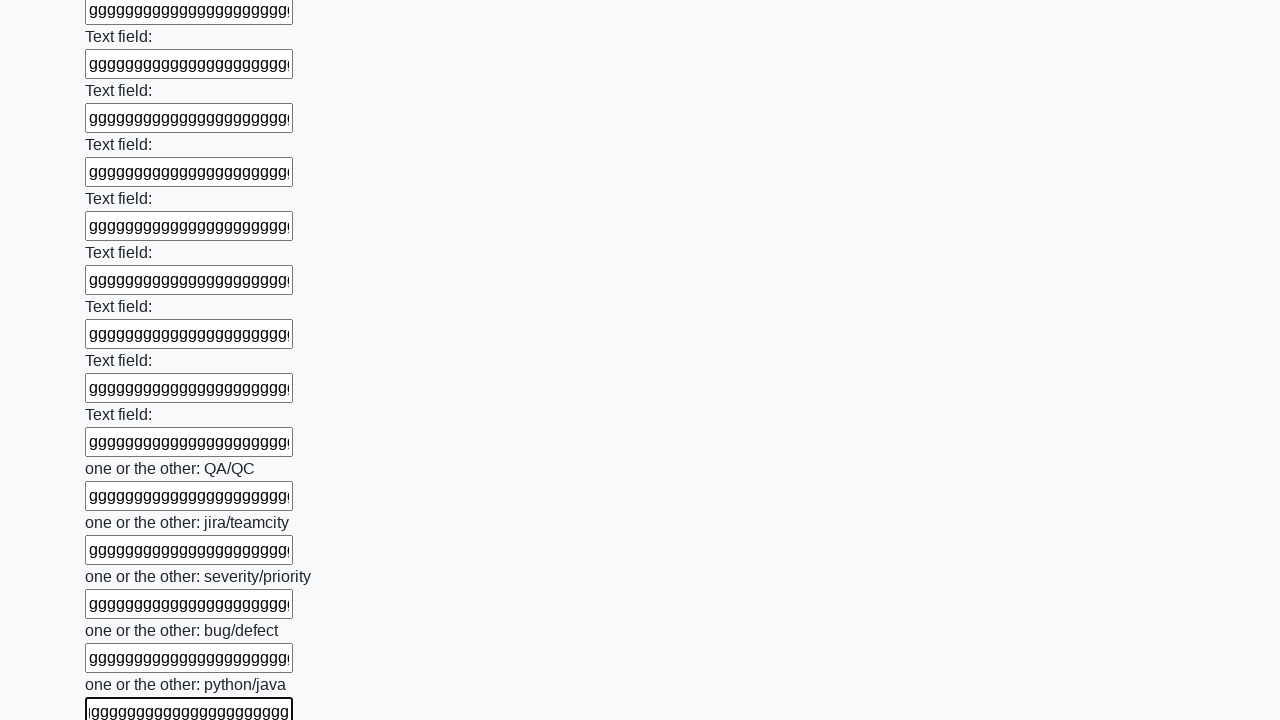

Filled input element with text on input >> nth=92
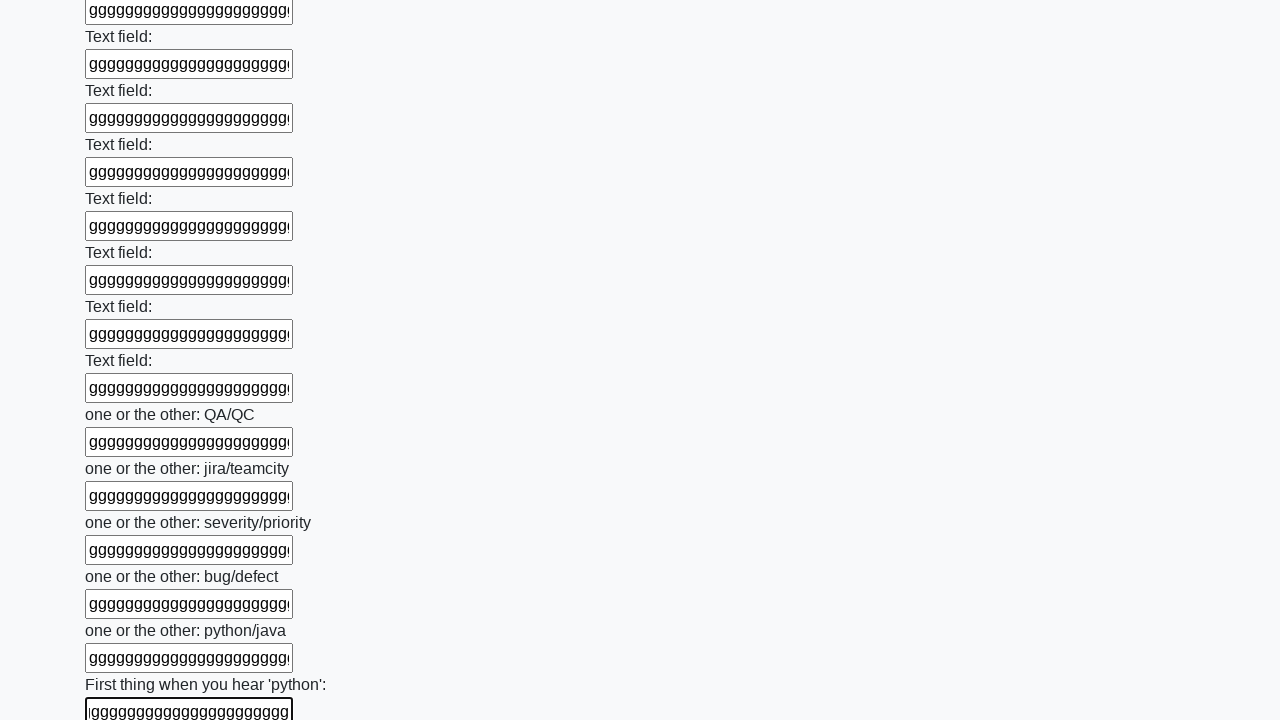

Filled input element with text on input >> nth=93
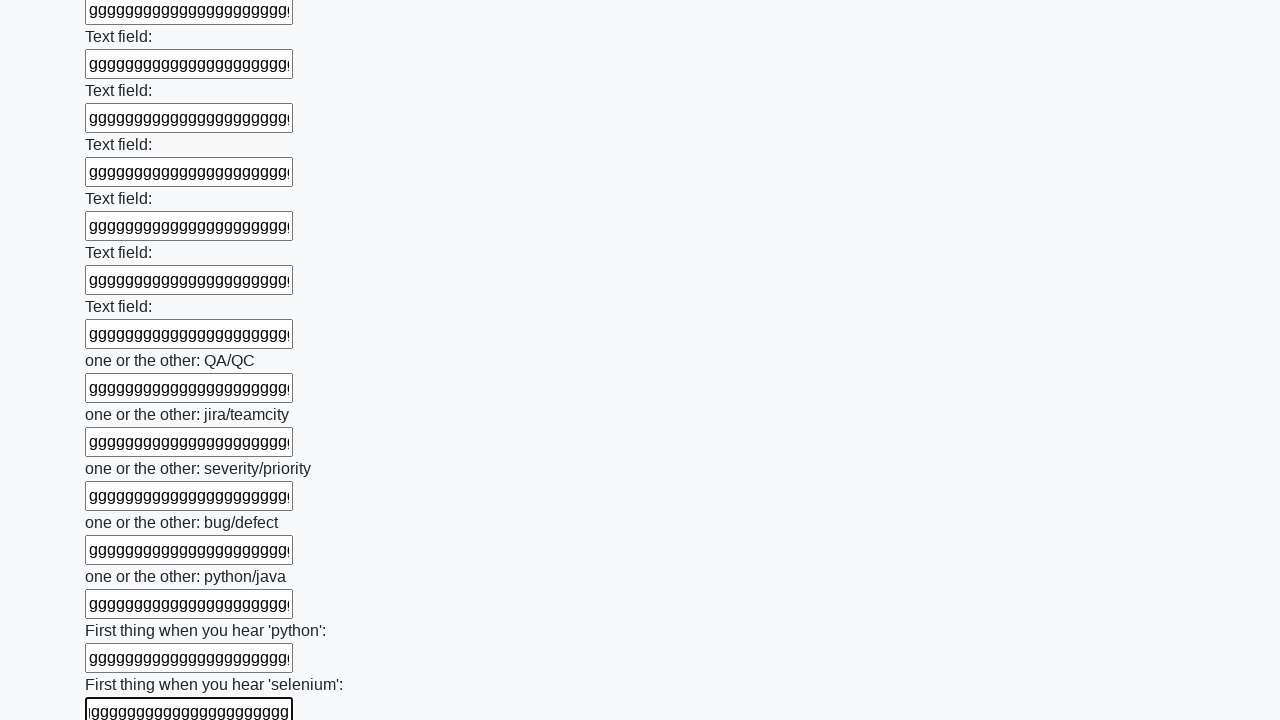

Filled input element with text on input >> nth=94
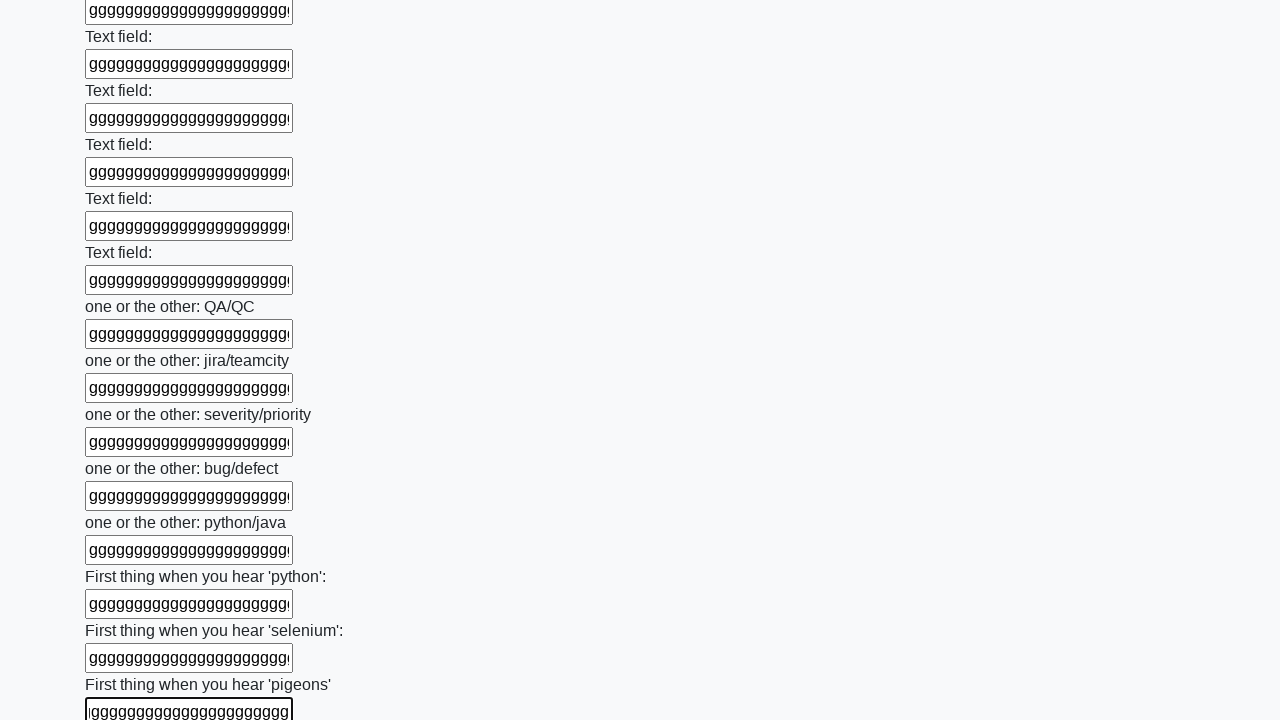

Filled input element with text on input >> nth=95
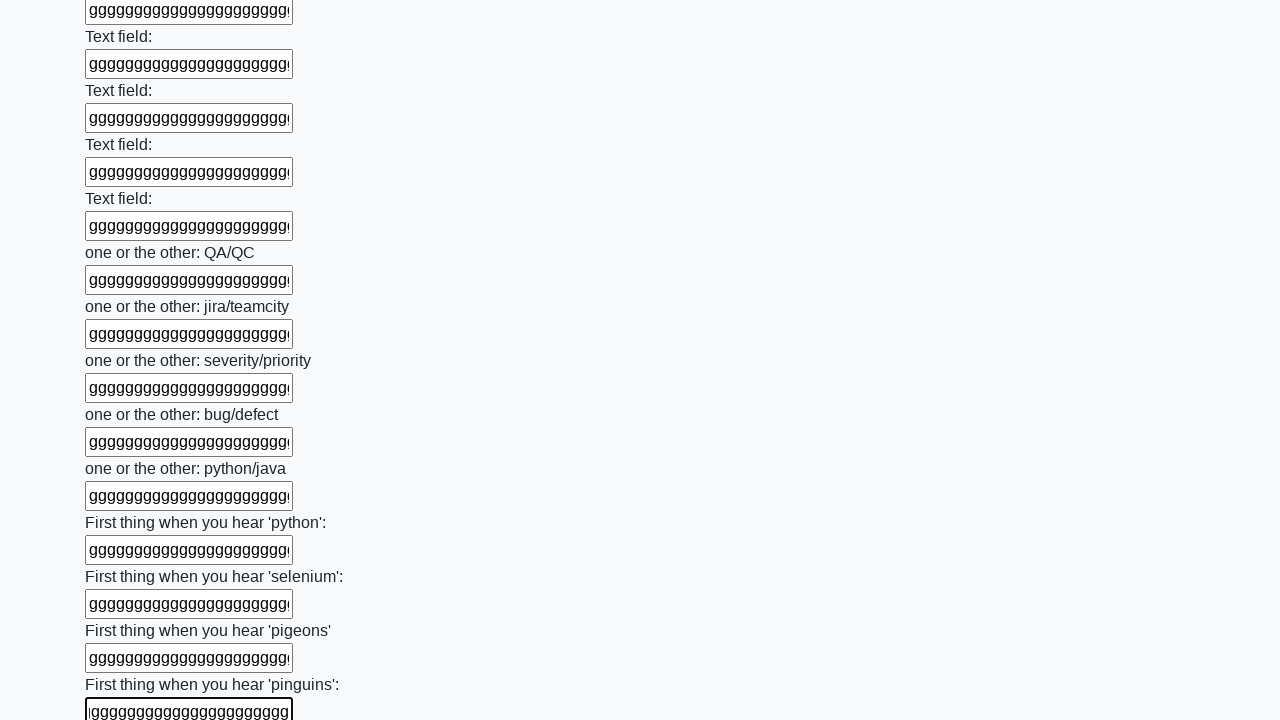

Filled input element with text on input >> nth=96
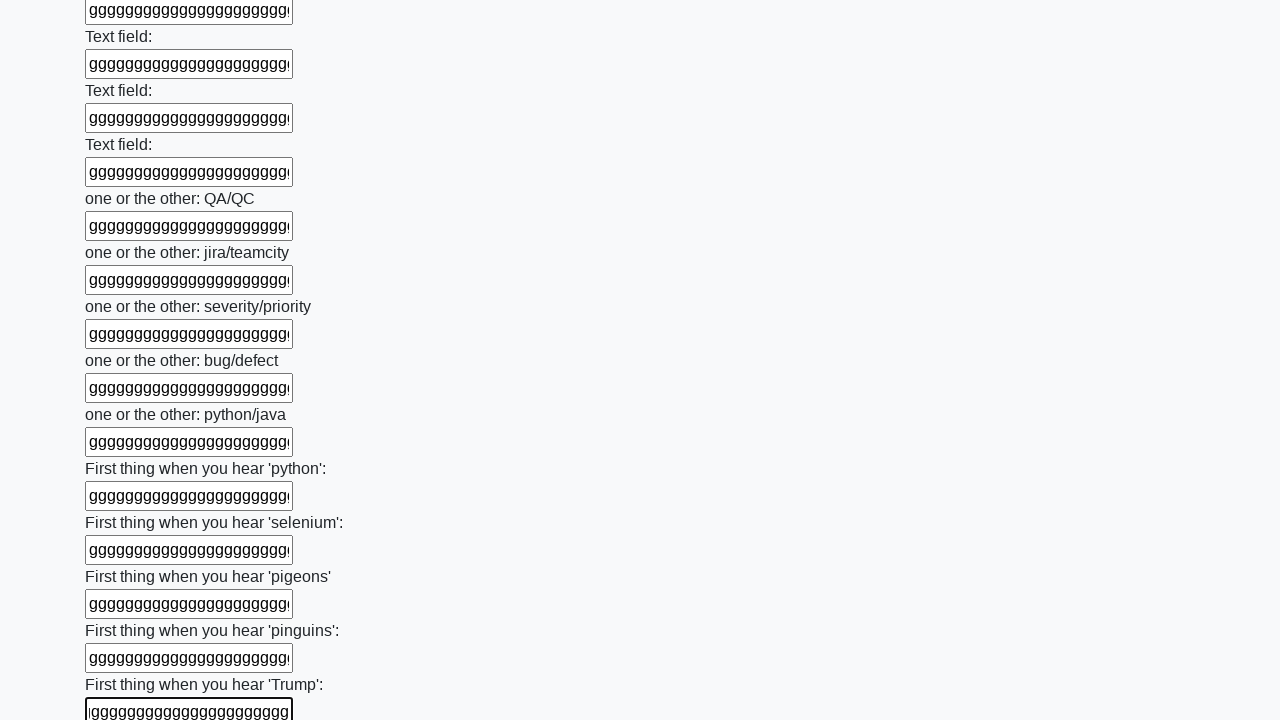

Filled input element with text on input >> nth=97
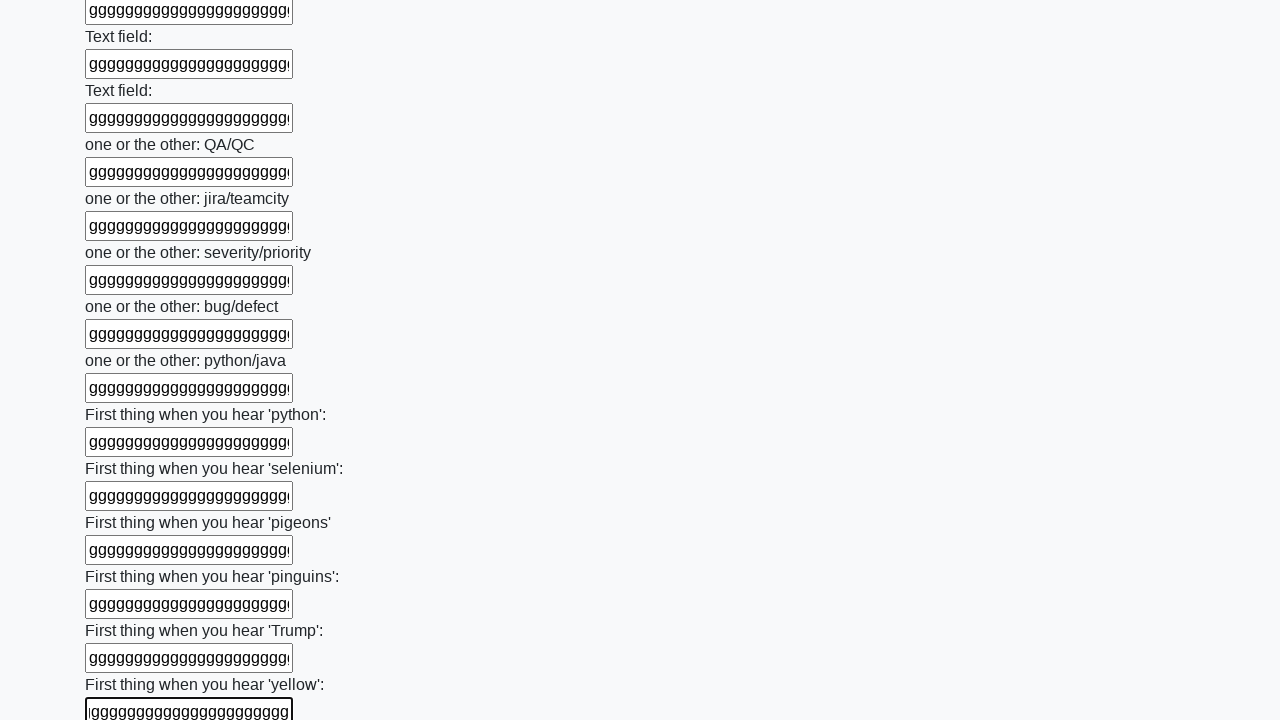

Filled input element with text on input >> nth=98
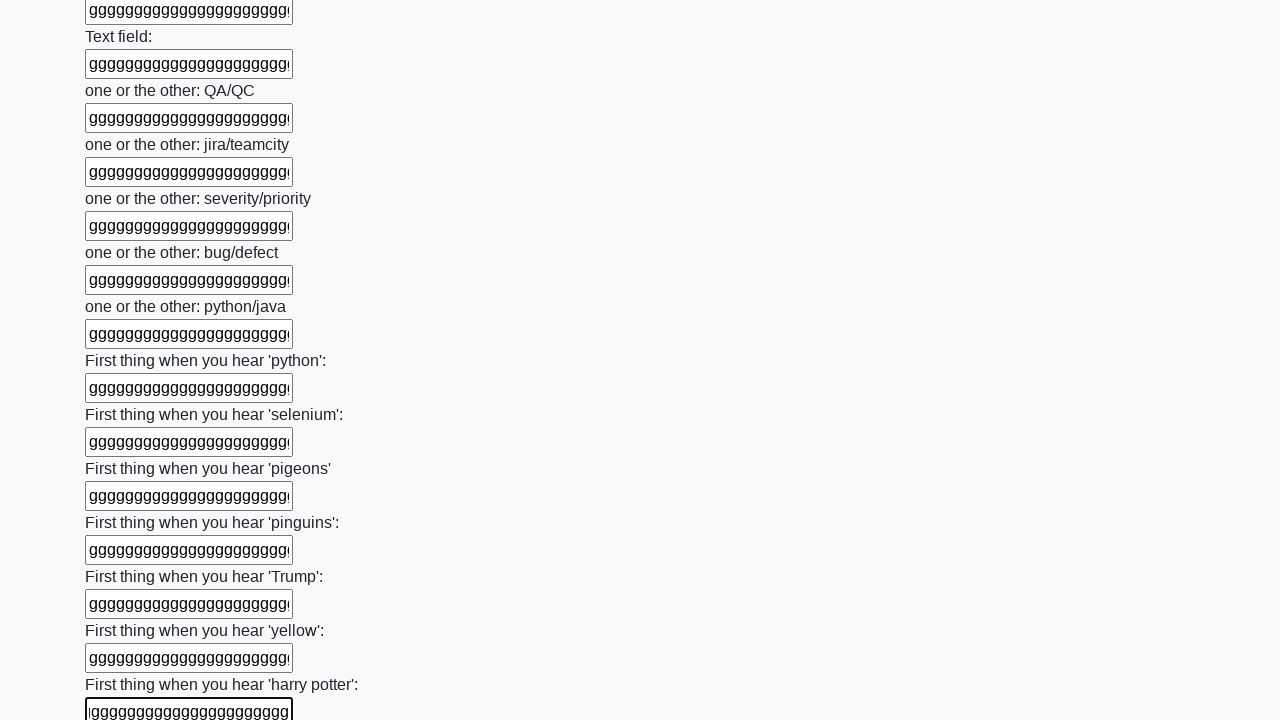

Filled input element with text on input >> nth=99
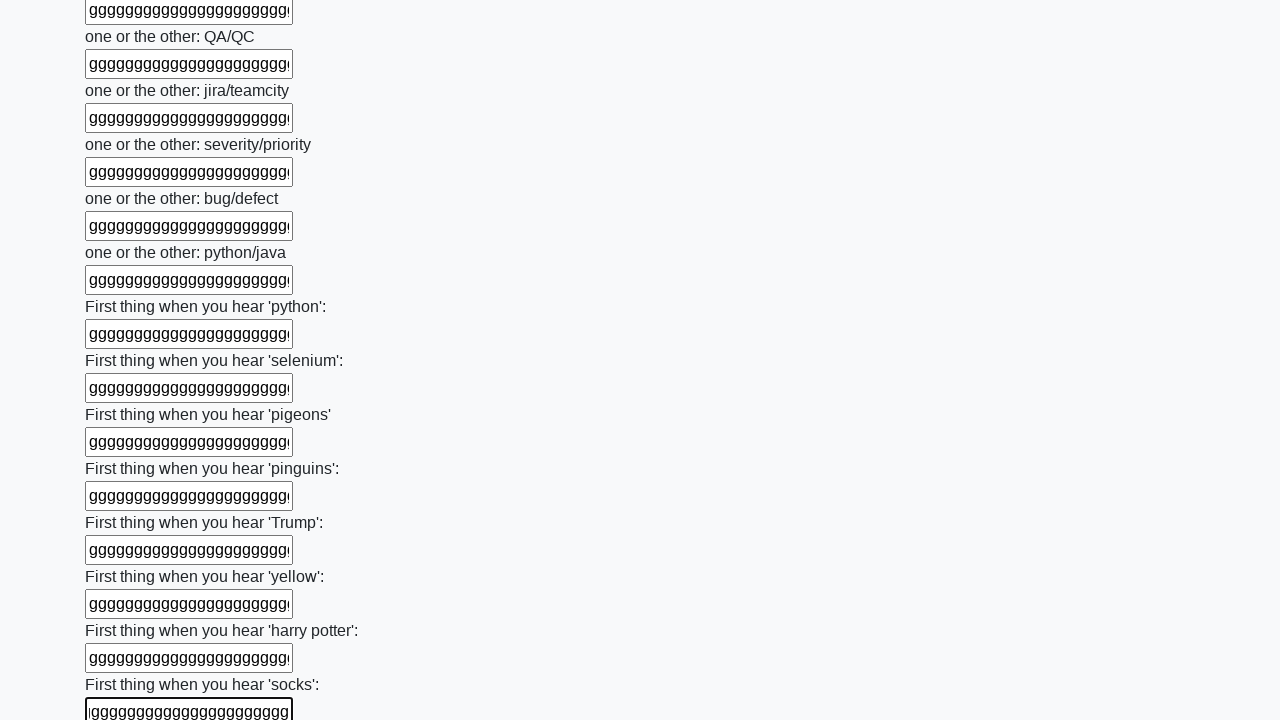

Clicked the submit button to submit the form at (123, 611) on .btn-default
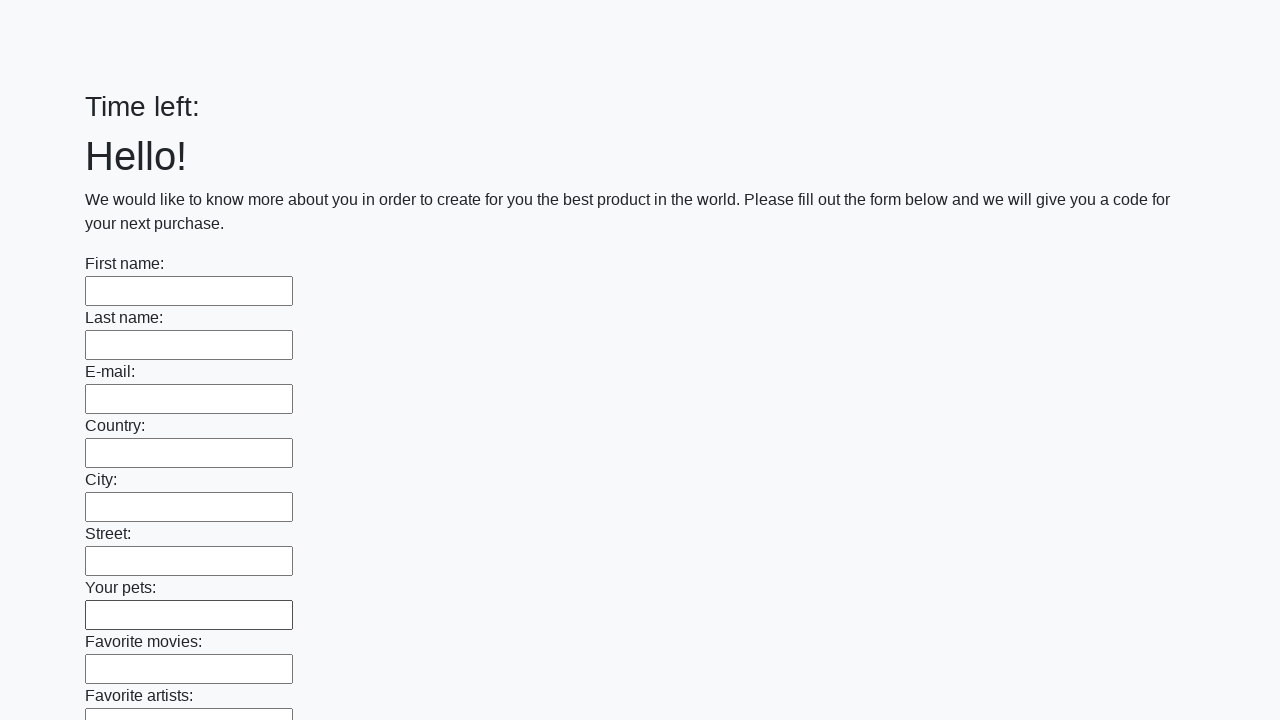

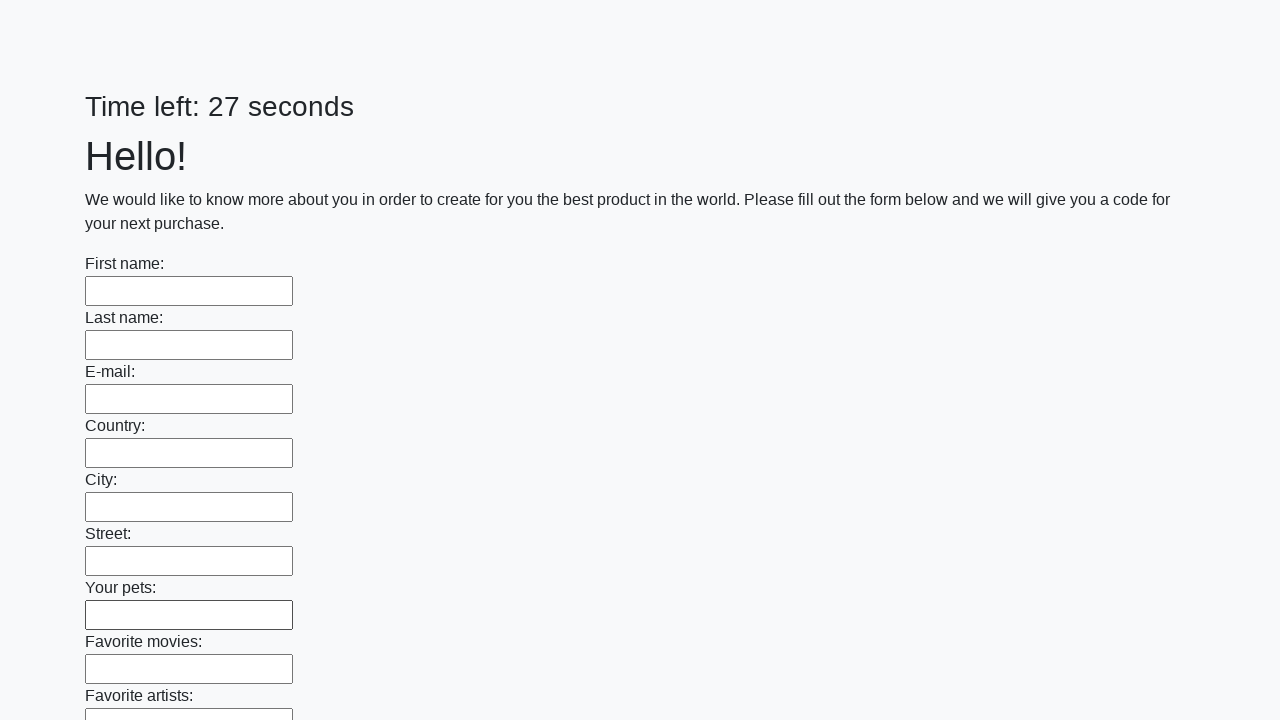